Tests filling out a large form by entering the same value into all input fields and submitting the form

Starting URL: http://suninjuly.github.io/huge_form.html

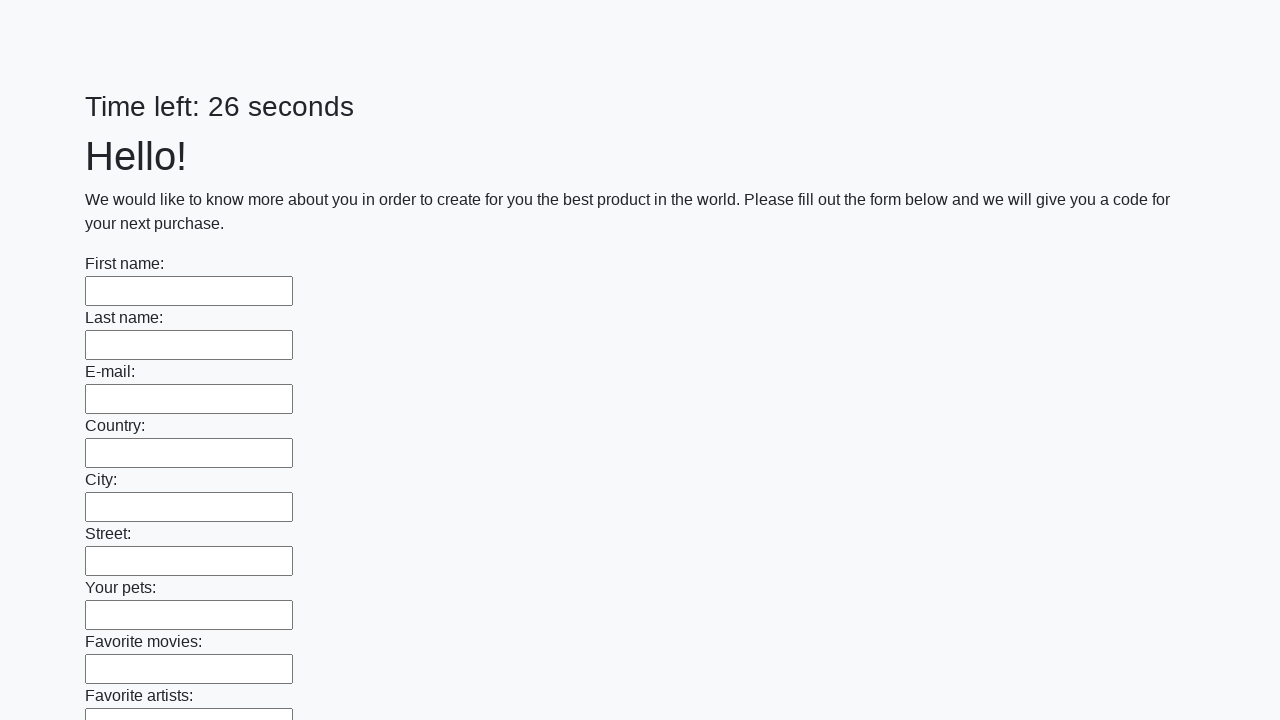

Navigated to huge form page
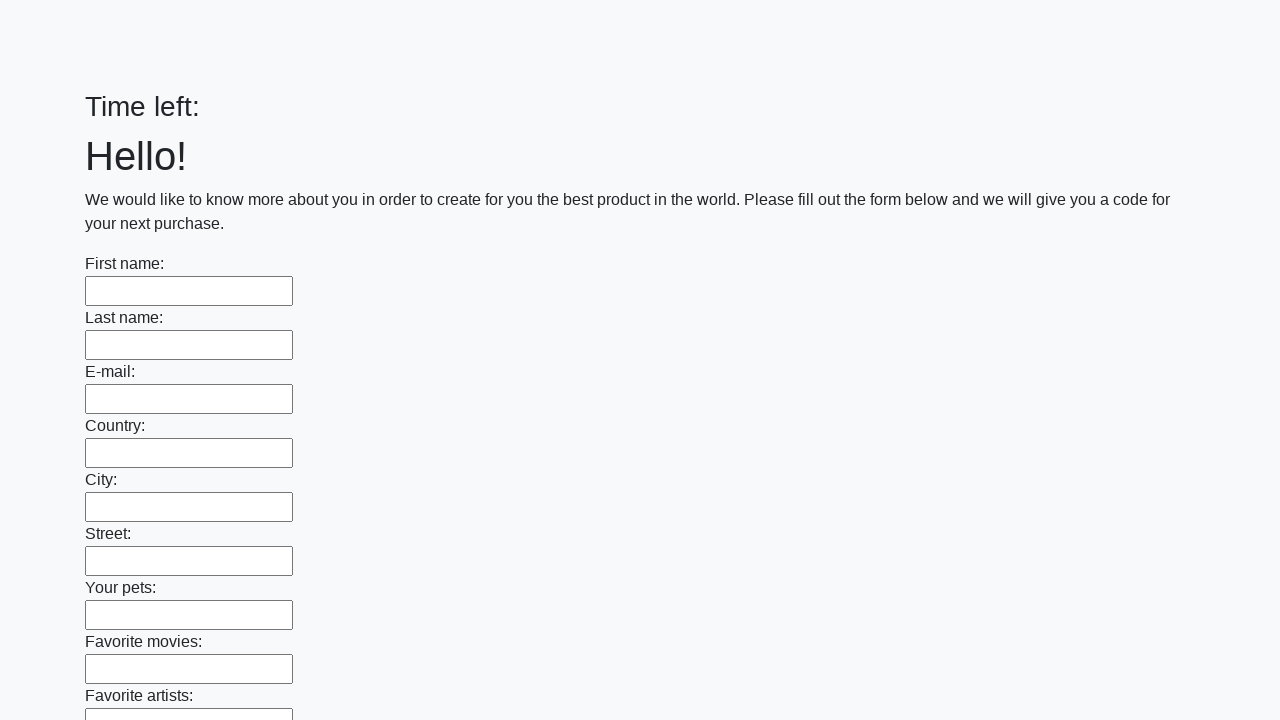

Filled input field with 'Answer' on input >> nth=0
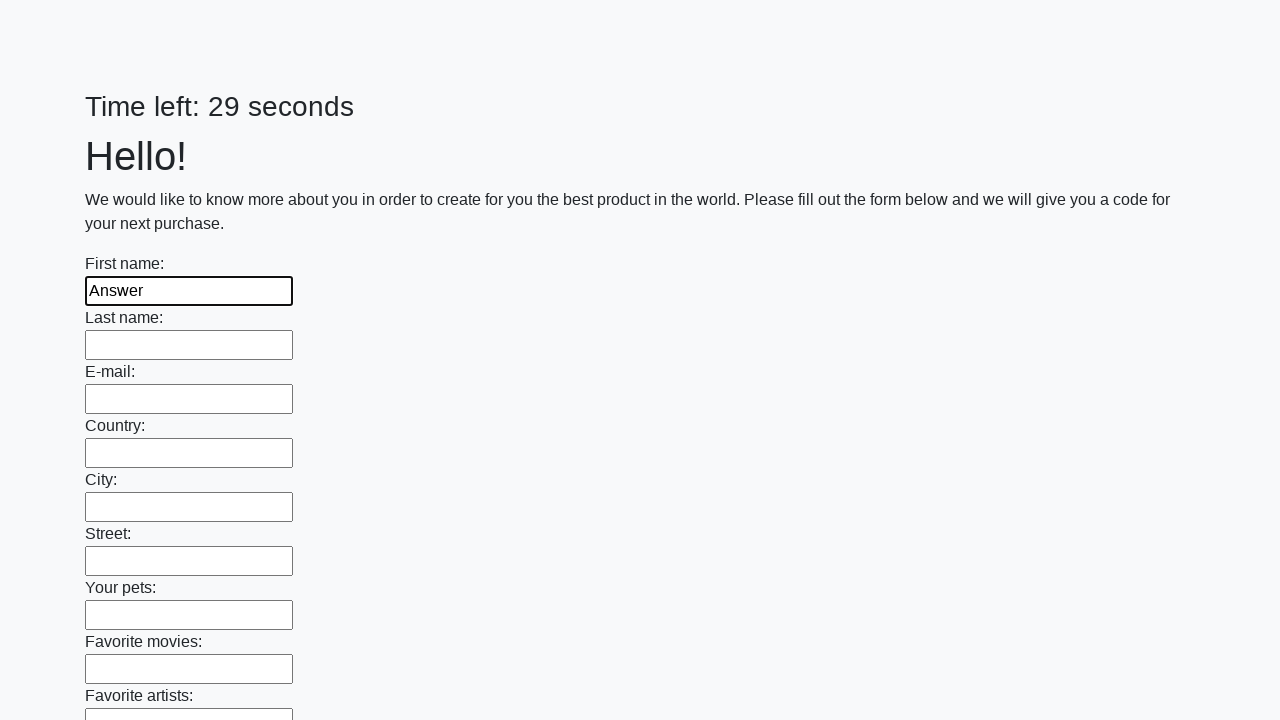

Filled input field with 'Answer' on input >> nth=1
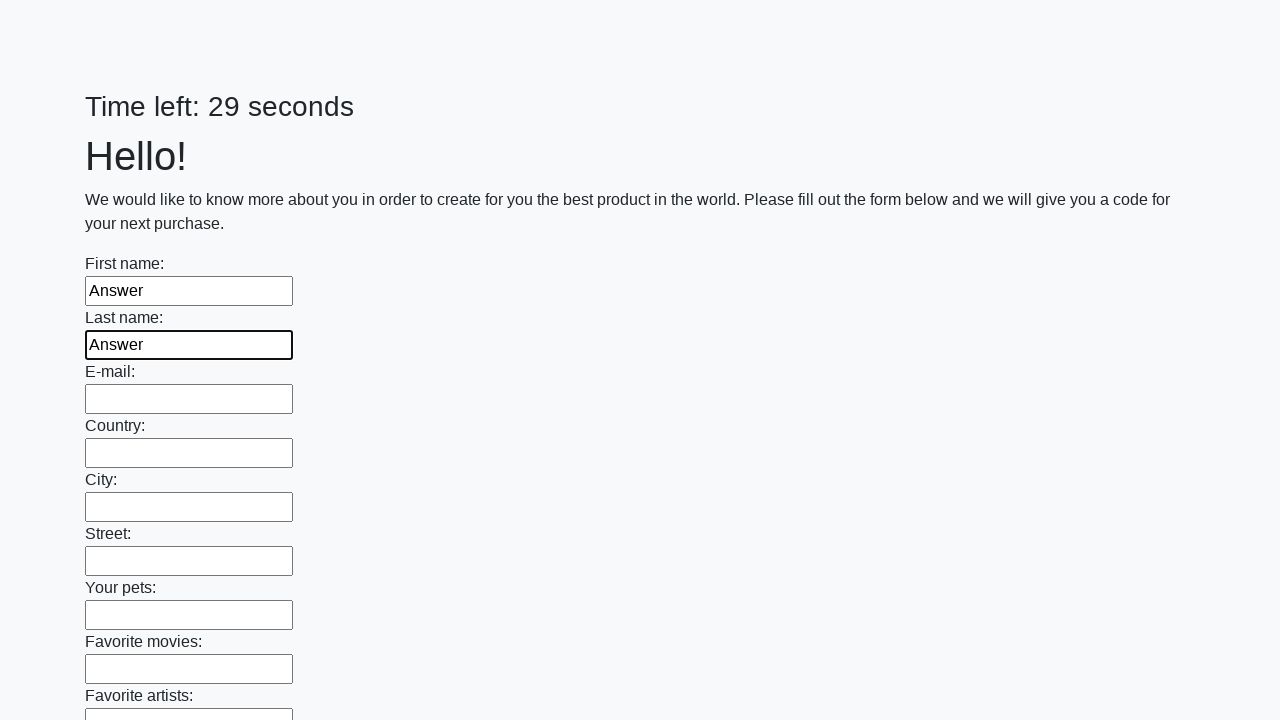

Filled input field with 'Answer' on input >> nth=2
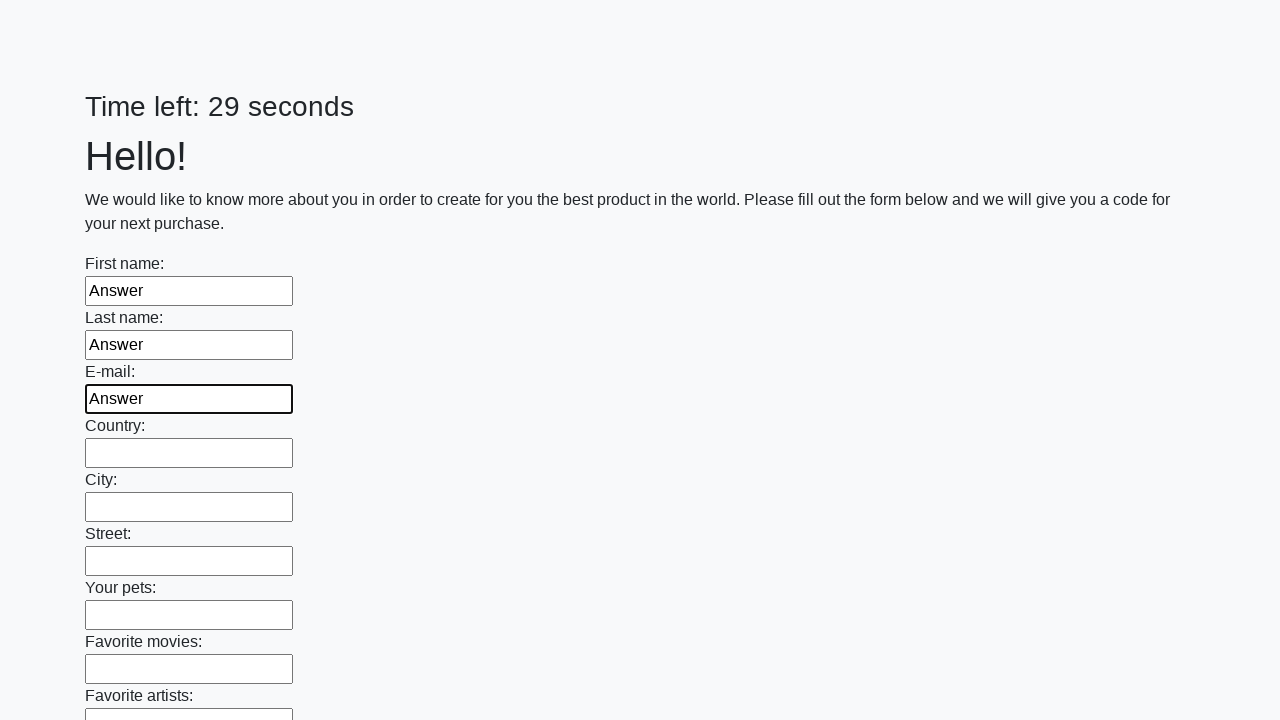

Filled input field with 'Answer' on input >> nth=3
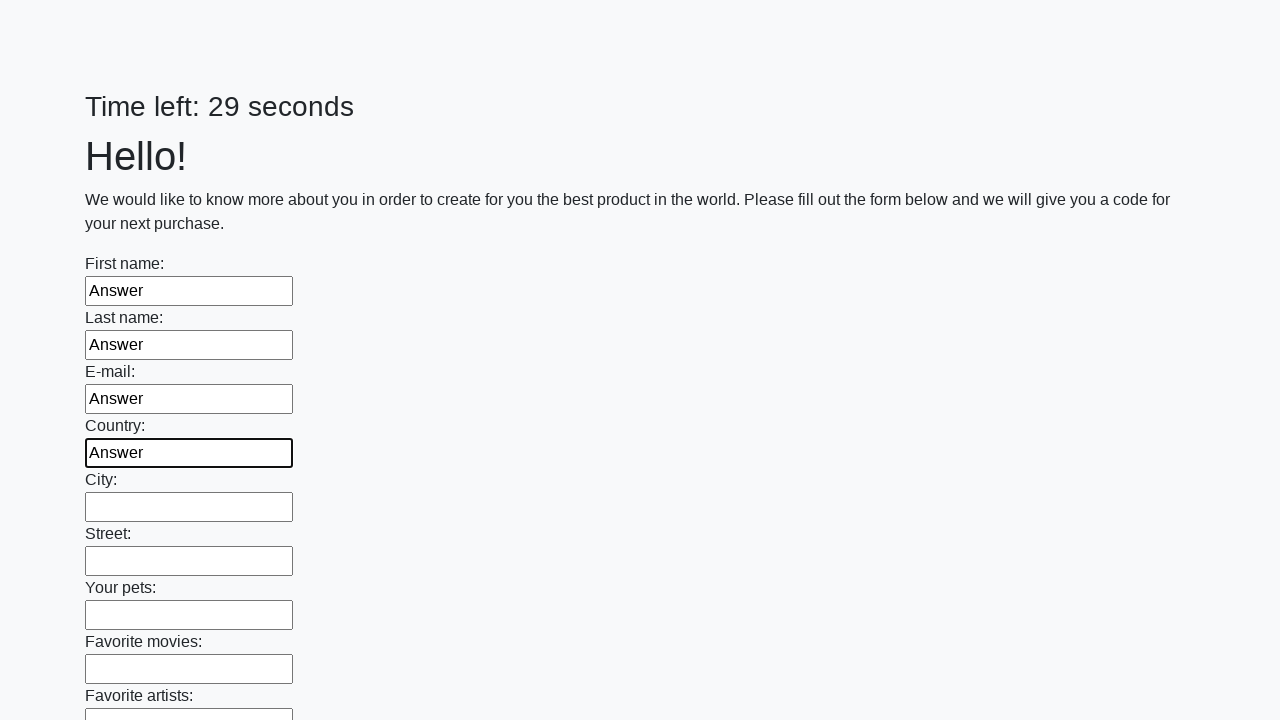

Filled input field with 'Answer' on input >> nth=4
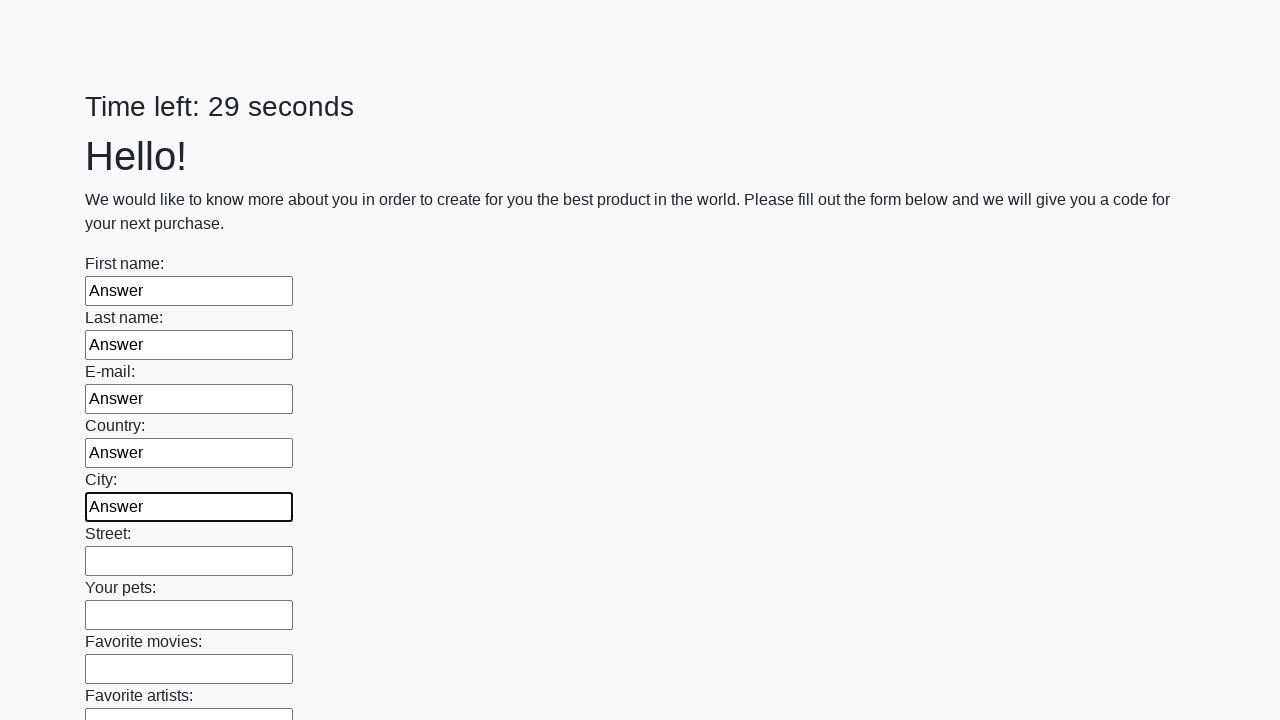

Filled input field with 'Answer' on input >> nth=5
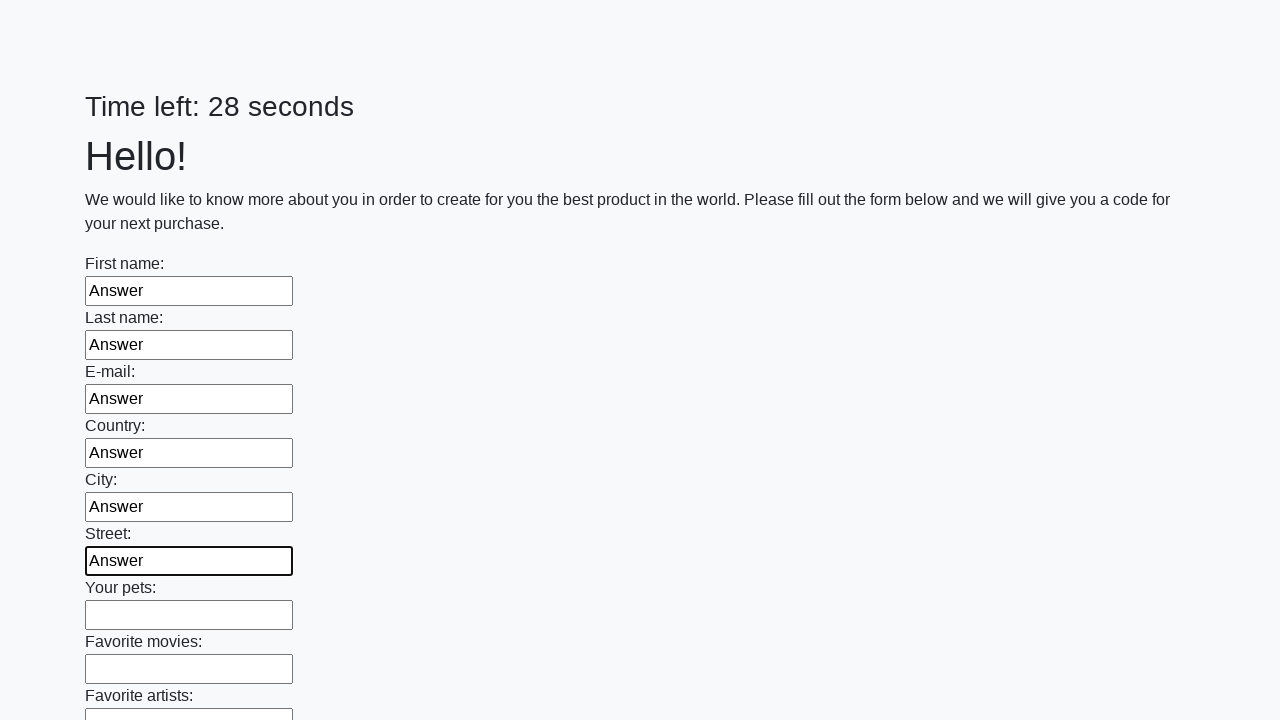

Filled input field with 'Answer' on input >> nth=6
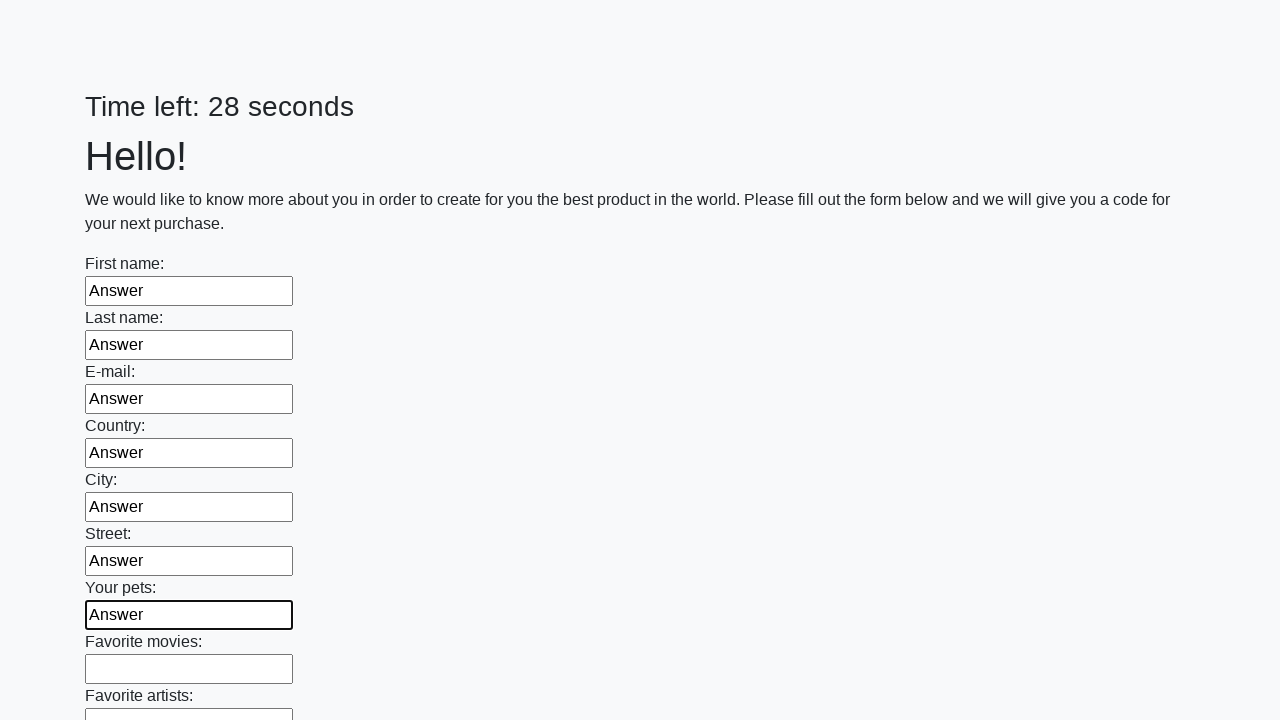

Filled input field with 'Answer' on input >> nth=7
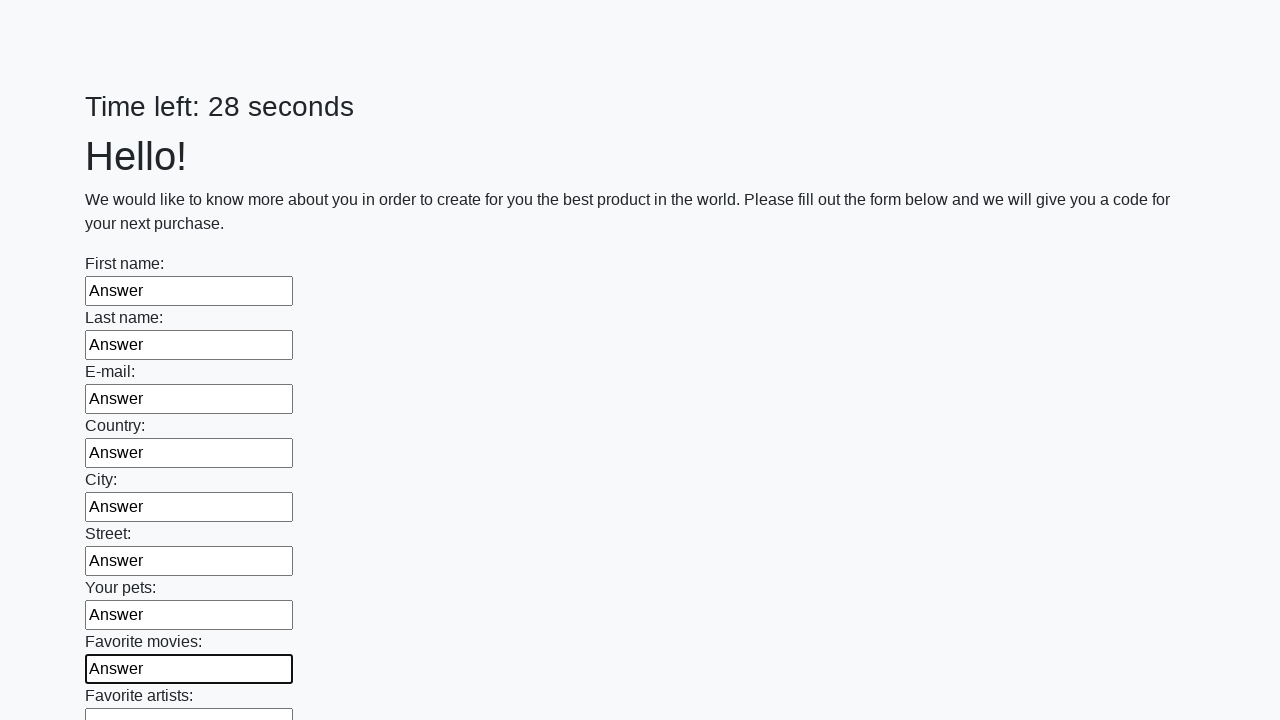

Filled input field with 'Answer' on input >> nth=8
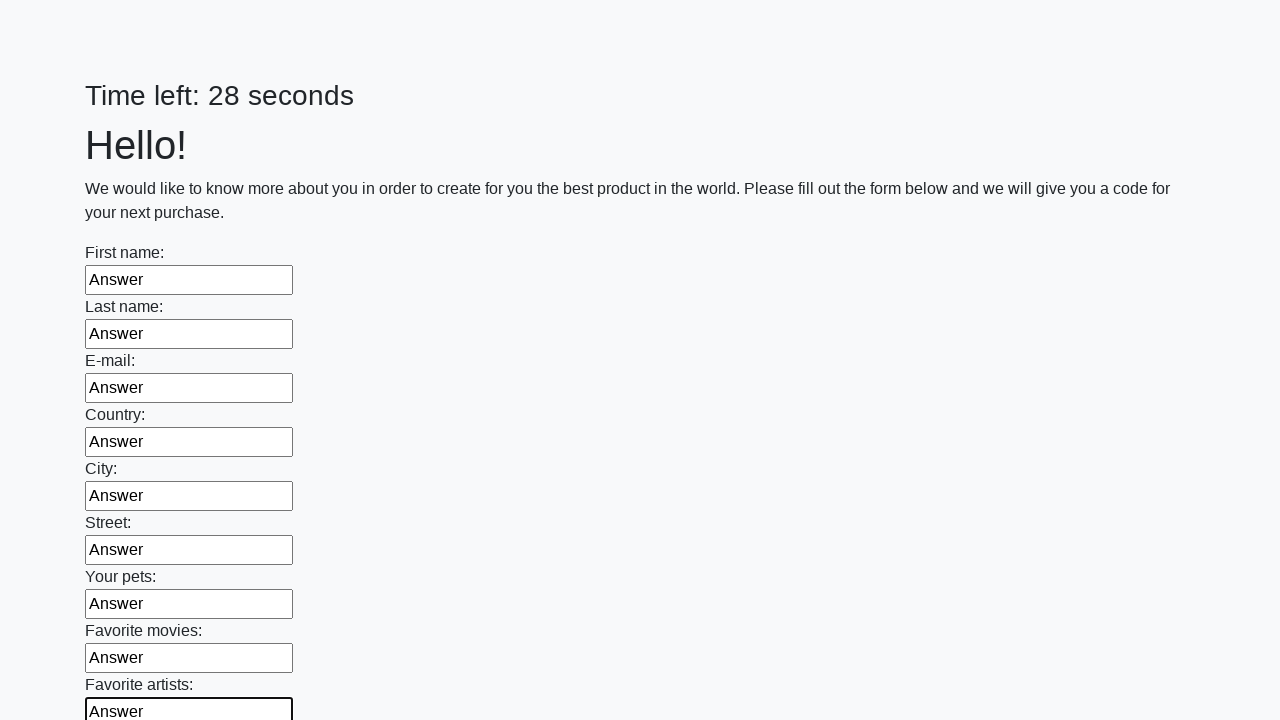

Filled input field with 'Answer' on input >> nth=9
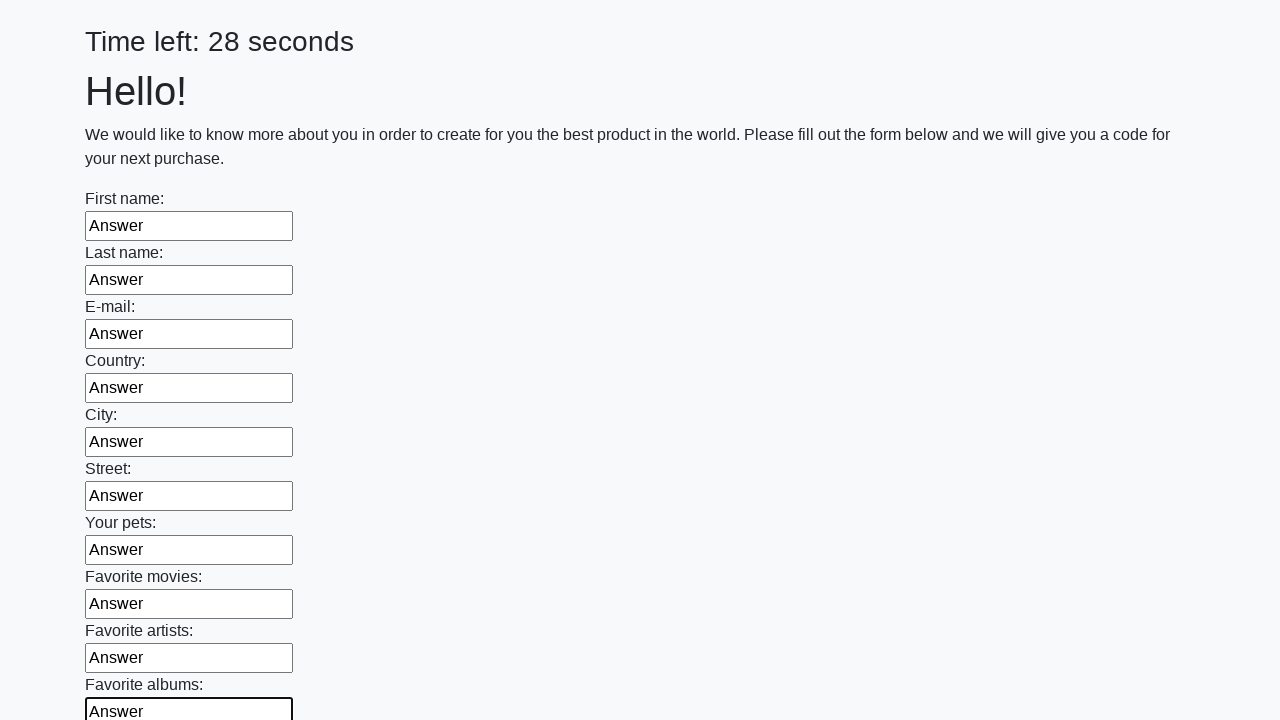

Filled input field with 'Answer' on input >> nth=10
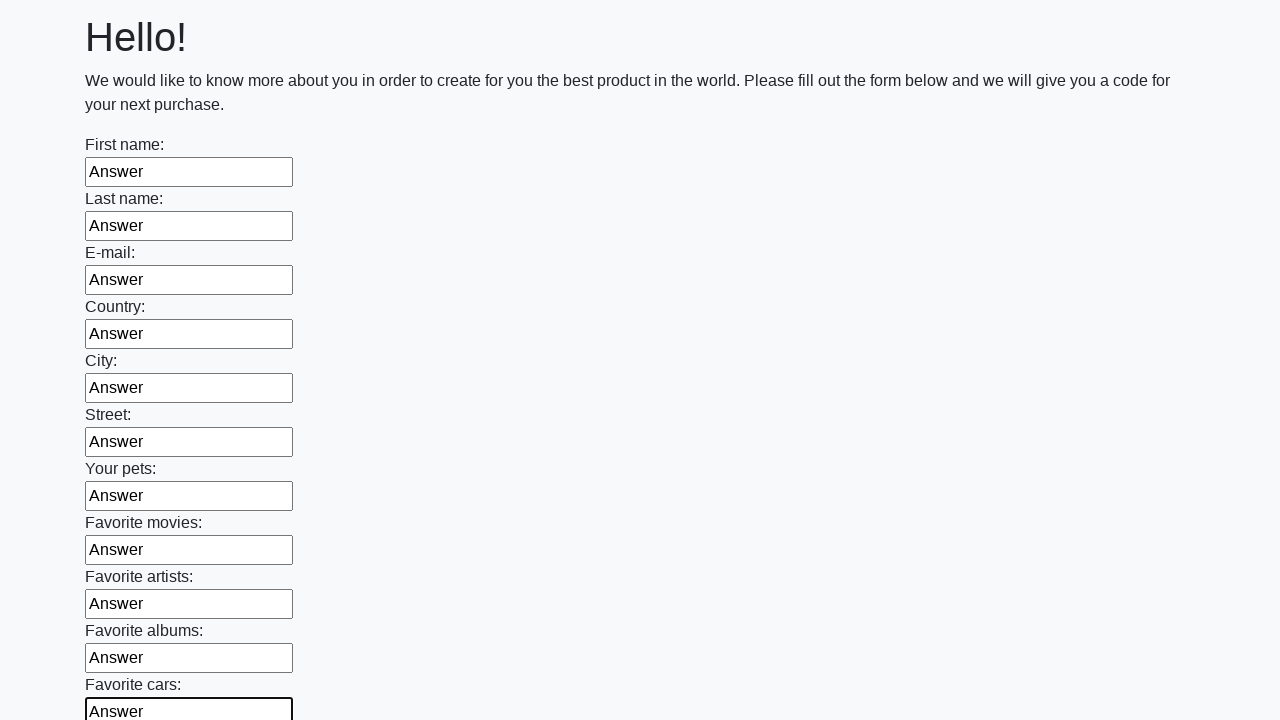

Filled input field with 'Answer' on input >> nth=11
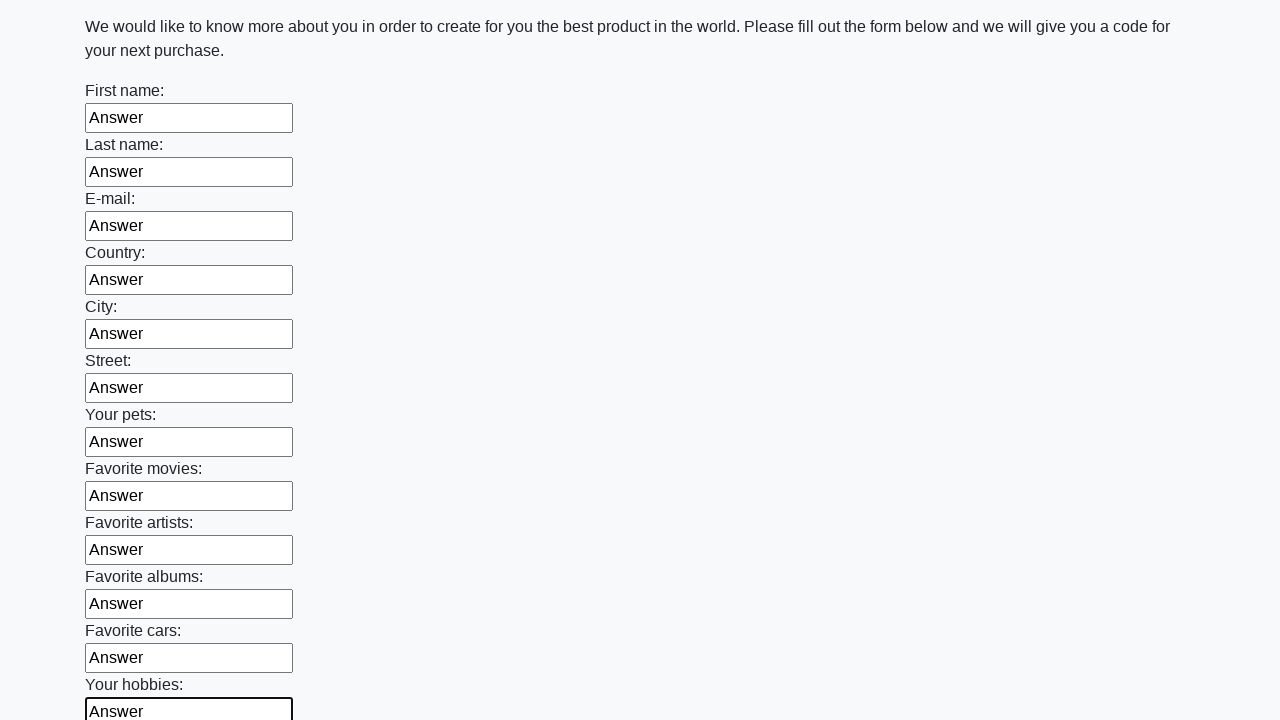

Filled input field with 'Answer' on input >> nth=12
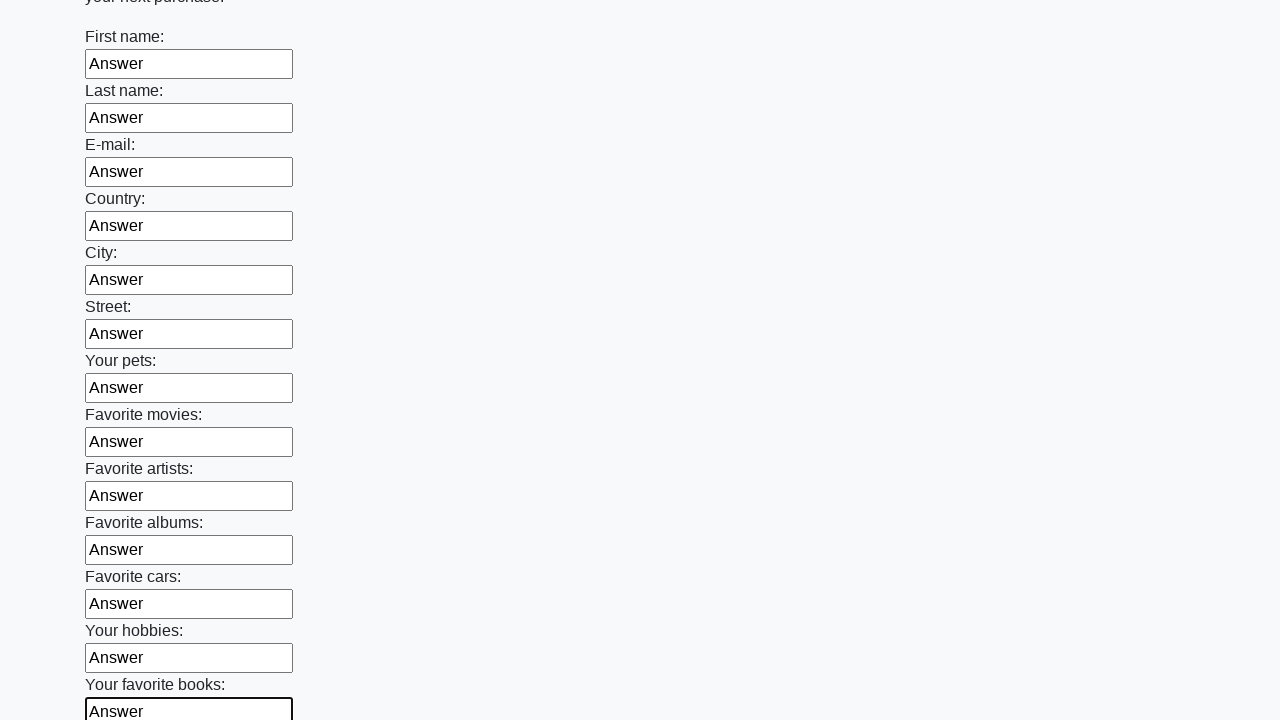

Filled input field with 'Answer' on input >> nth=13
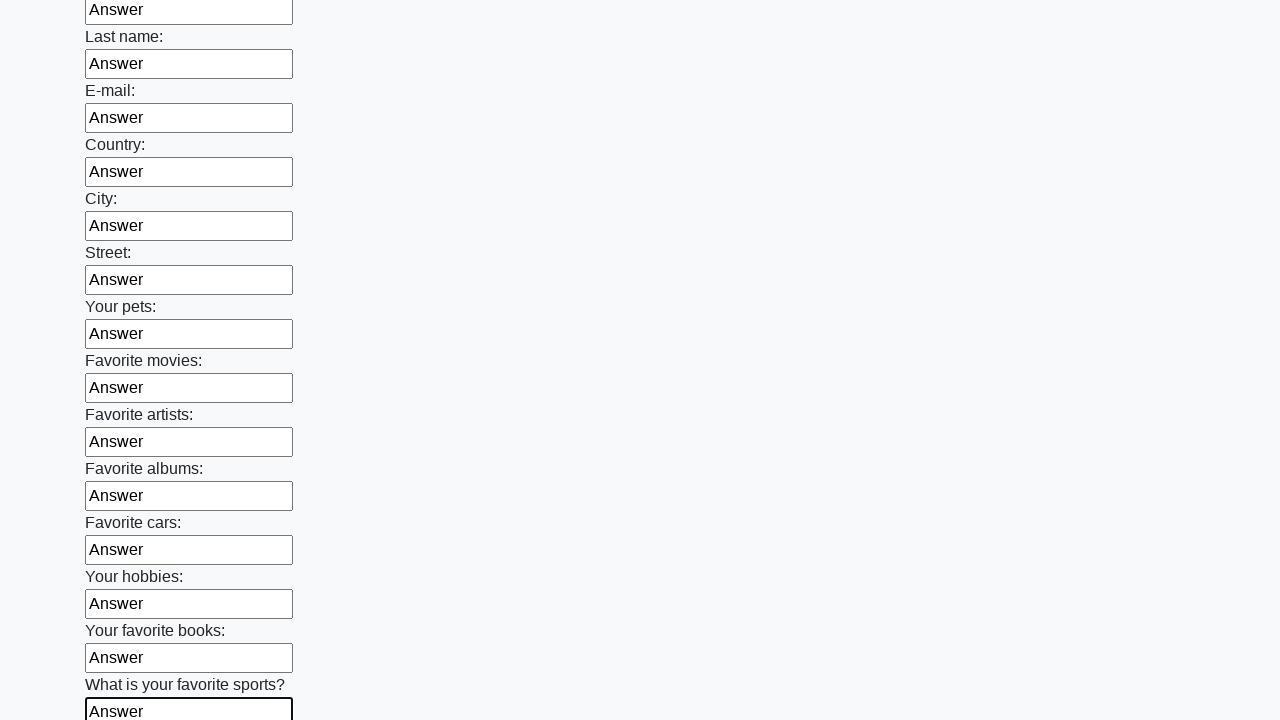

Filled input field with 'Answer' on input >> nth=14
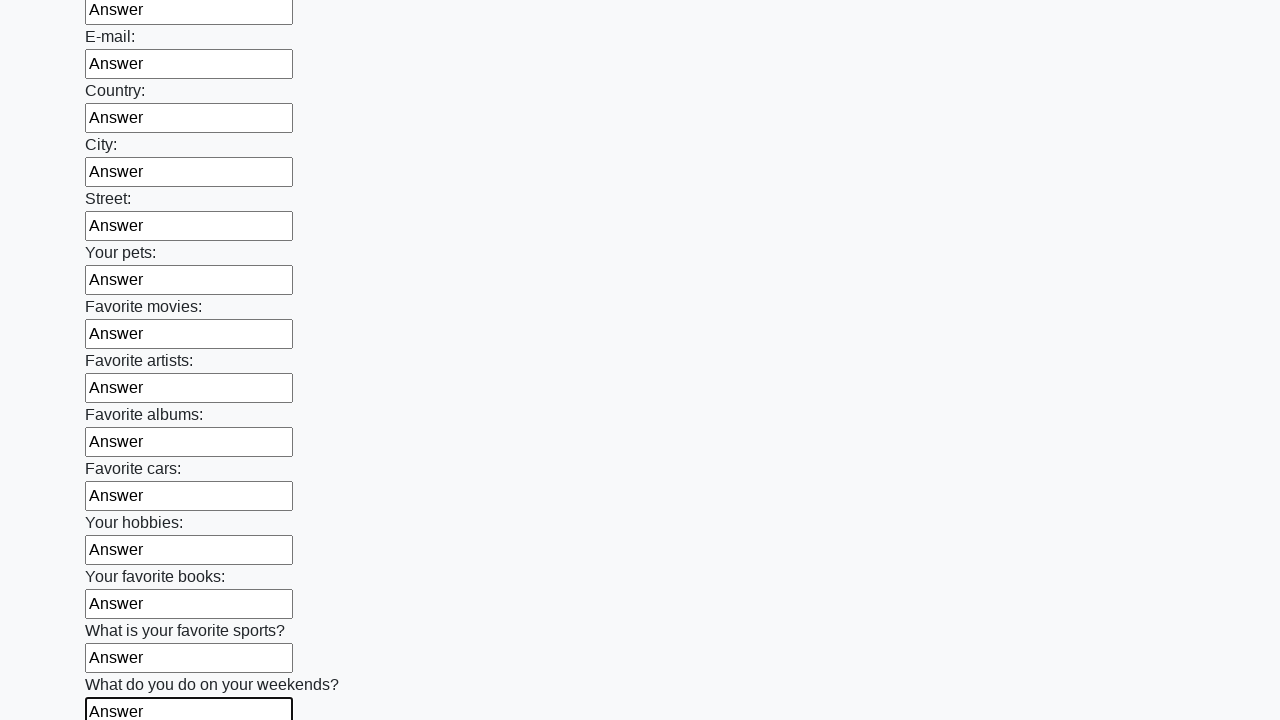

Filled input field with 'Answer' on input >> nth=15
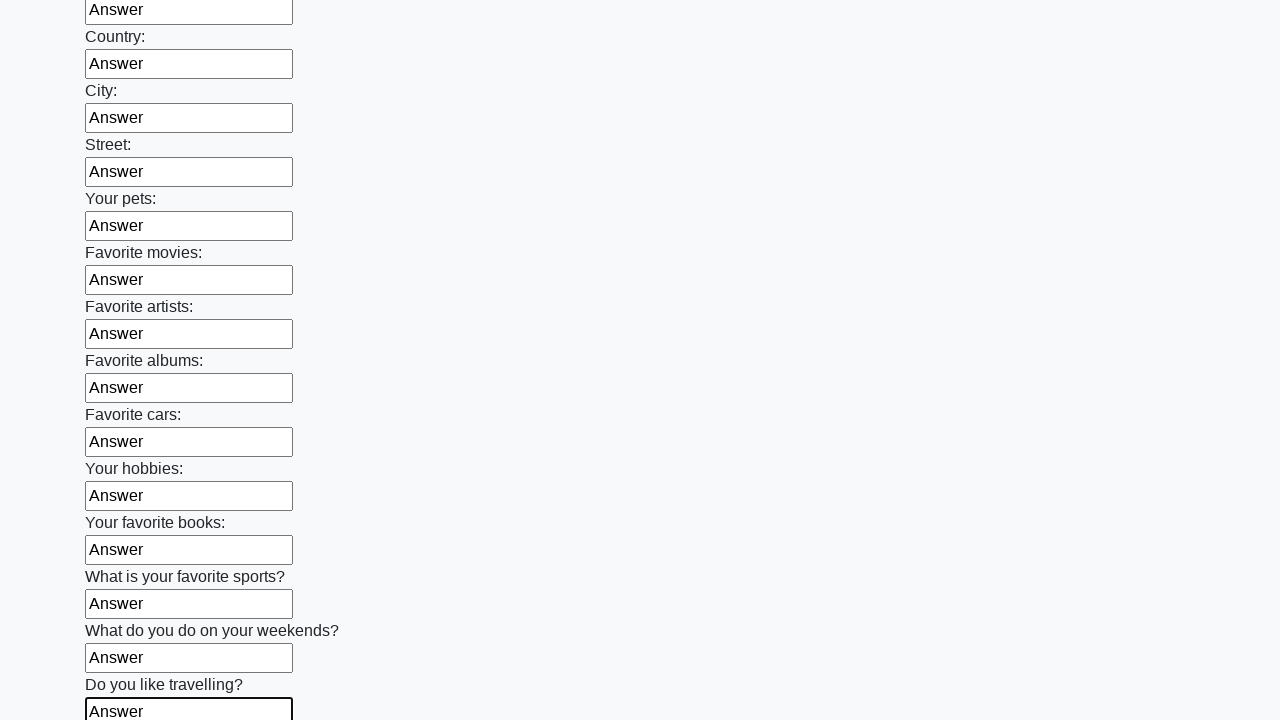

Filled input field with 'Answer' on input >> nth=16
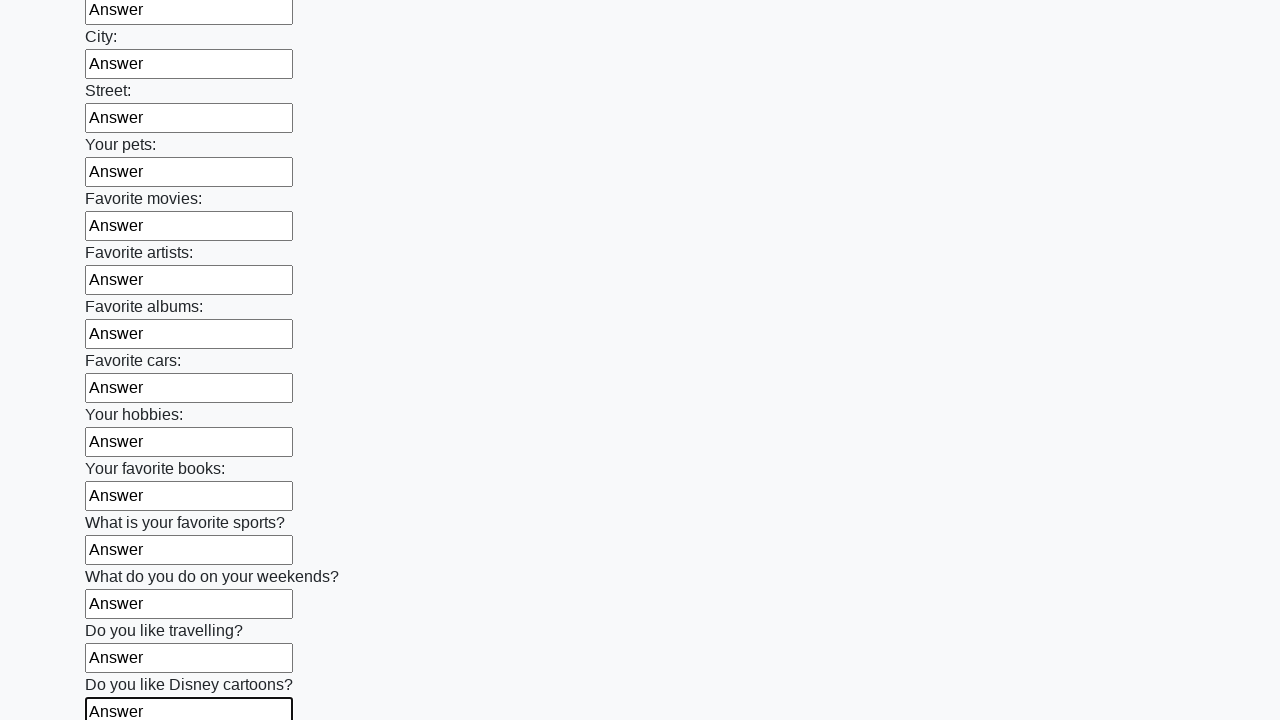

Filled input field with 'Answer' on input >> nth=17
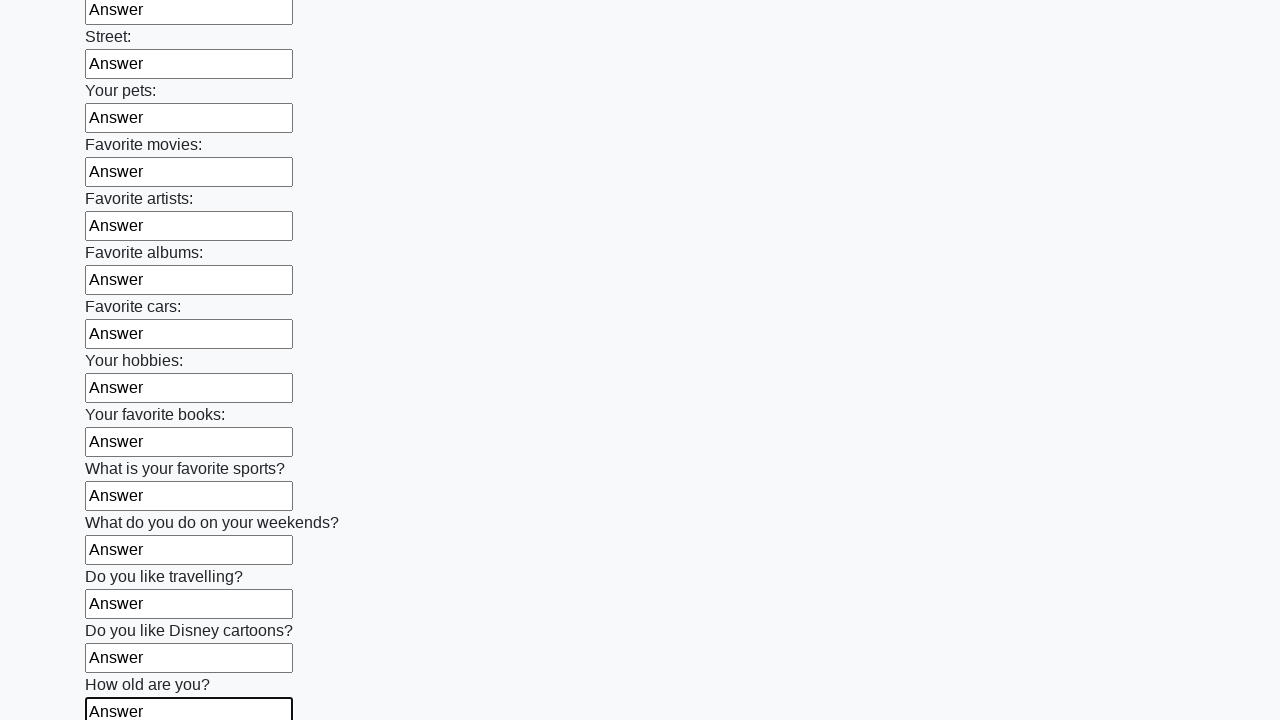

Filled input field with 'Answer' on input >> nth=18
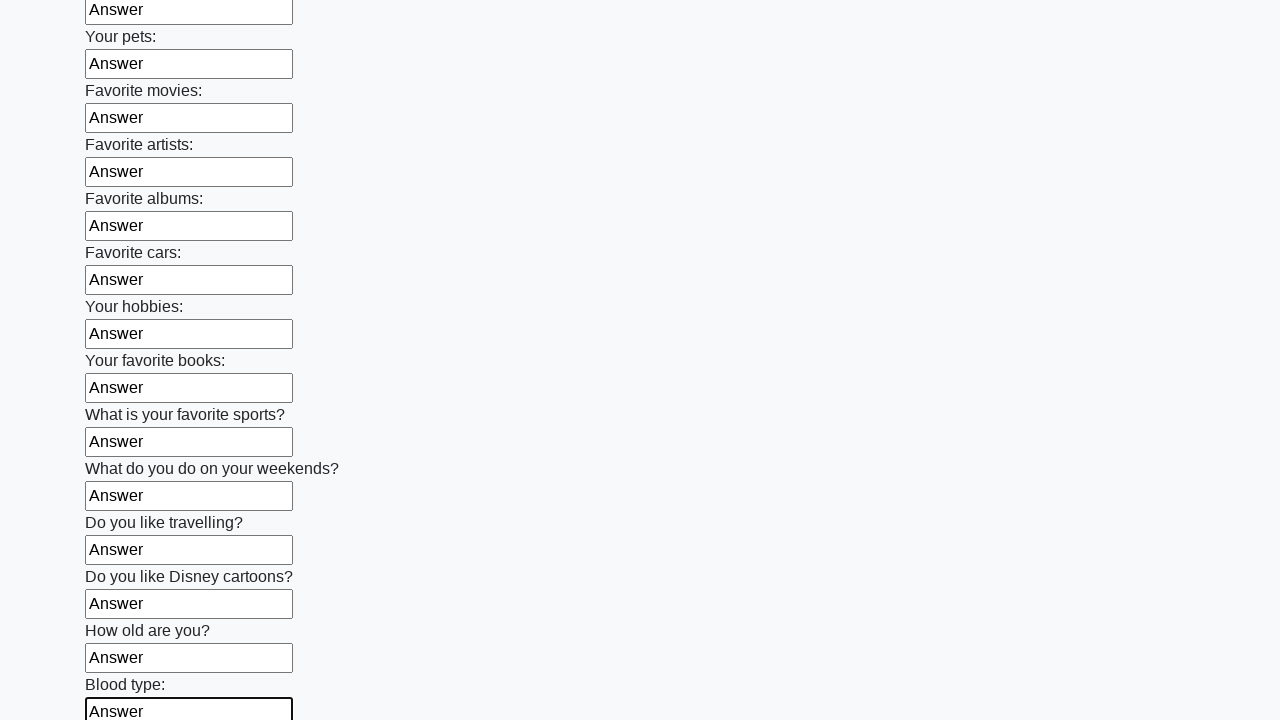

Filled input field with 'Answer' on input >> nth=19
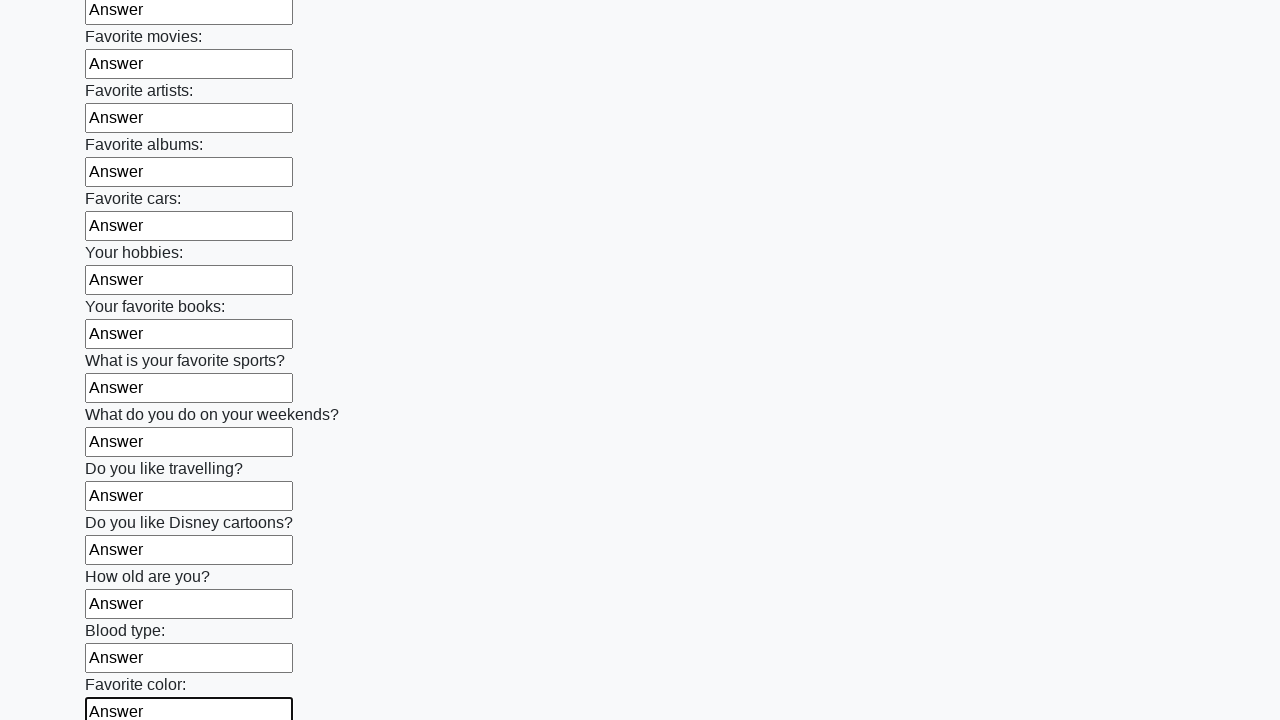

Filled input field with 'Answer' on input >> nth=20
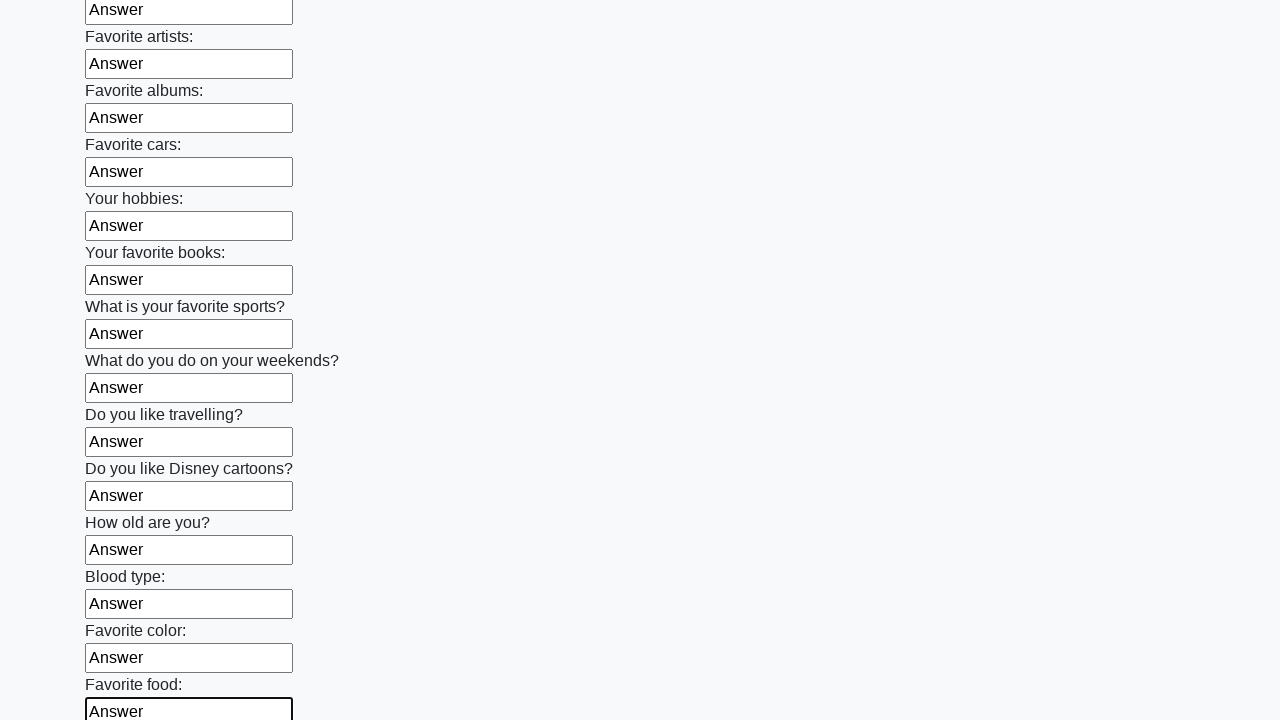

Filled input field with 'Answer' on input >> nth=21
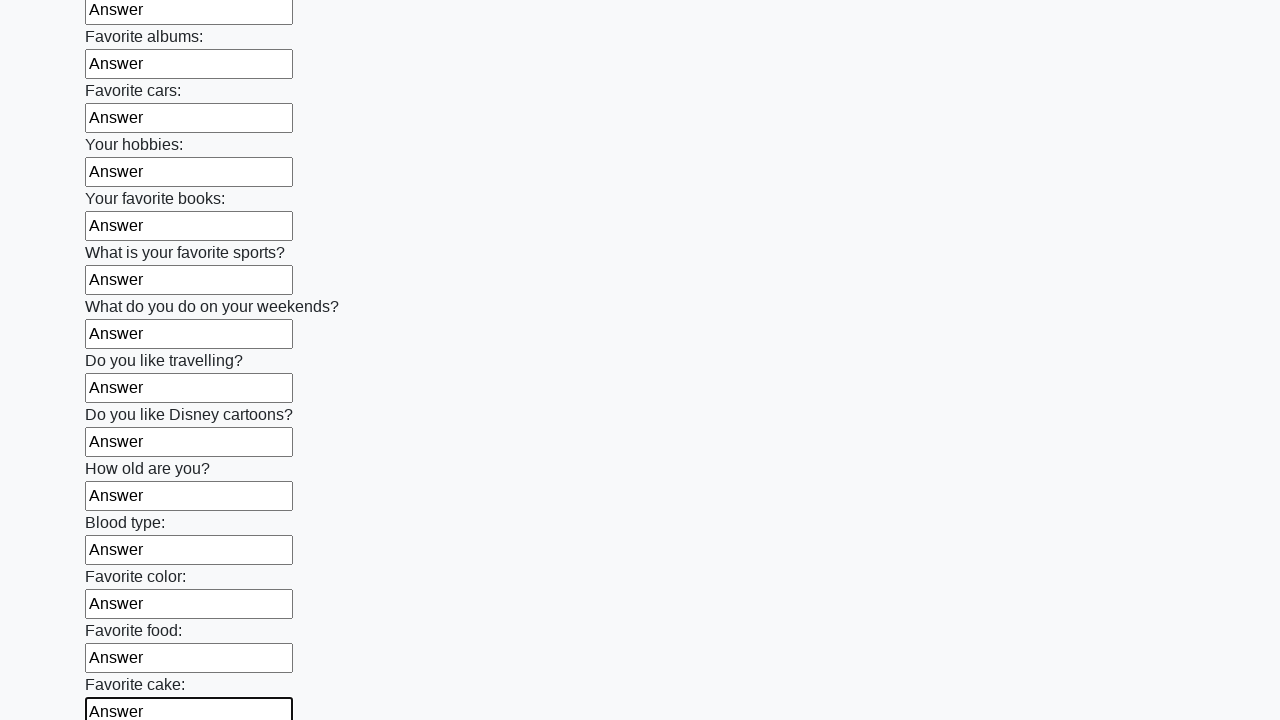

Filled input field with 'Answer' on input >> nth=22
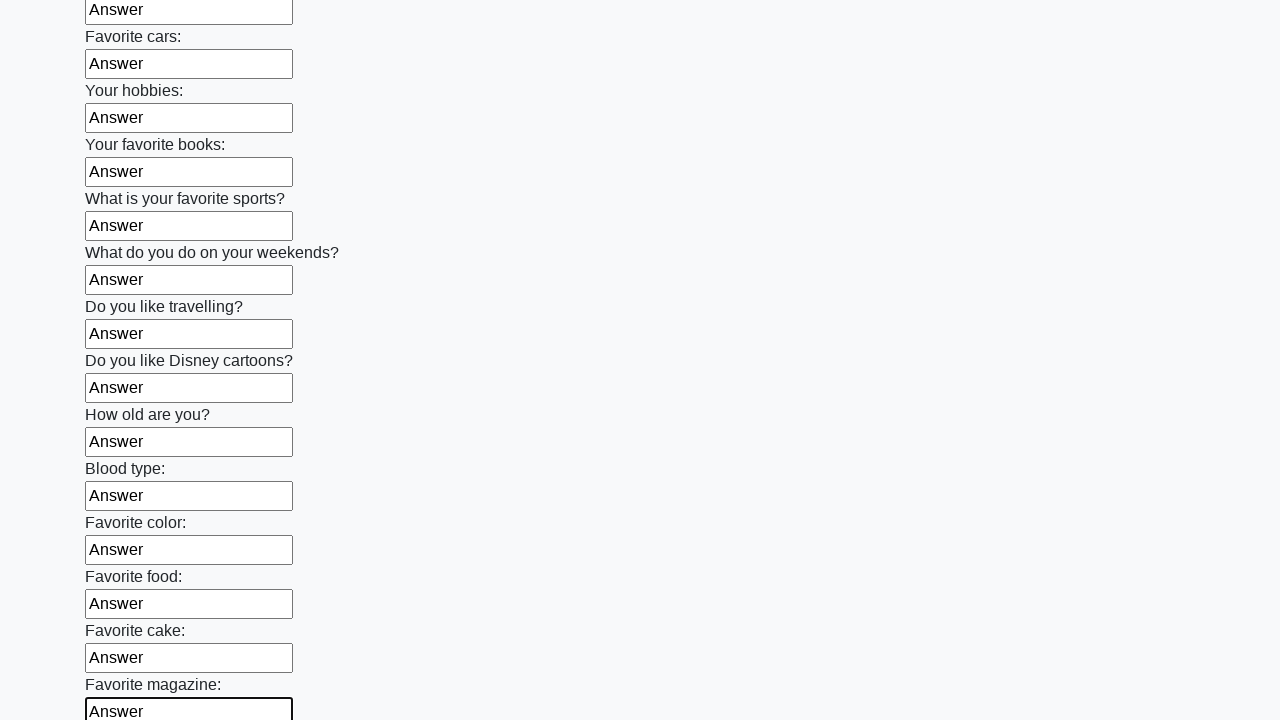

Filled input field with 'Answer' on input >> nth=23
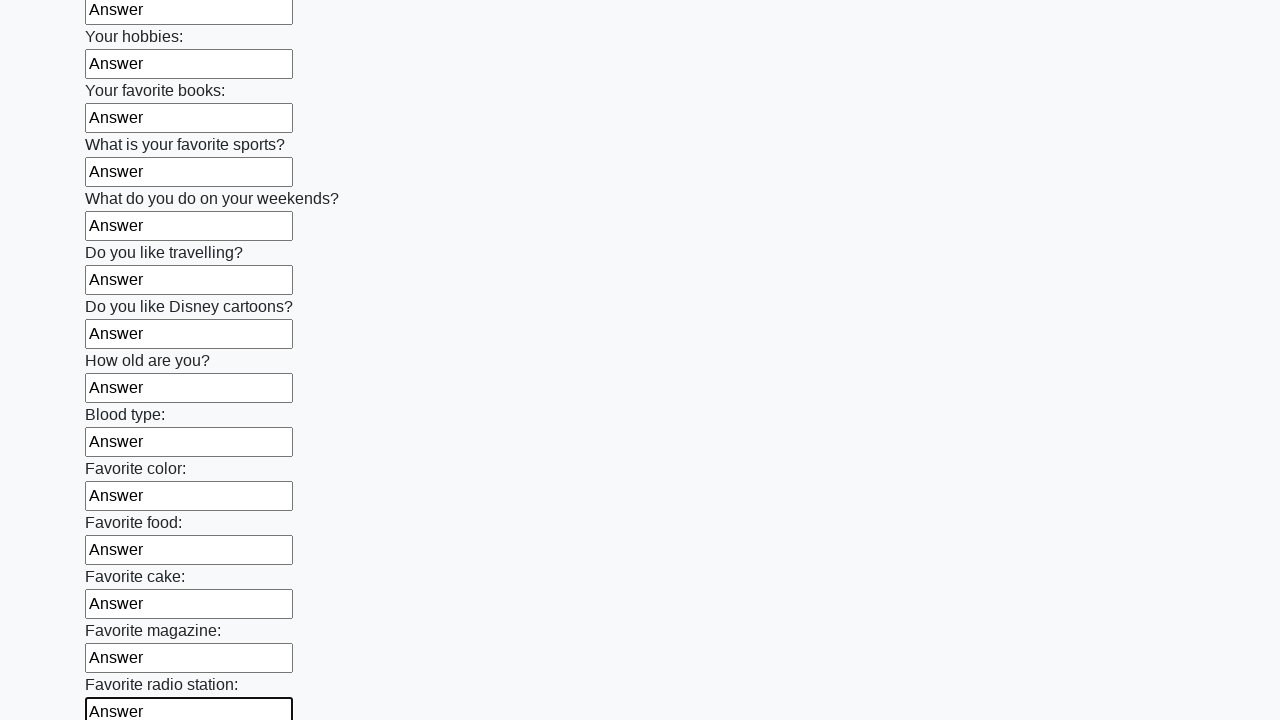

Filled input field with 'Answer' on input >> nth=24
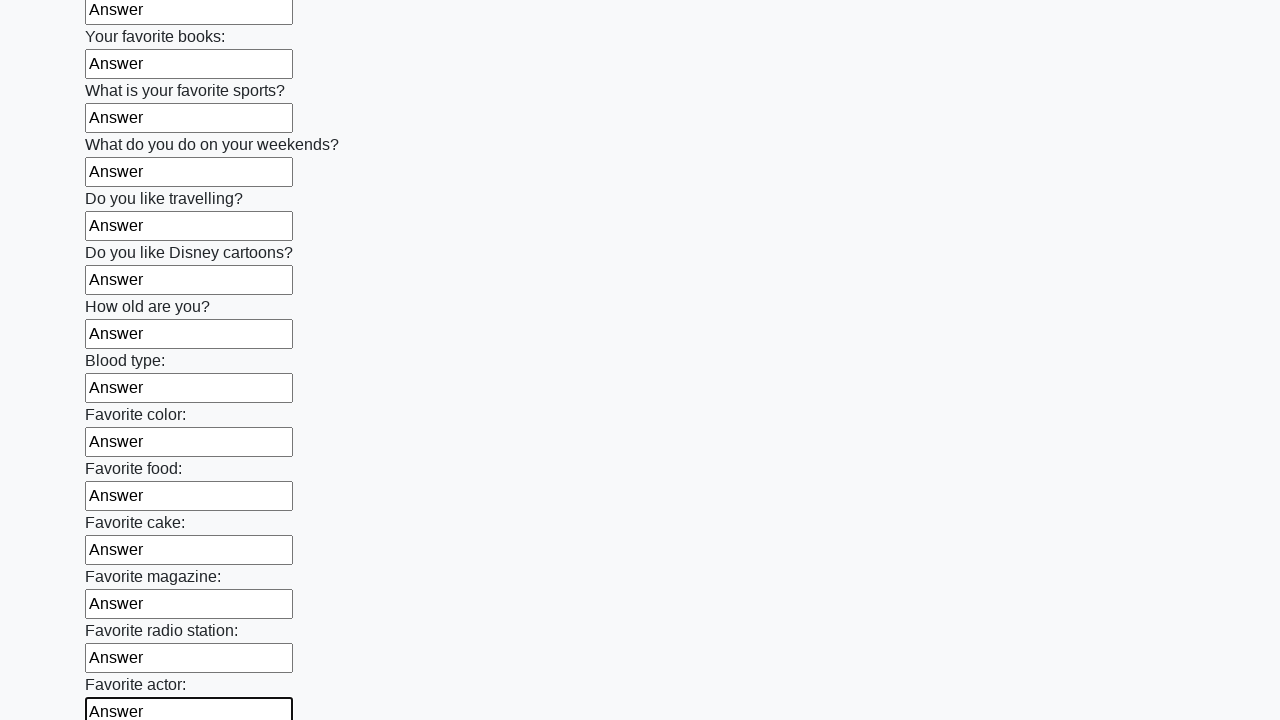

Filled input field with 'Answer' on input >> nth=25
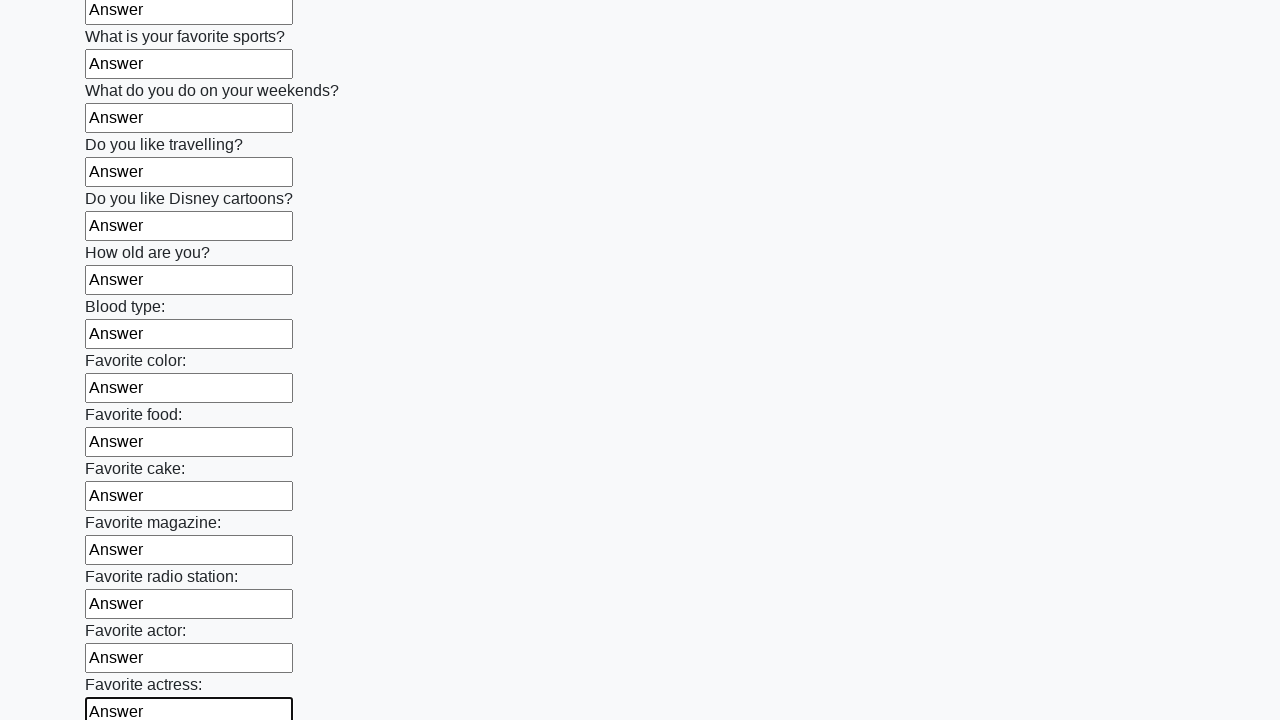

Filled input field with 'Answer' on input >> nth=26
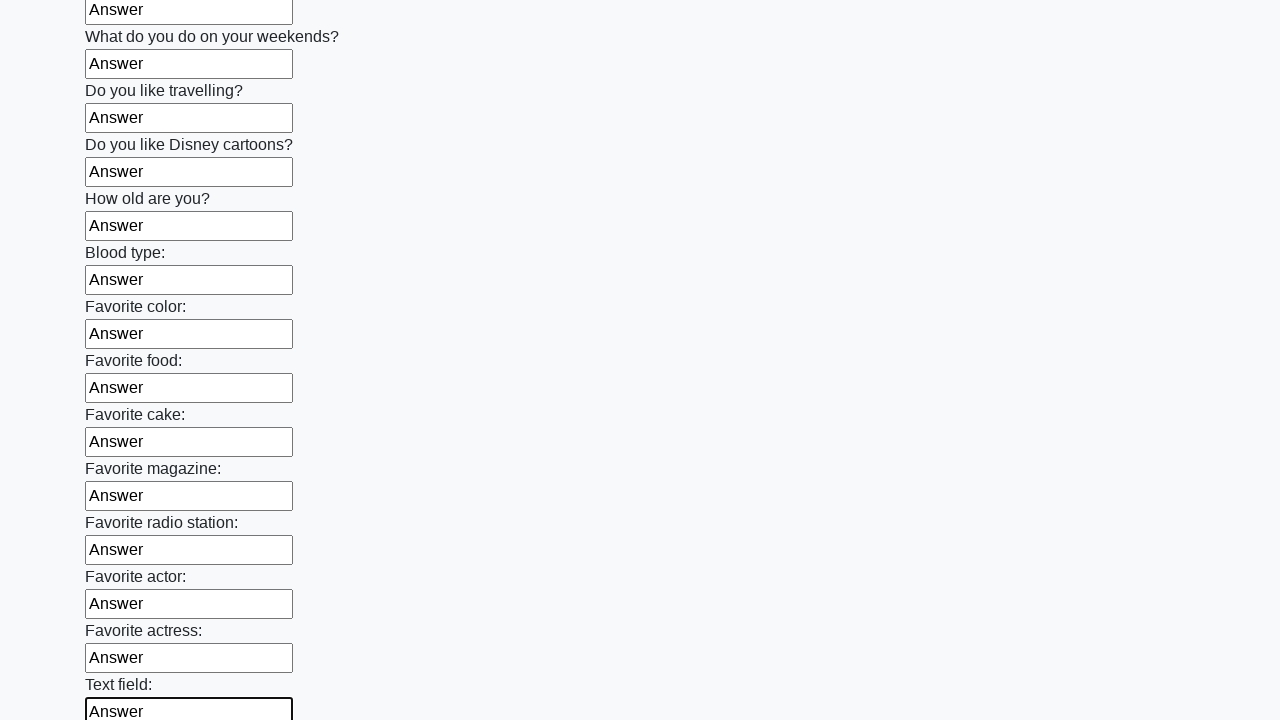

Filled input field with 'Answer' on input >> nth=27
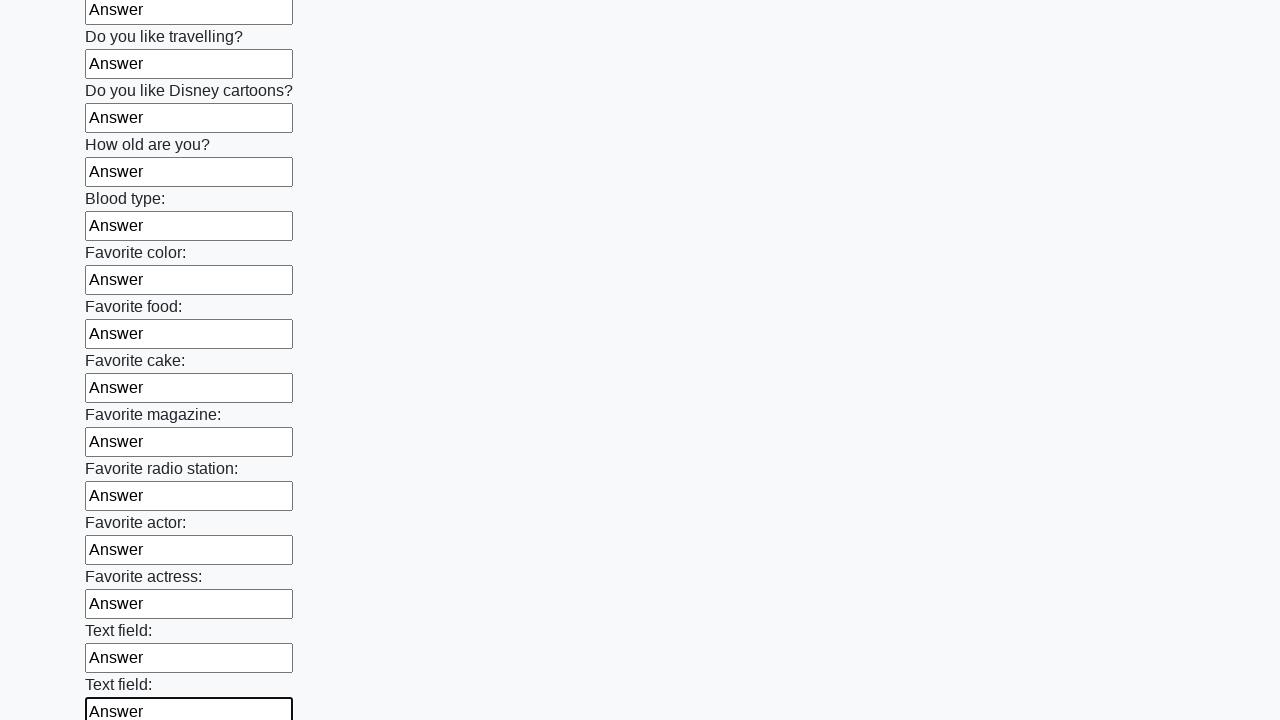

Filled input field with 'Answer' on input >> nth=28
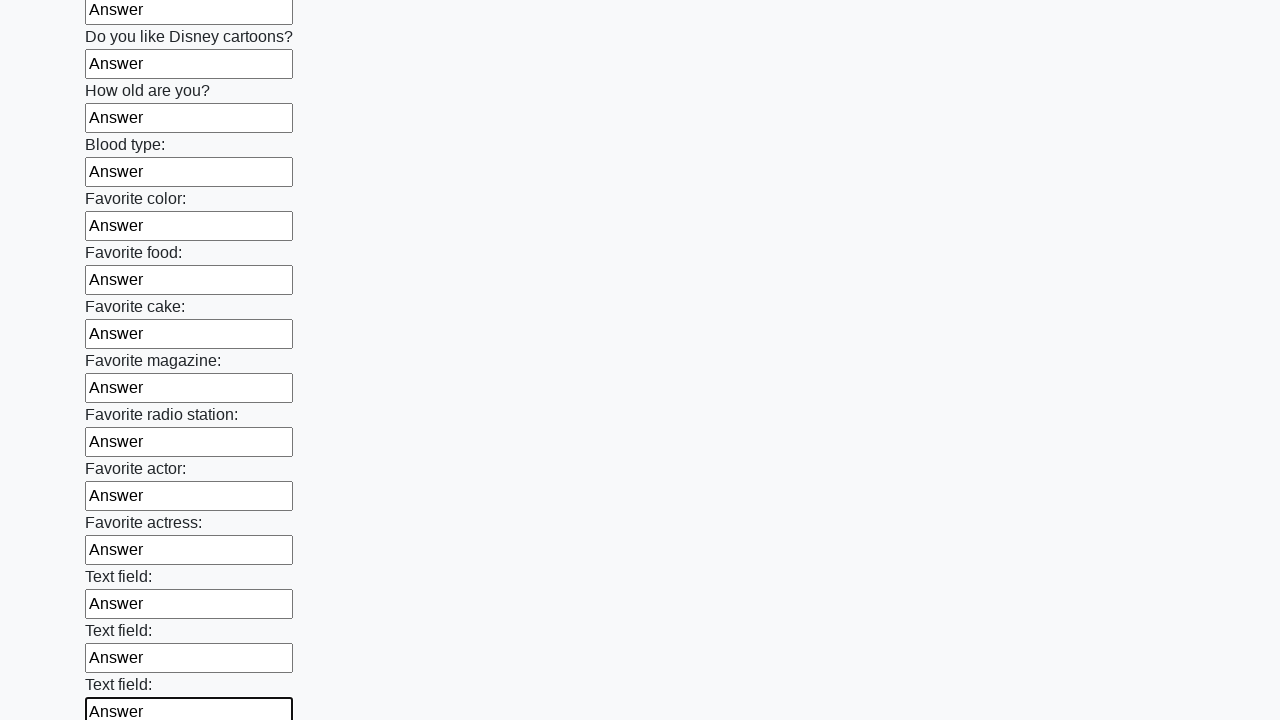

Filled input field with 'Answer' on input >> nth=29
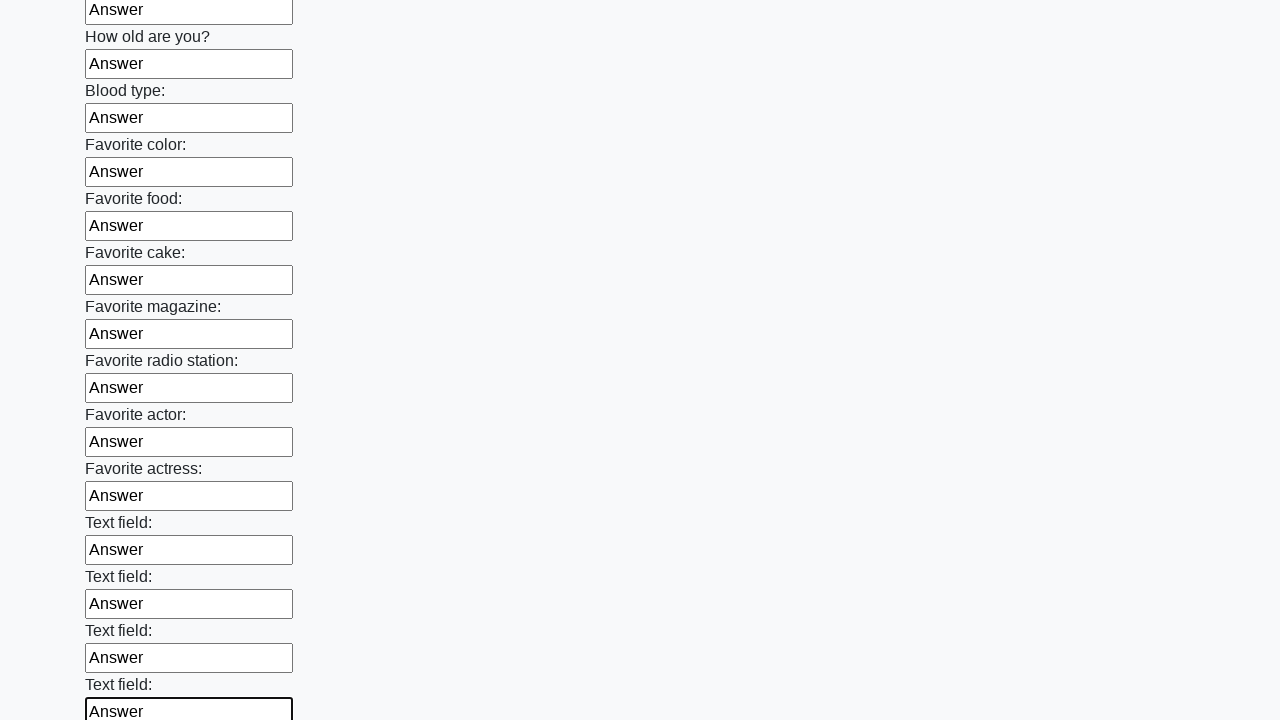

Filled input field with 'Answer' on input >> nth=30
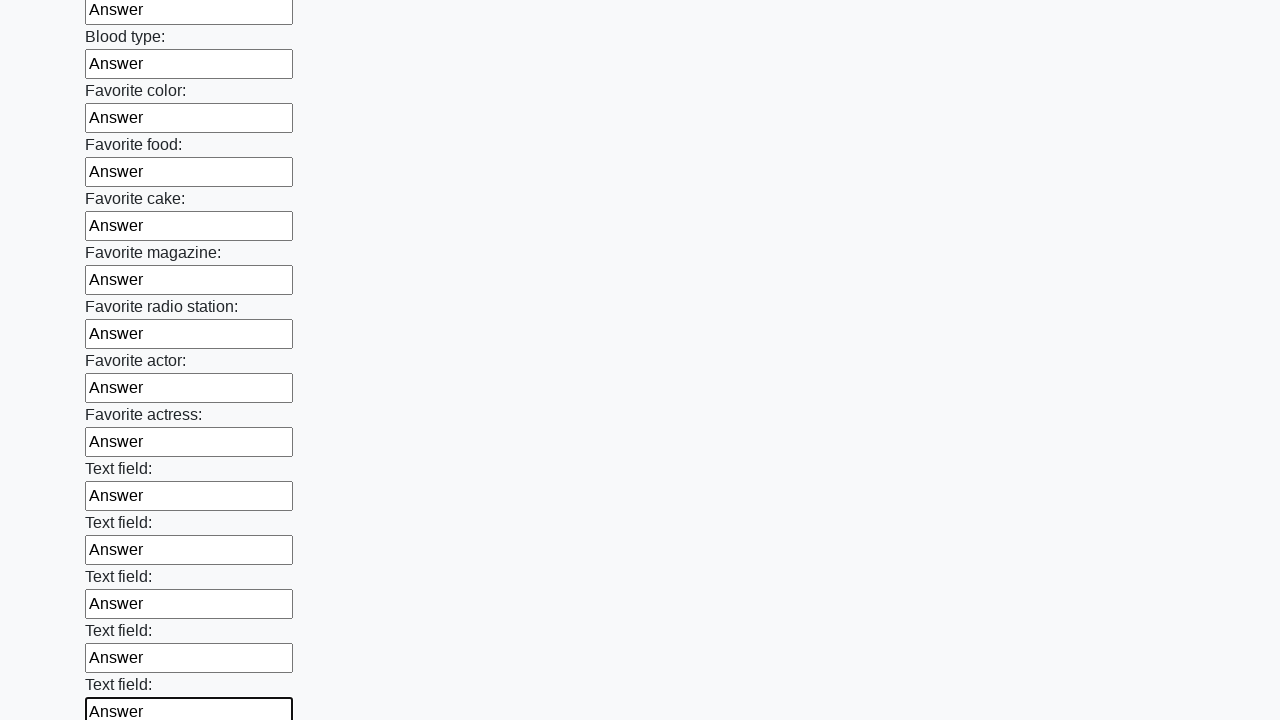

Filled input field with 'Answer' on input >> nth=31
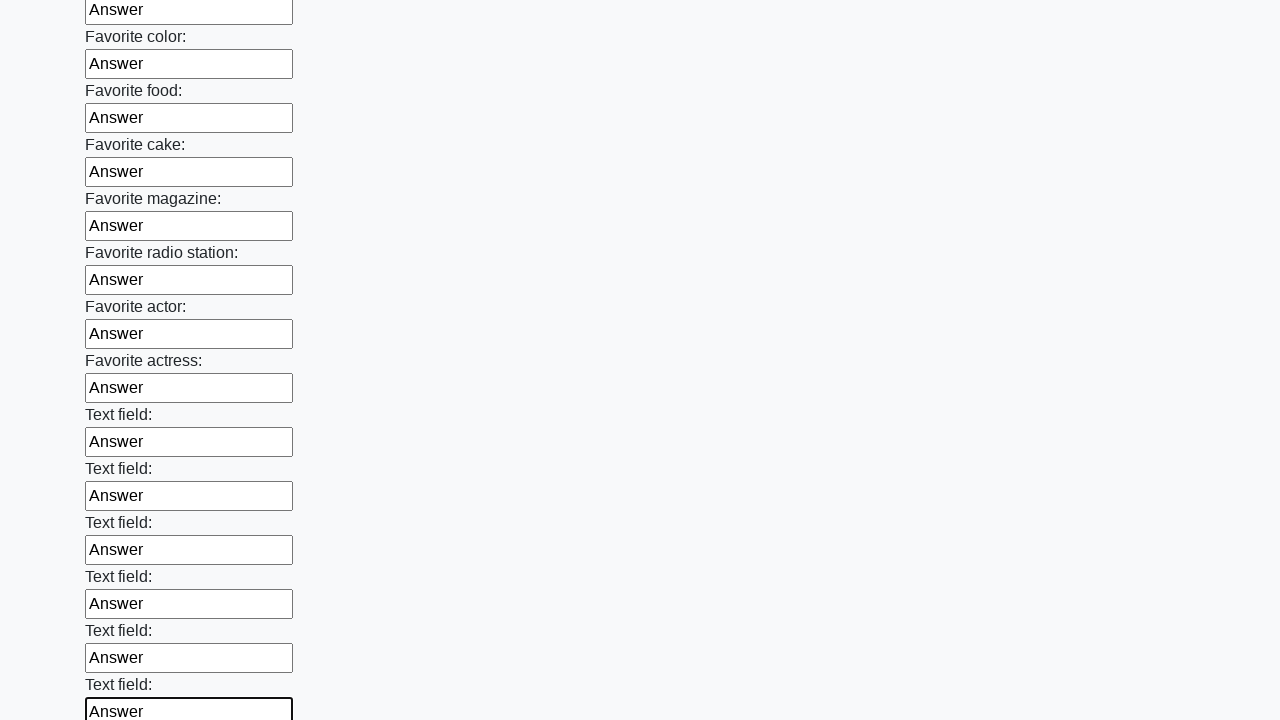

Filled input field with 'Answer' on input >> nth=32
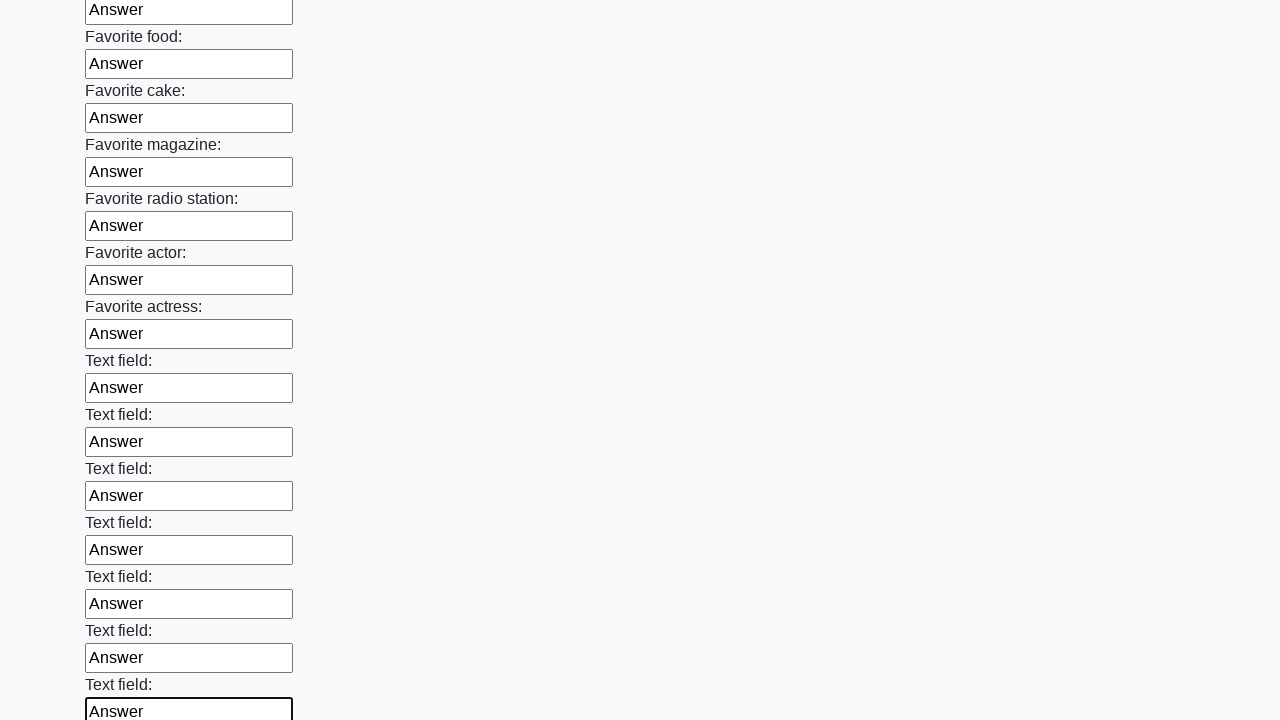

Filled input field with 'Answer' on input >> nth=33
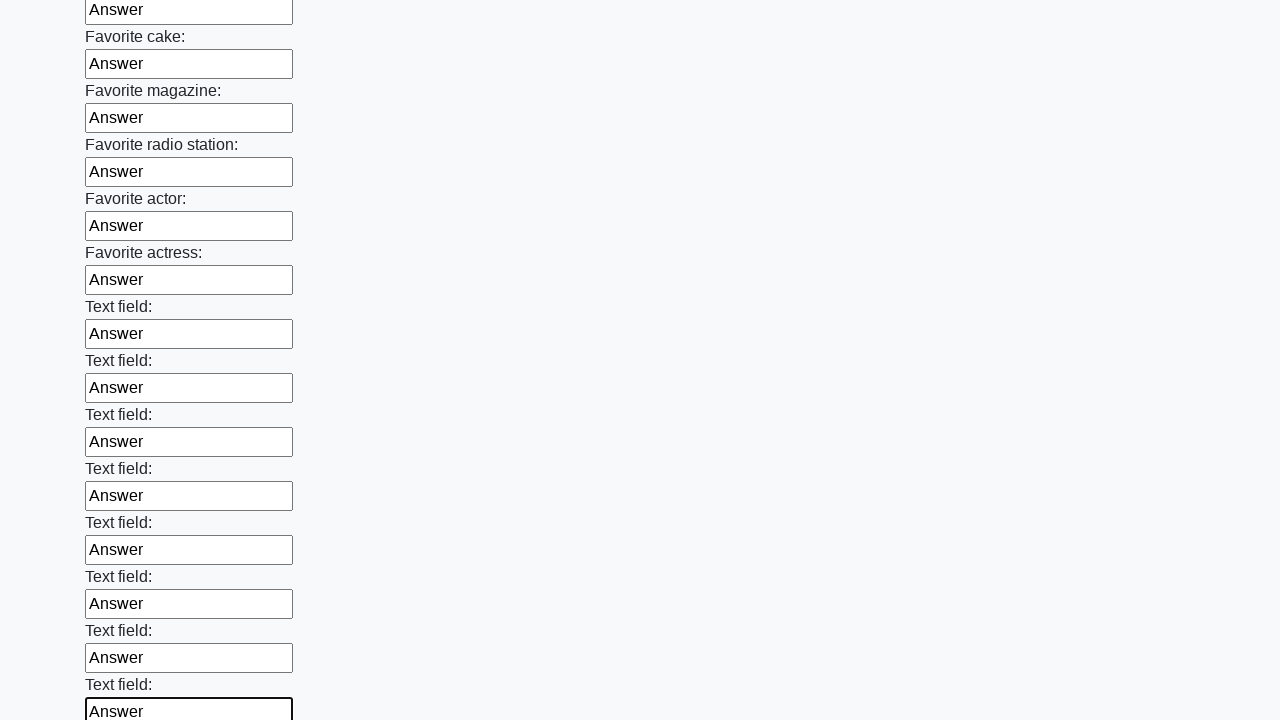

Filled input field with 'Answer' on input >> nth=34
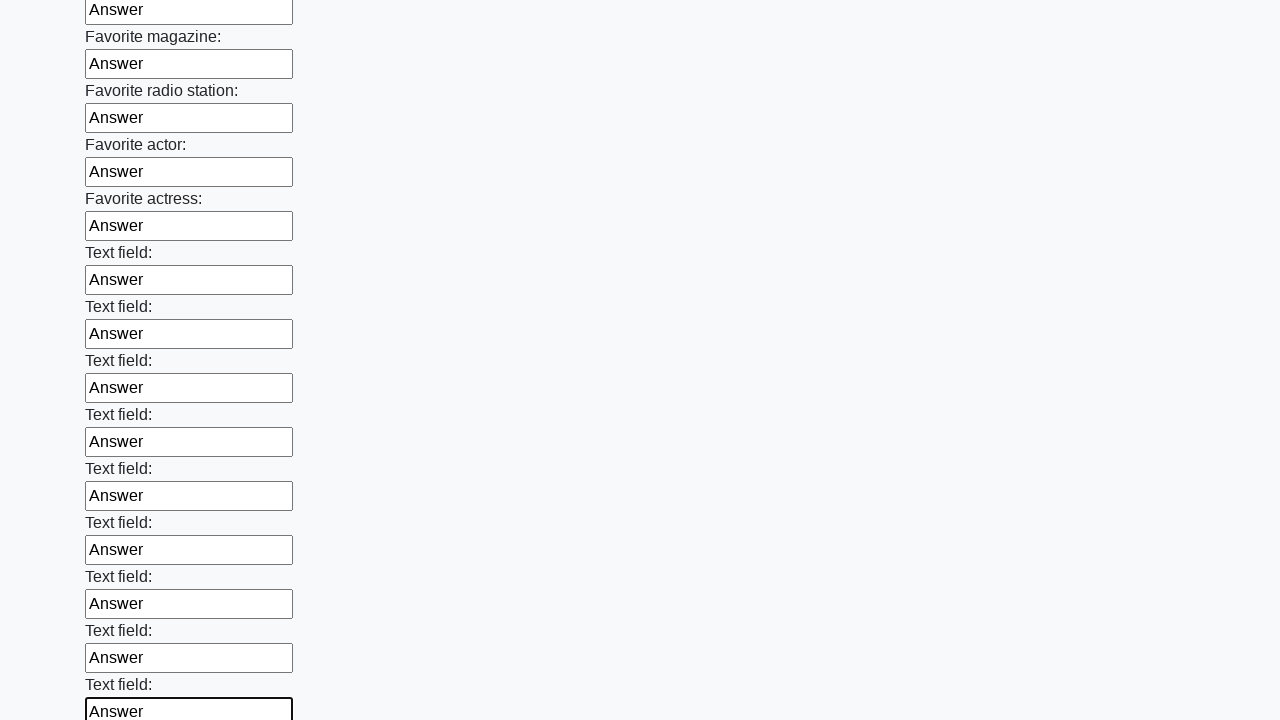

Filled input field with 'Answer' on input >> nth=35
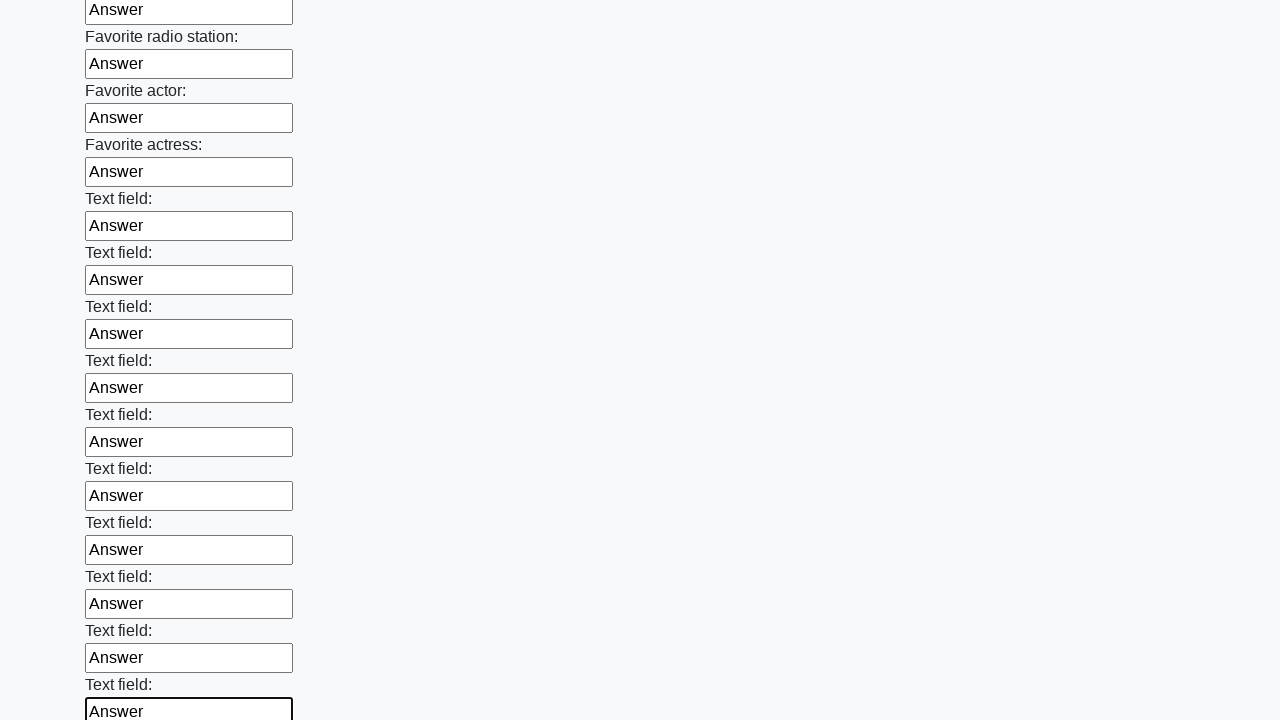

Filled input field with 'Answer' on input >> nth=36
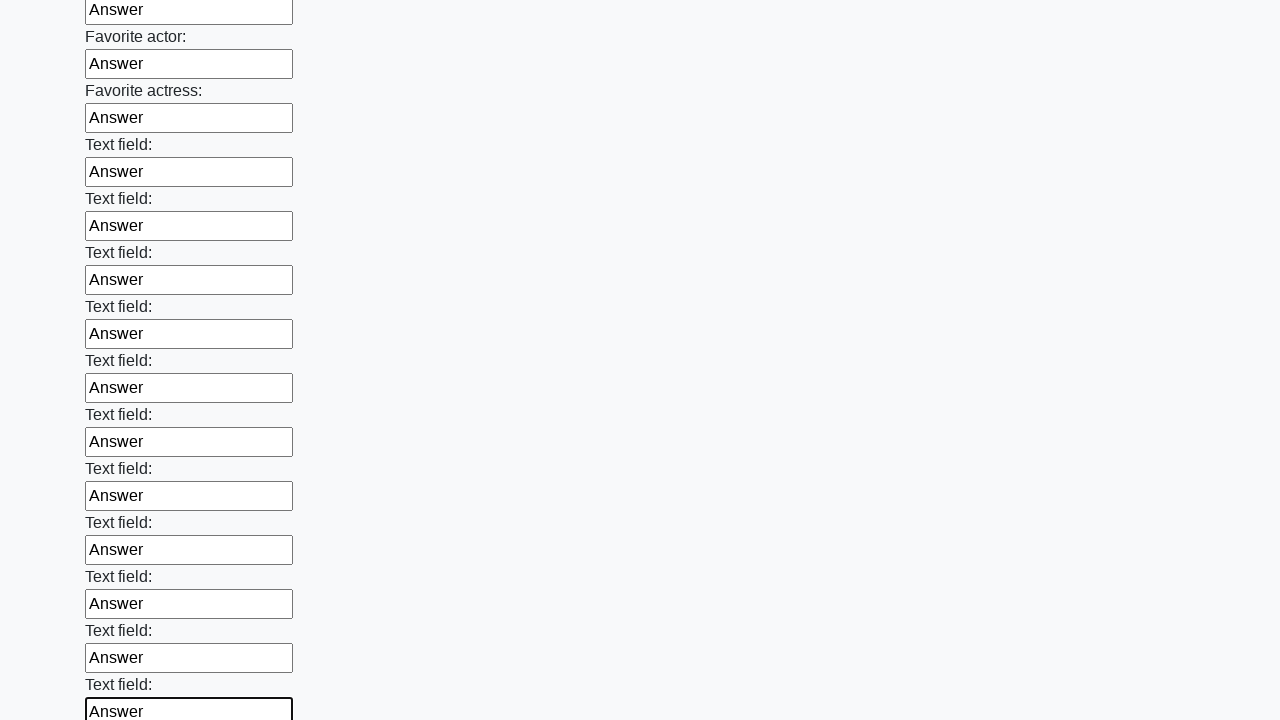

Filled input field with 'Answer' on input >> nth=37
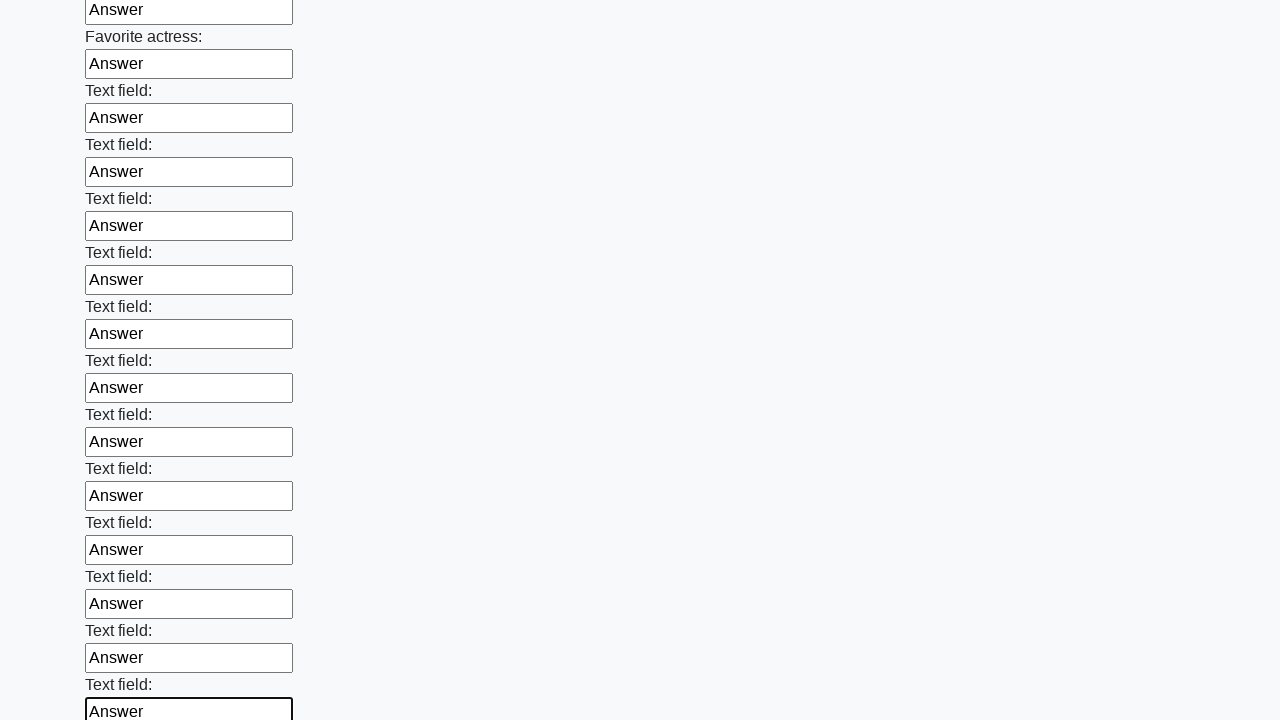

Filled input field with 'Answer' on input >> nth=38
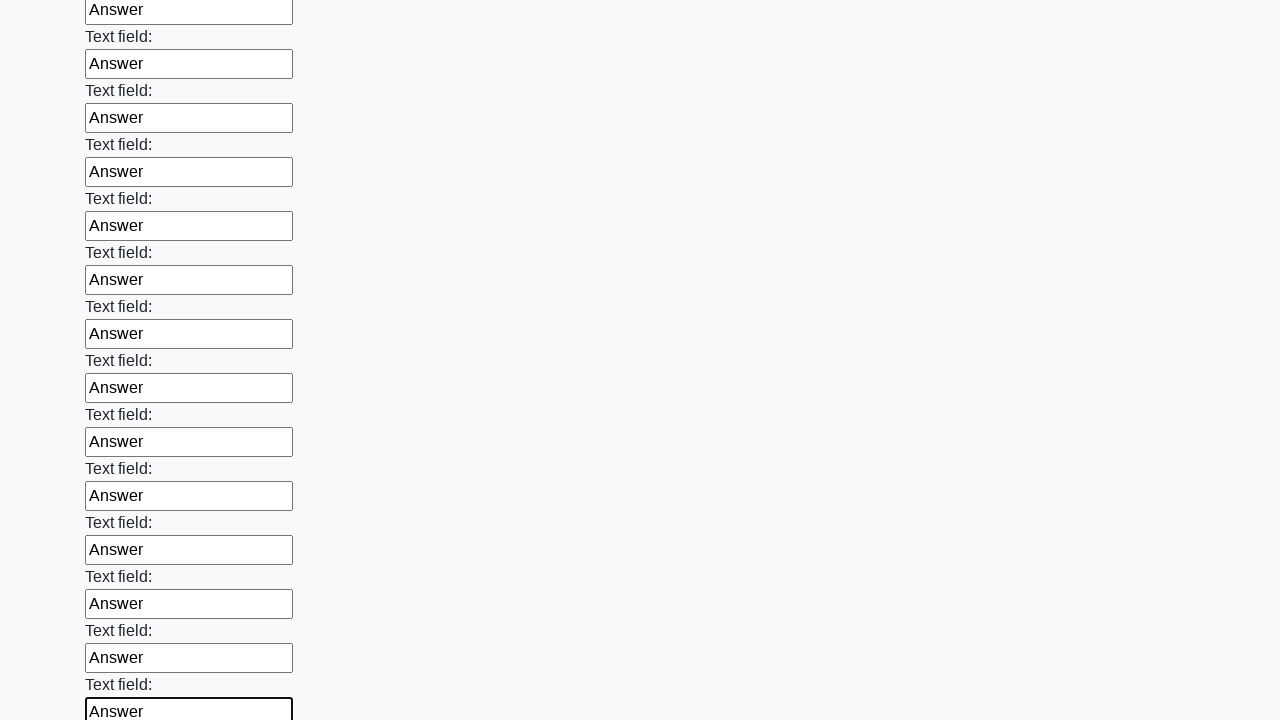

Filled input field with 'Answer' on input >> nth=39
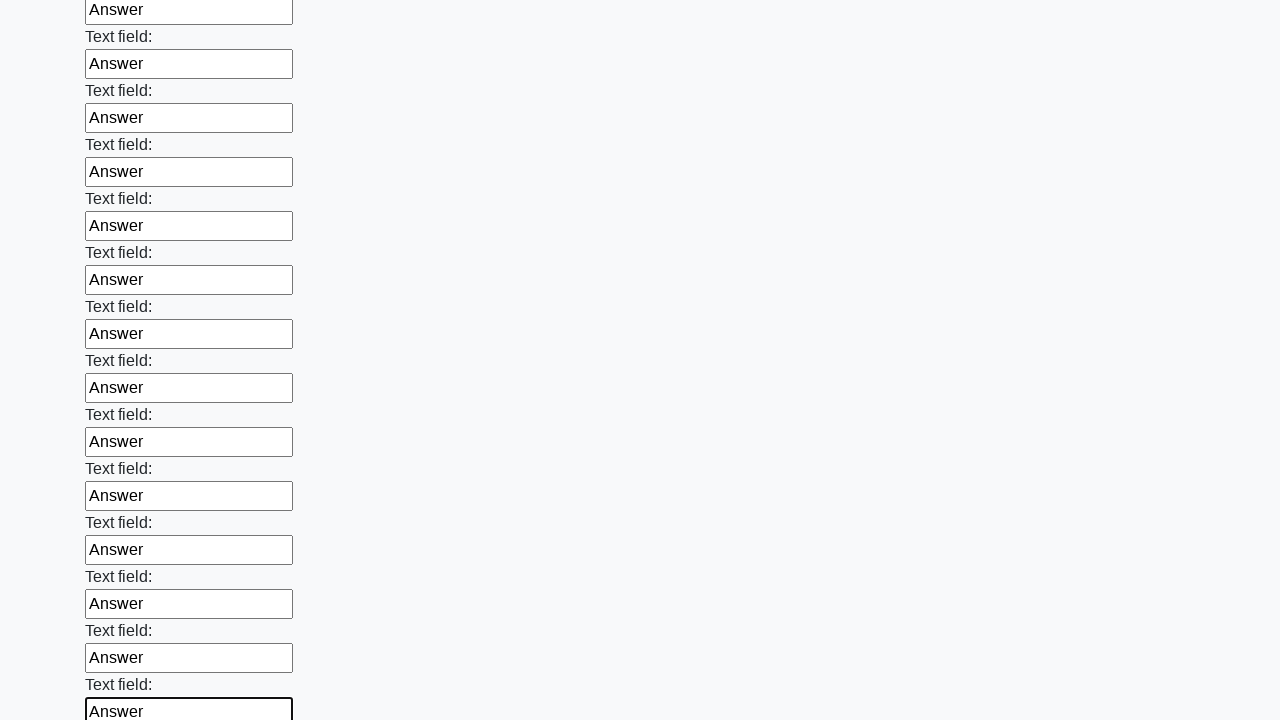

Filled input field with 'Answer' on input >> nth=40
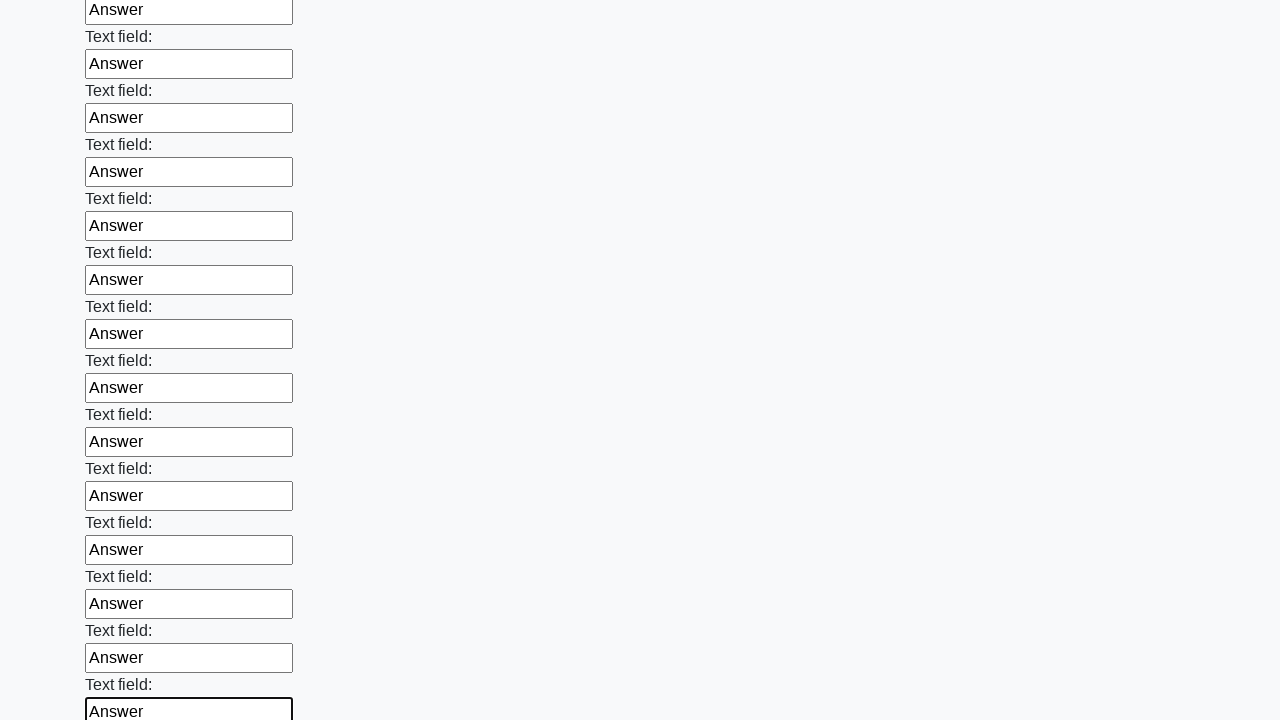

Filled input field with 'Answer' on input >> nth=41
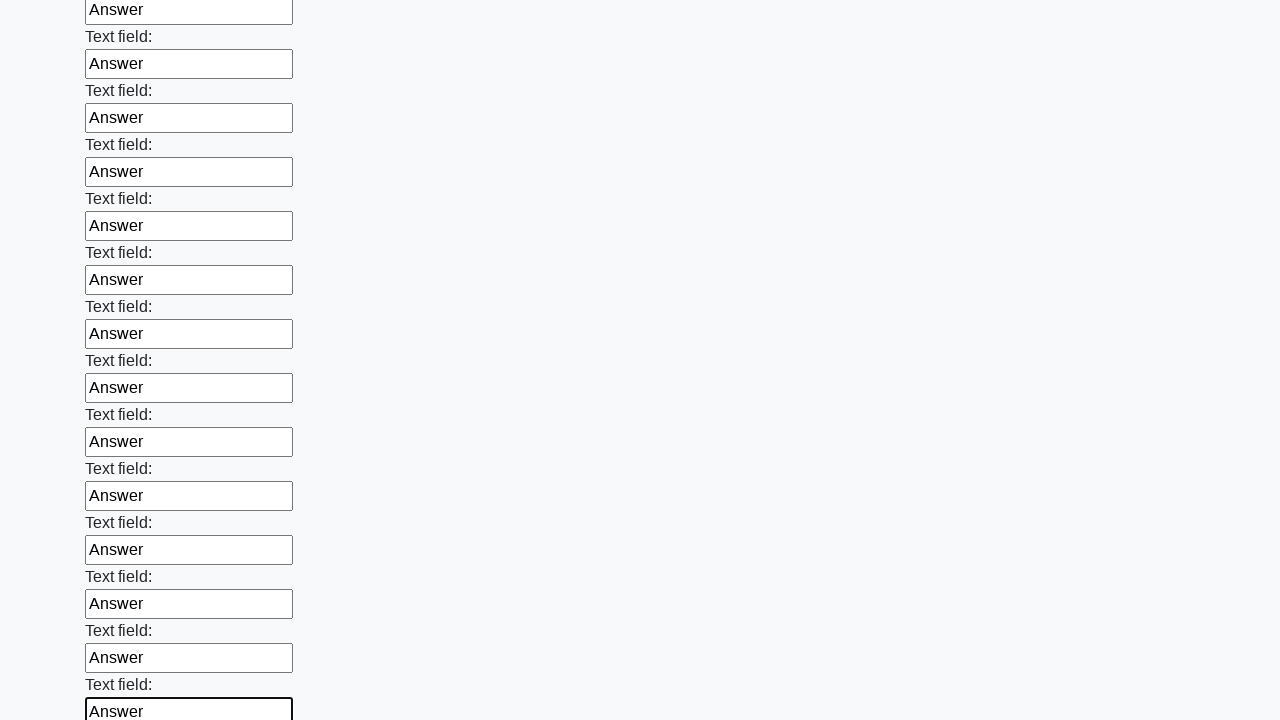

Filled input field with 'Answer' on input >> nth=42
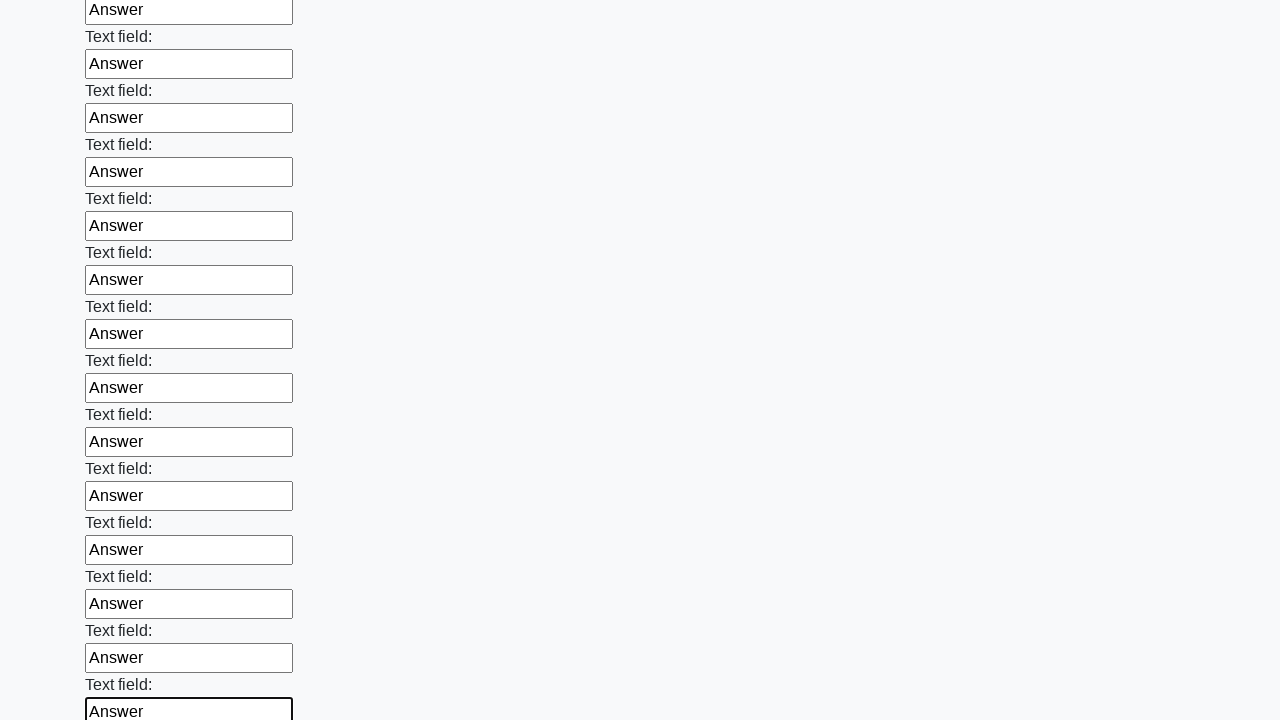

Filled input field with 'Answer' on input >> nth=43
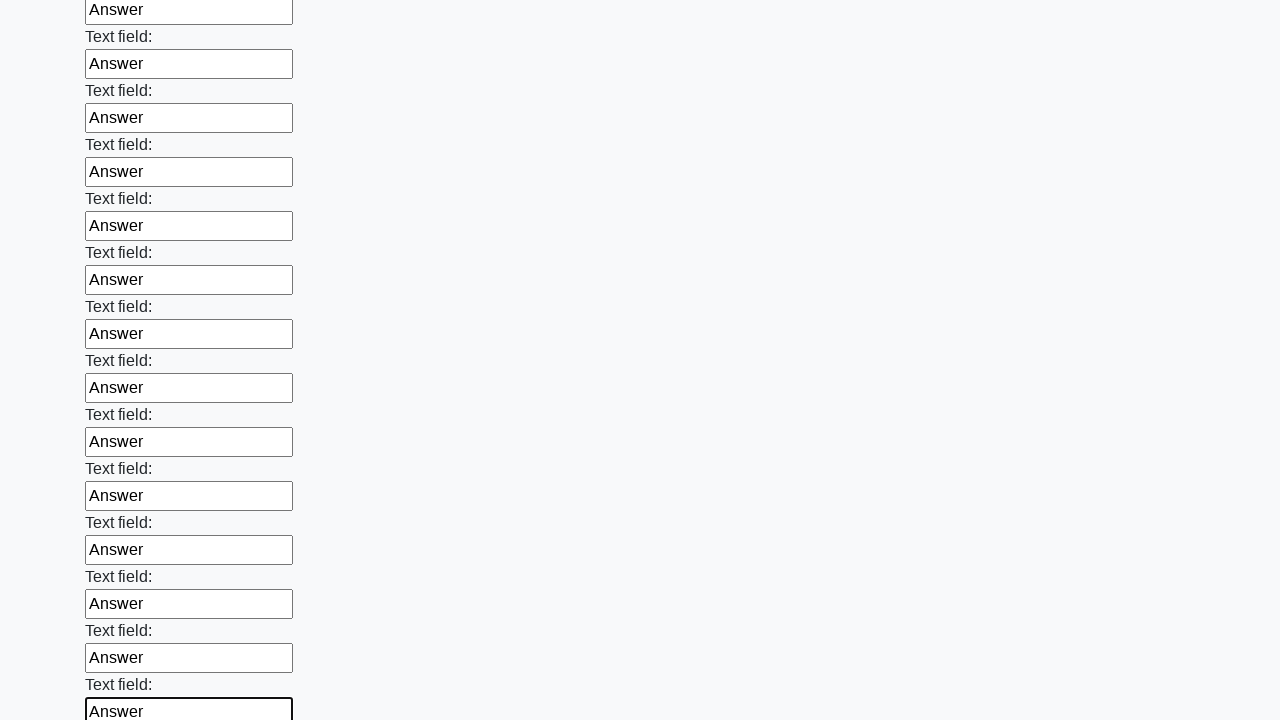

Filled input field with 'Answer' on input >> nth=44
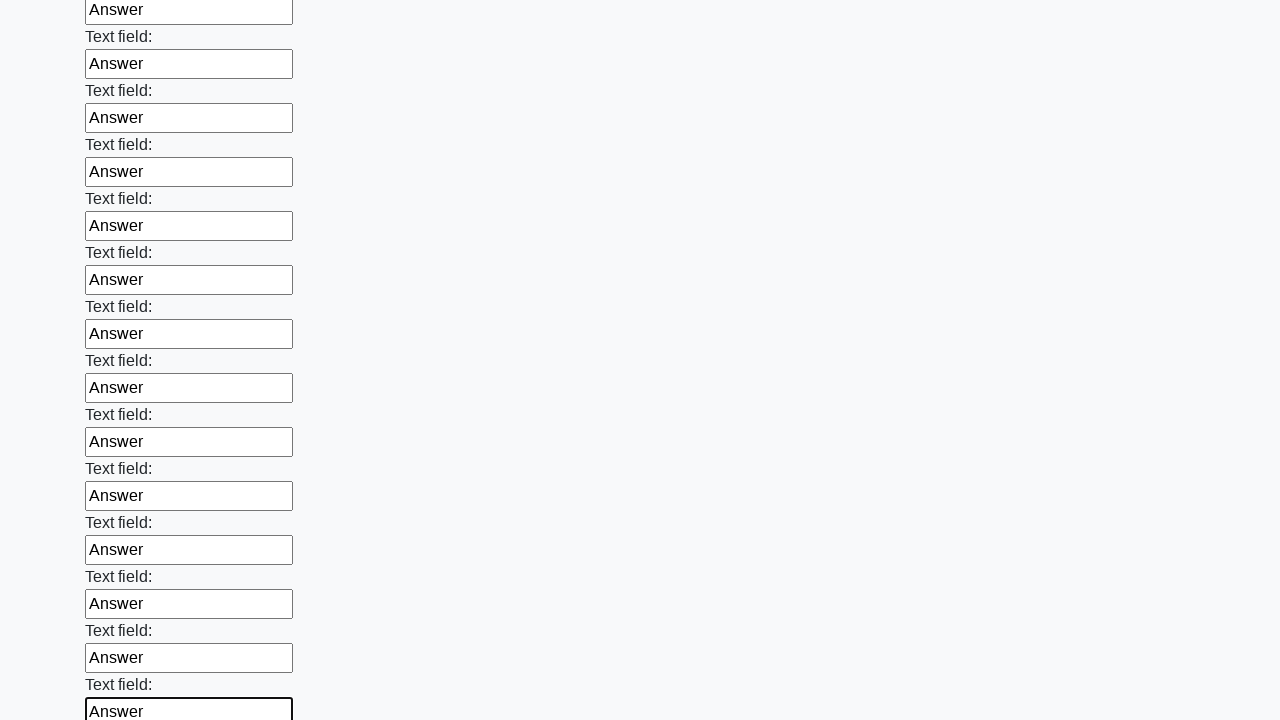

Filled input field with 'Answer' on input >> nth=45
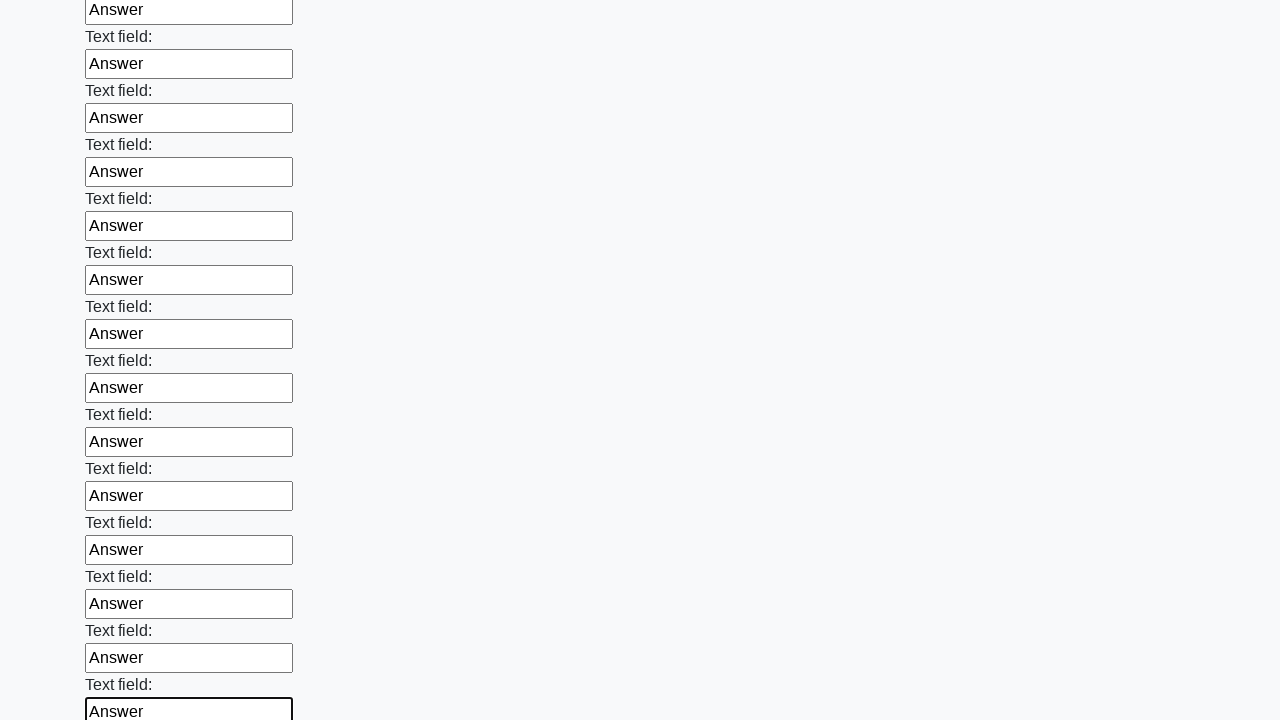

Filled input field with 'Answer' on input >> nth=46
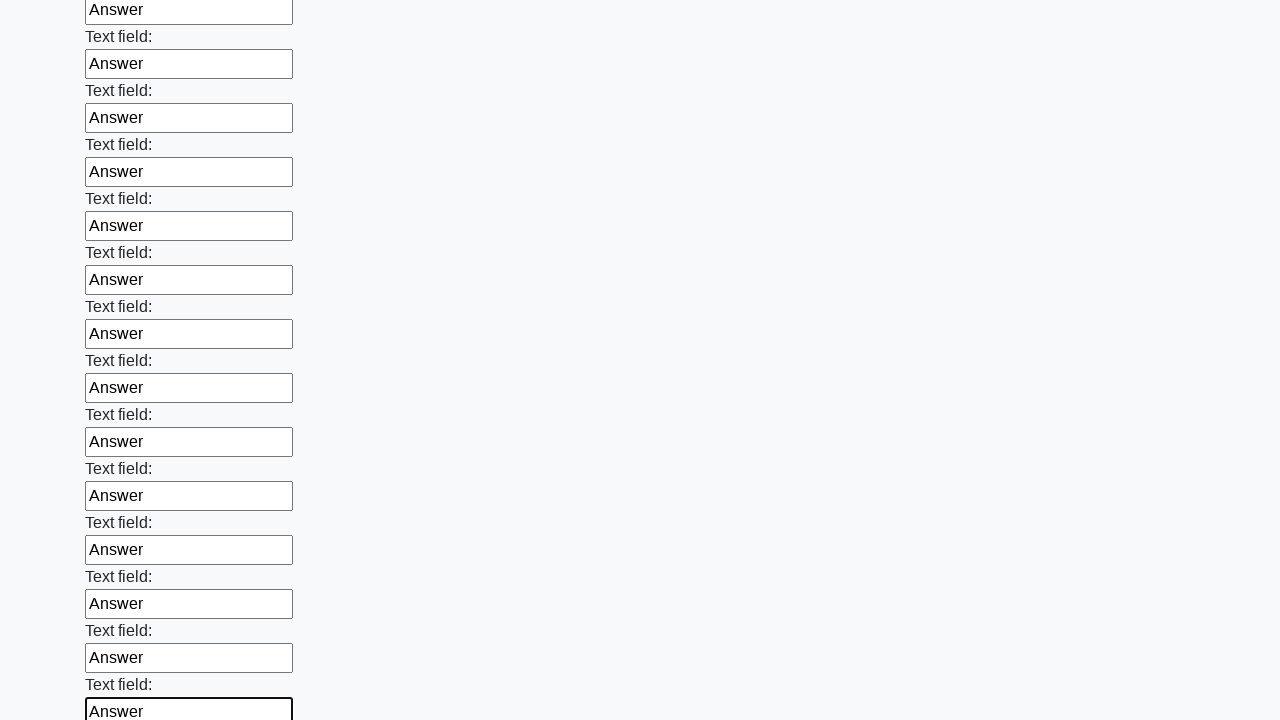

Filled input field with 'Answer' on input >> nth=47
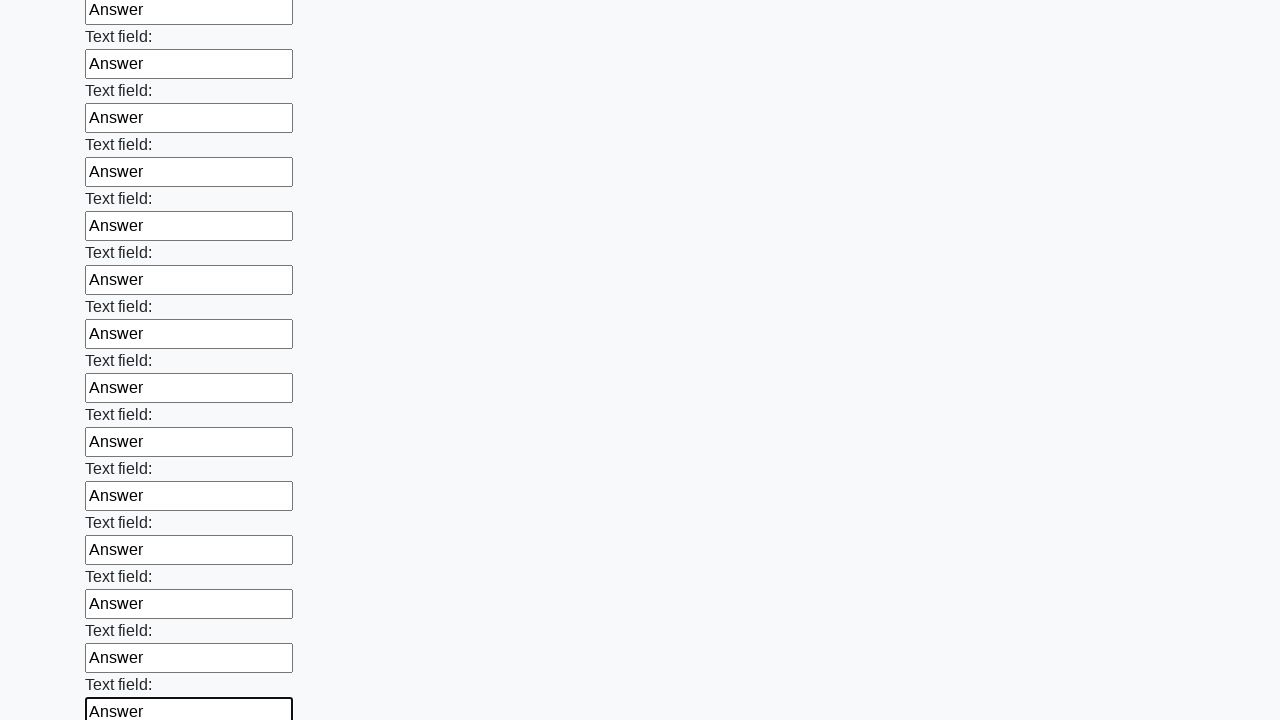

Filled input field with 'Answer' on input >> nth=48
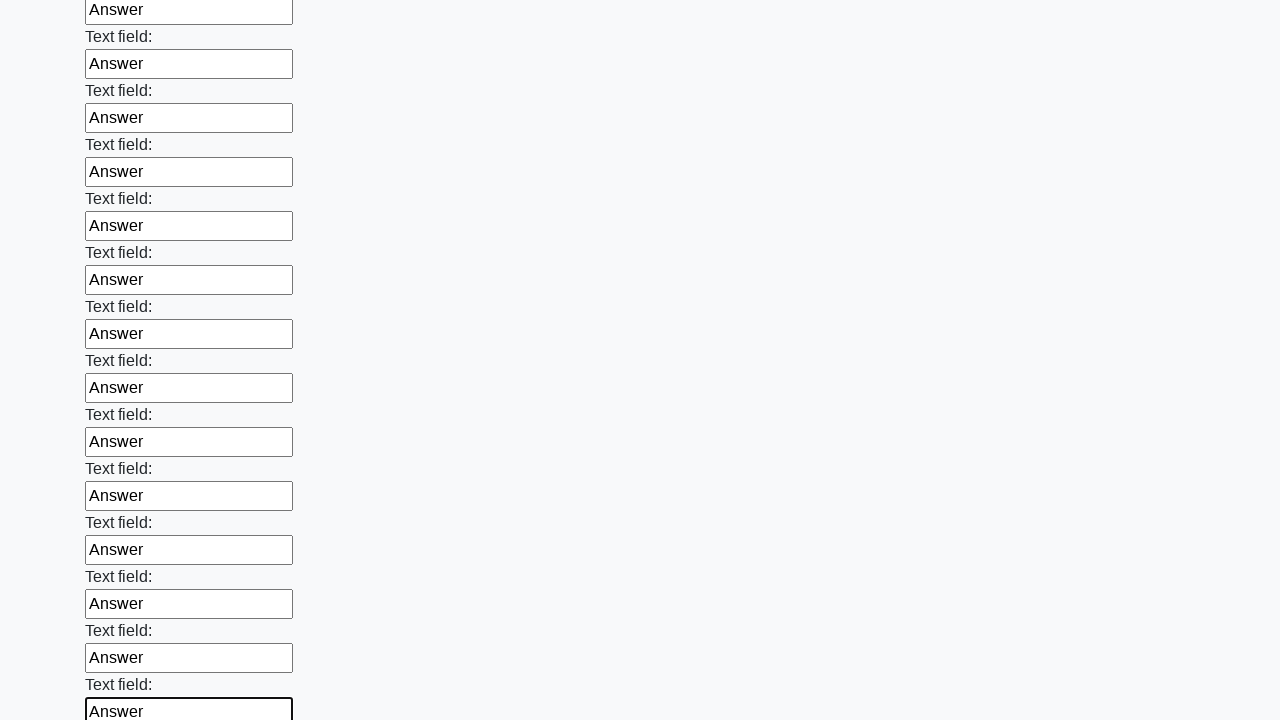

Filled input field with 'Answer' on input >> nth=49
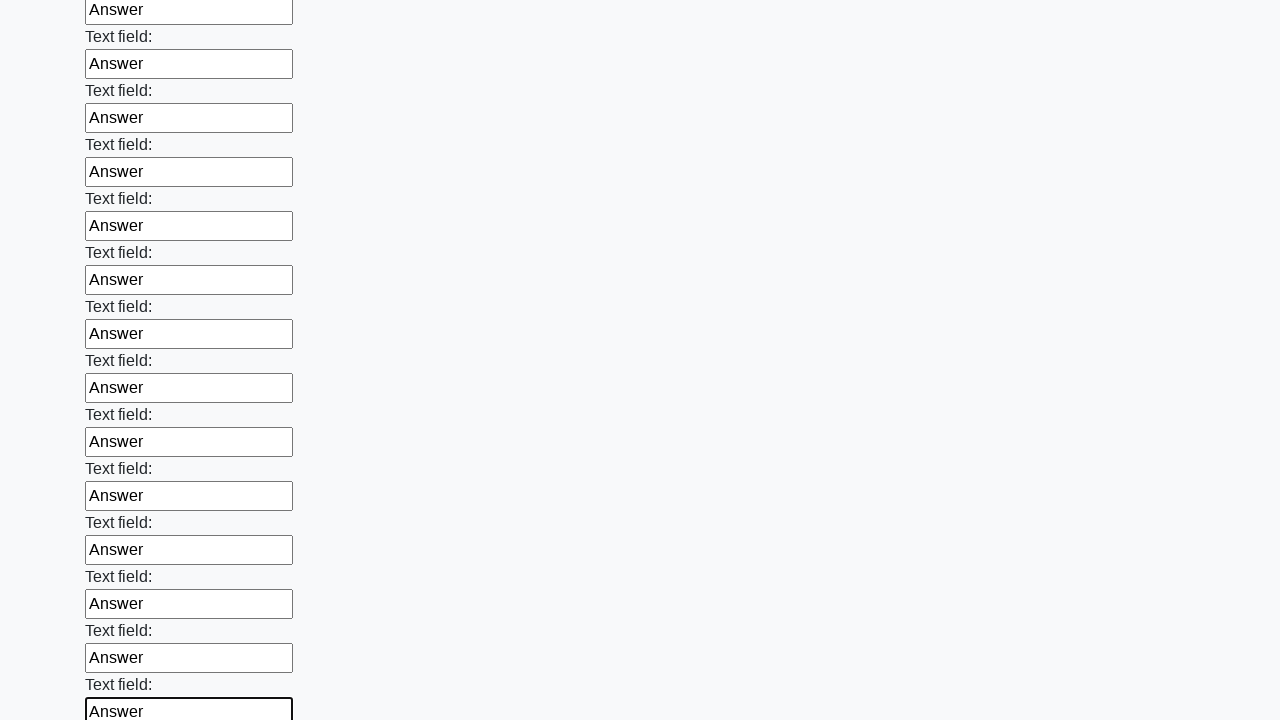

Filled input field with 'Answer' on input >> nth=50
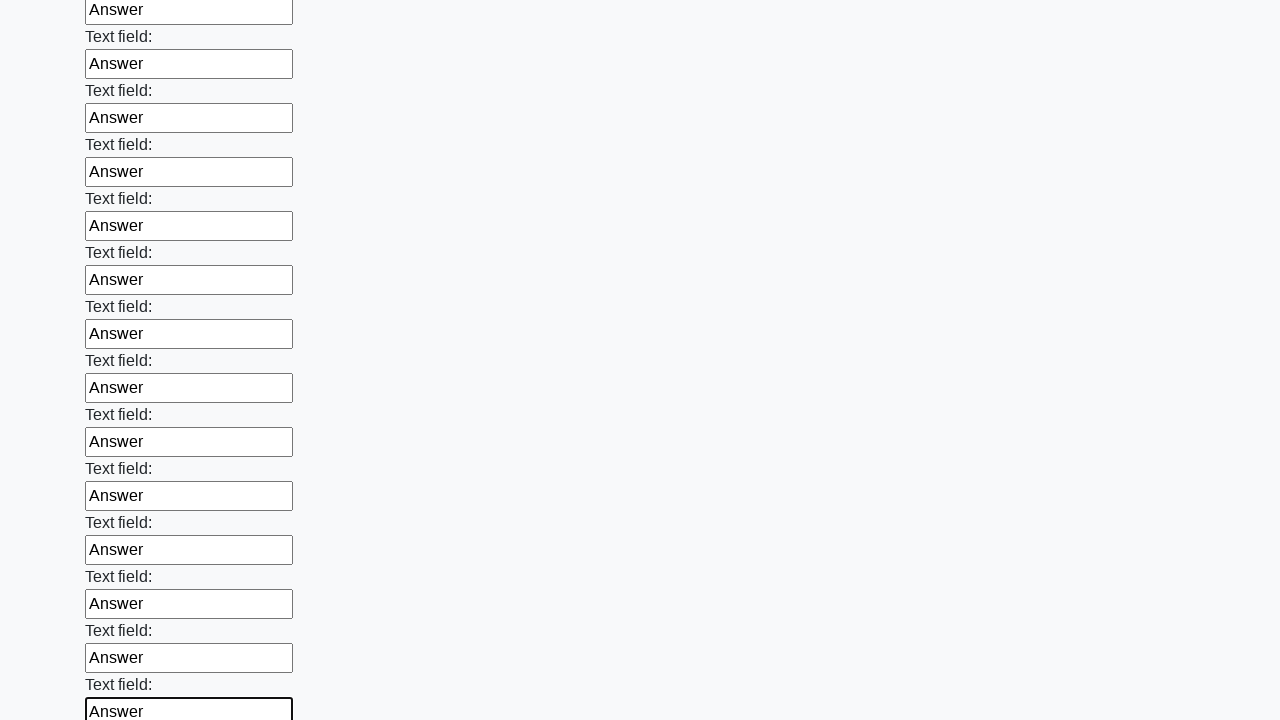

Filled input field with 'Answer' on input >> nth=51
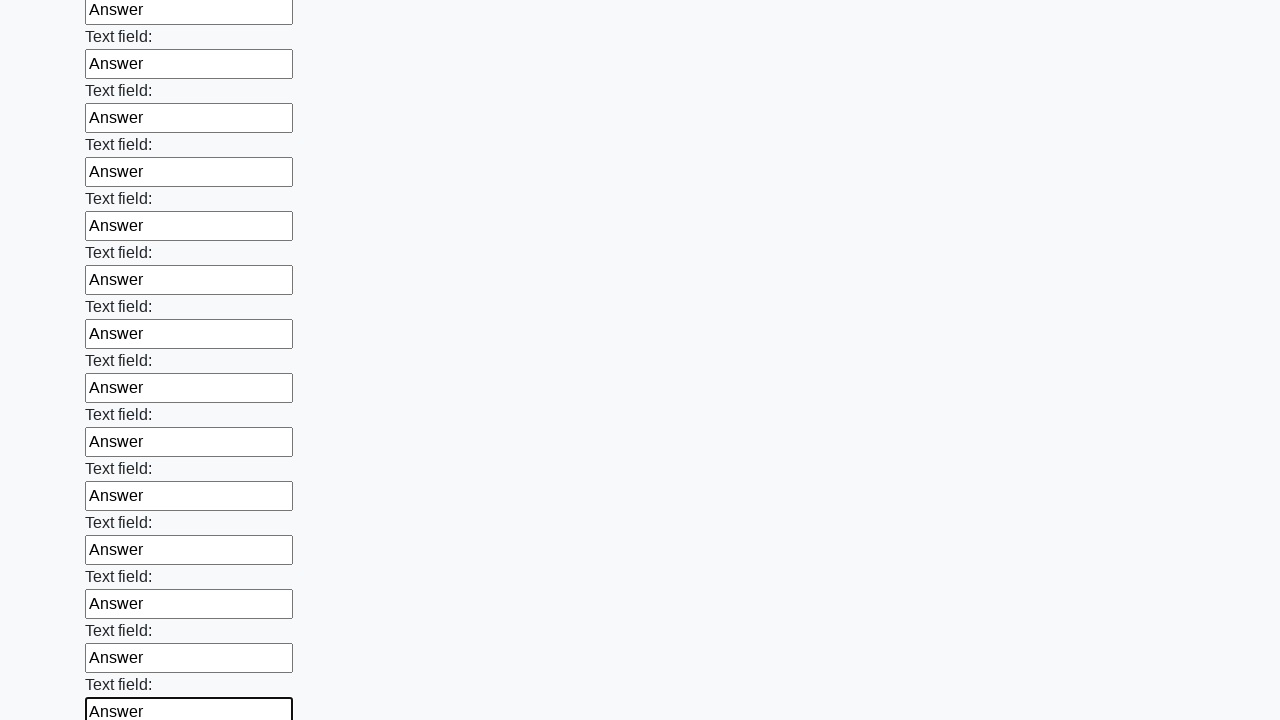

Filled input field with 'Answer' on input >> nth=52
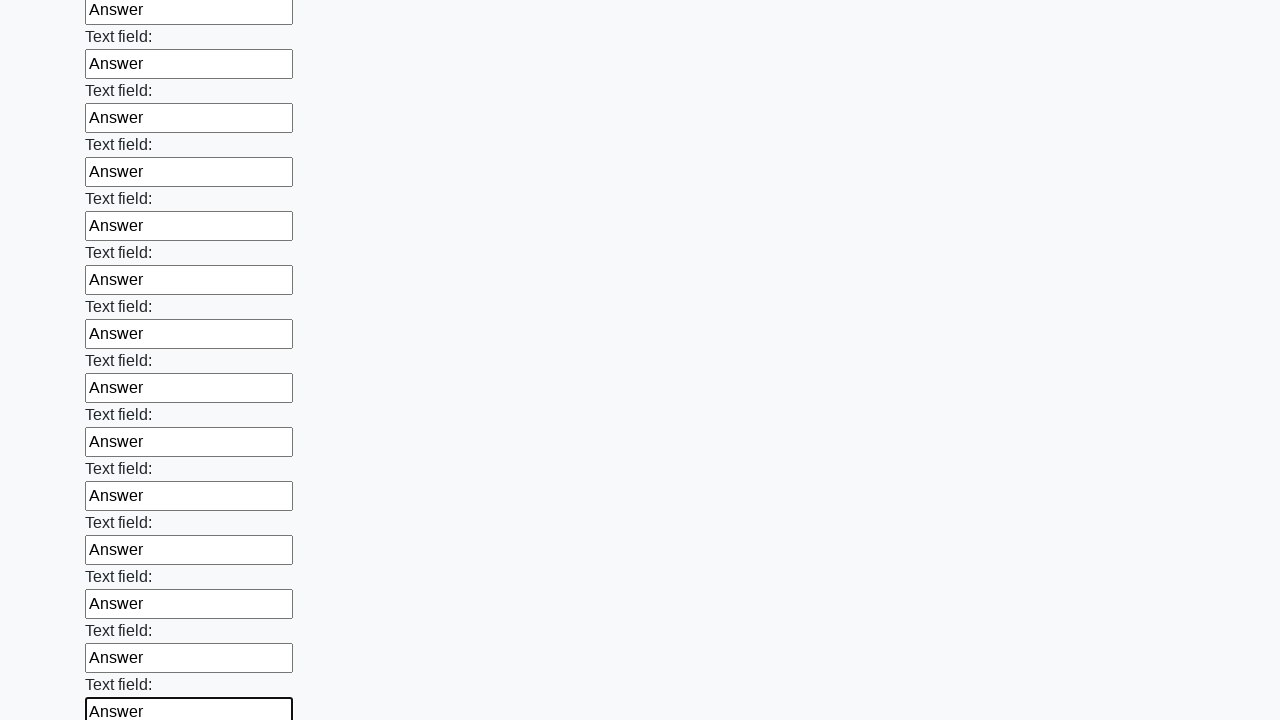

Filled input field with 'Answer' on input >> nth=53
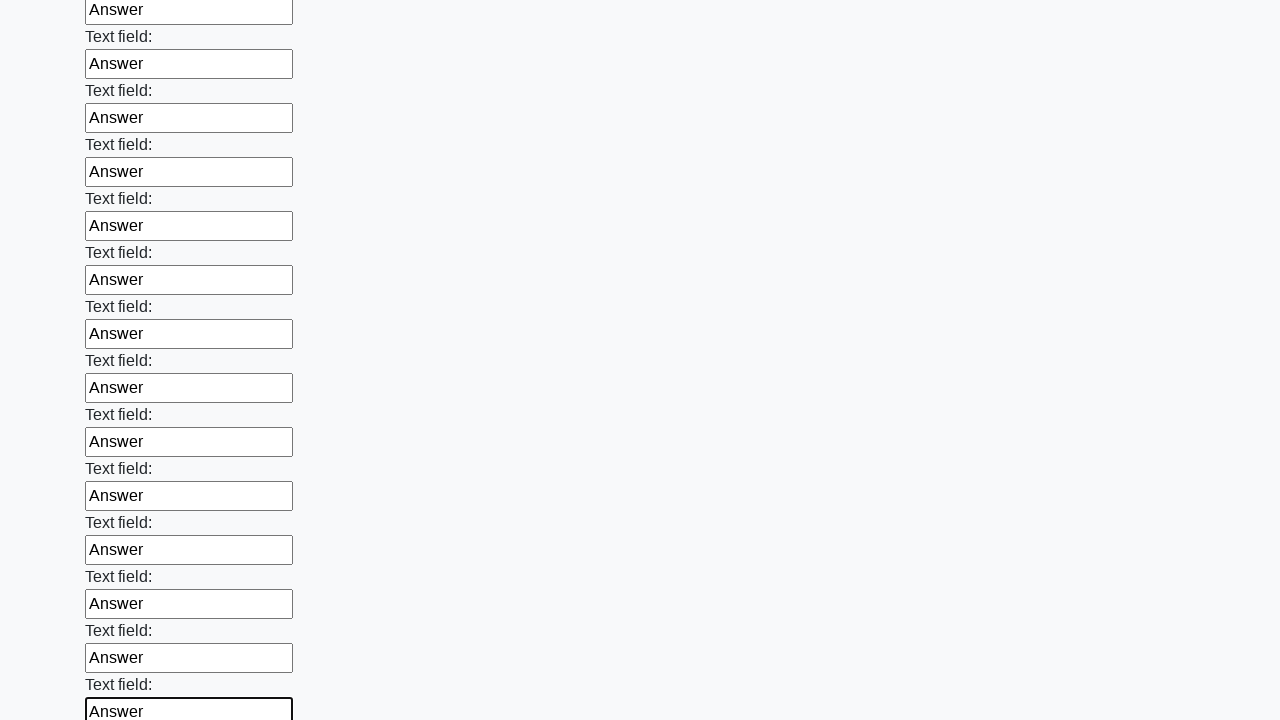

Filled input field with 'Answer' on input >> nth=54
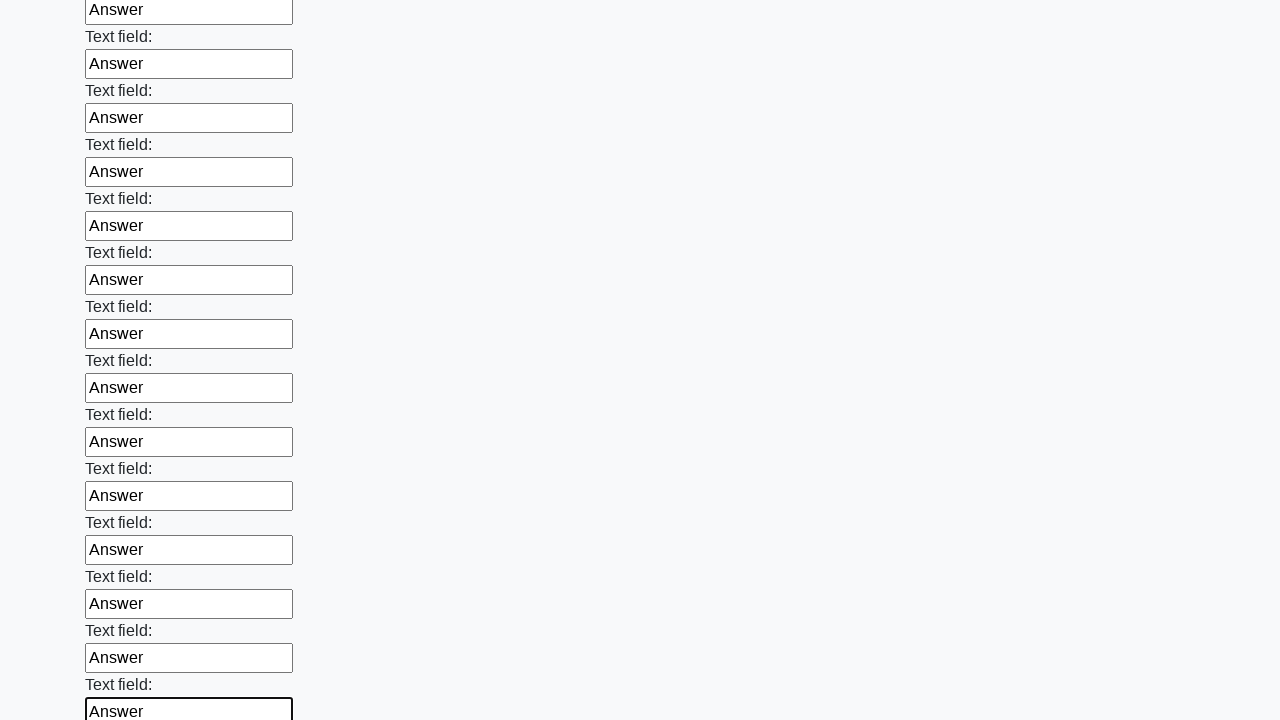

Filled input field with 'Answer' on input >> nth=55
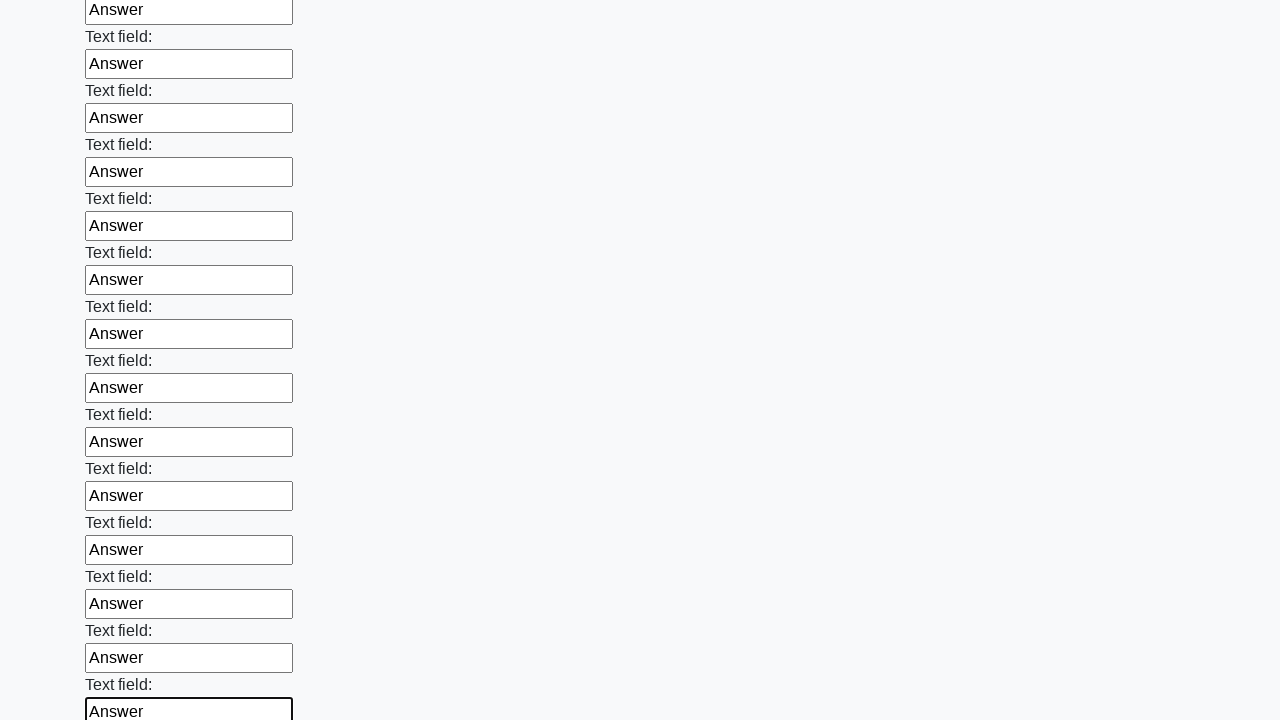

Filled input field with 'Answer' on input >> nth=56
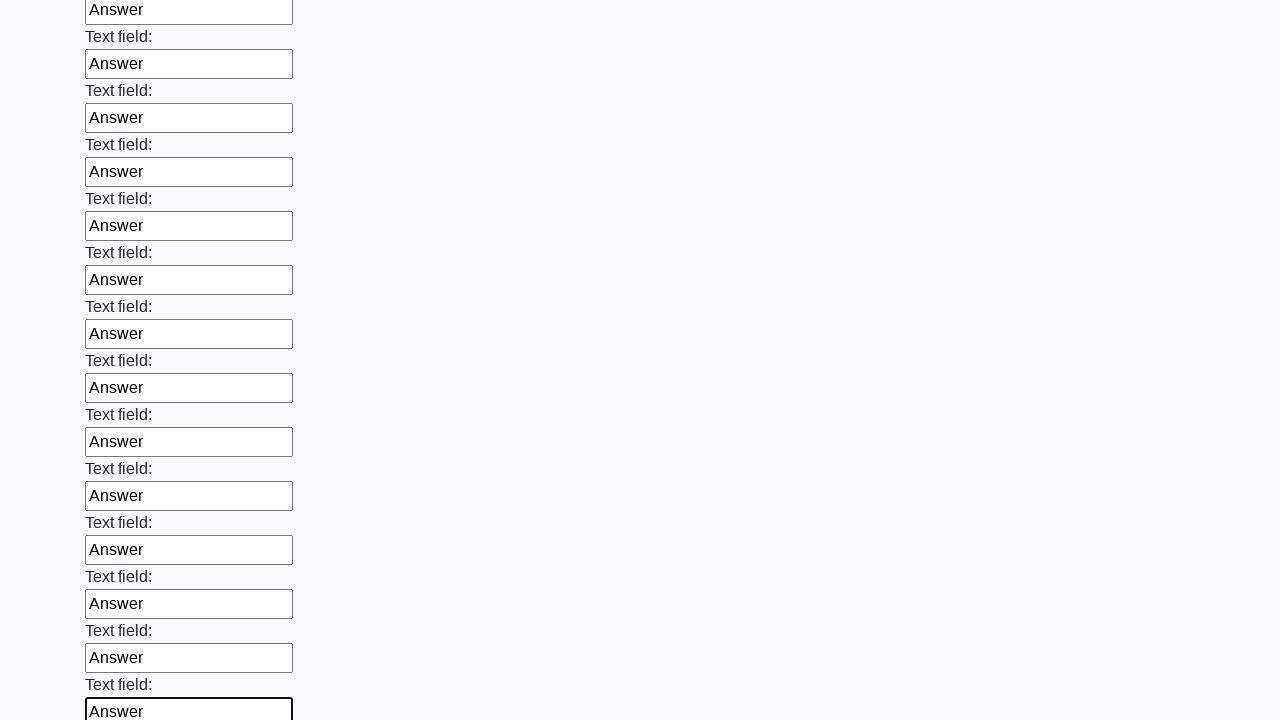

Filled input field with 'Answer' on input >> nth=57
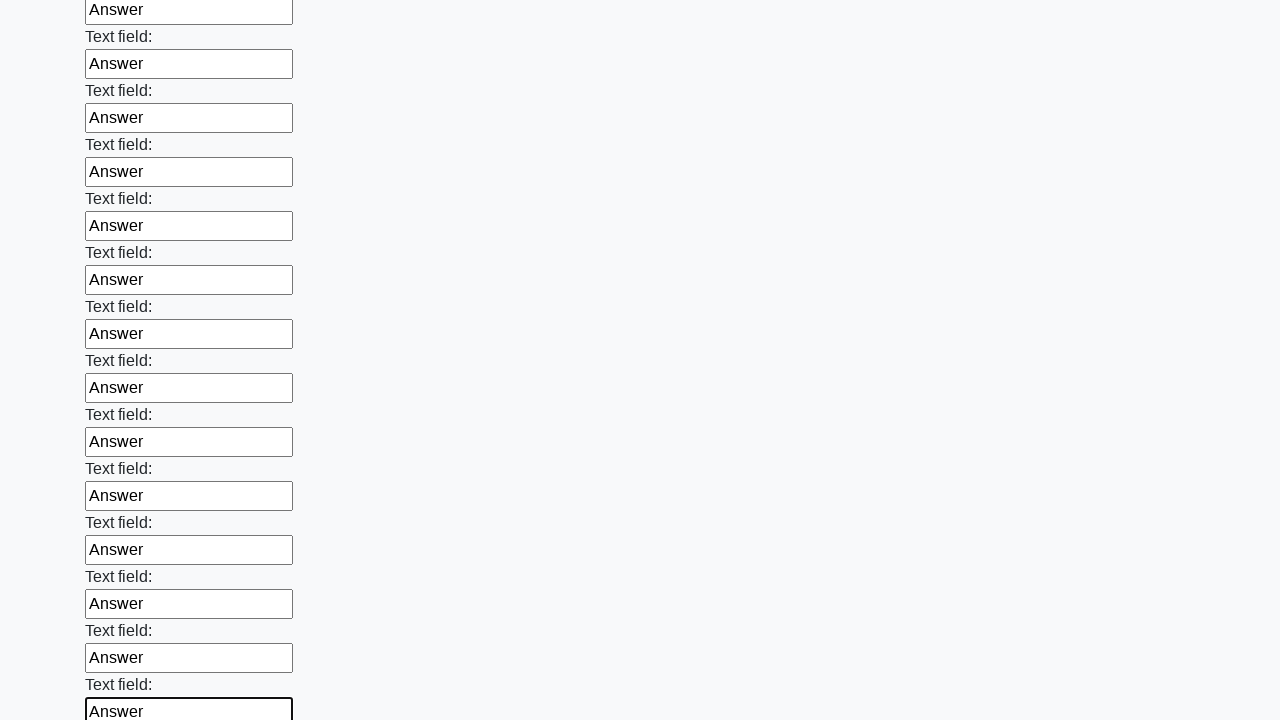

Filled input field with 'Answer' on input >> nth=58
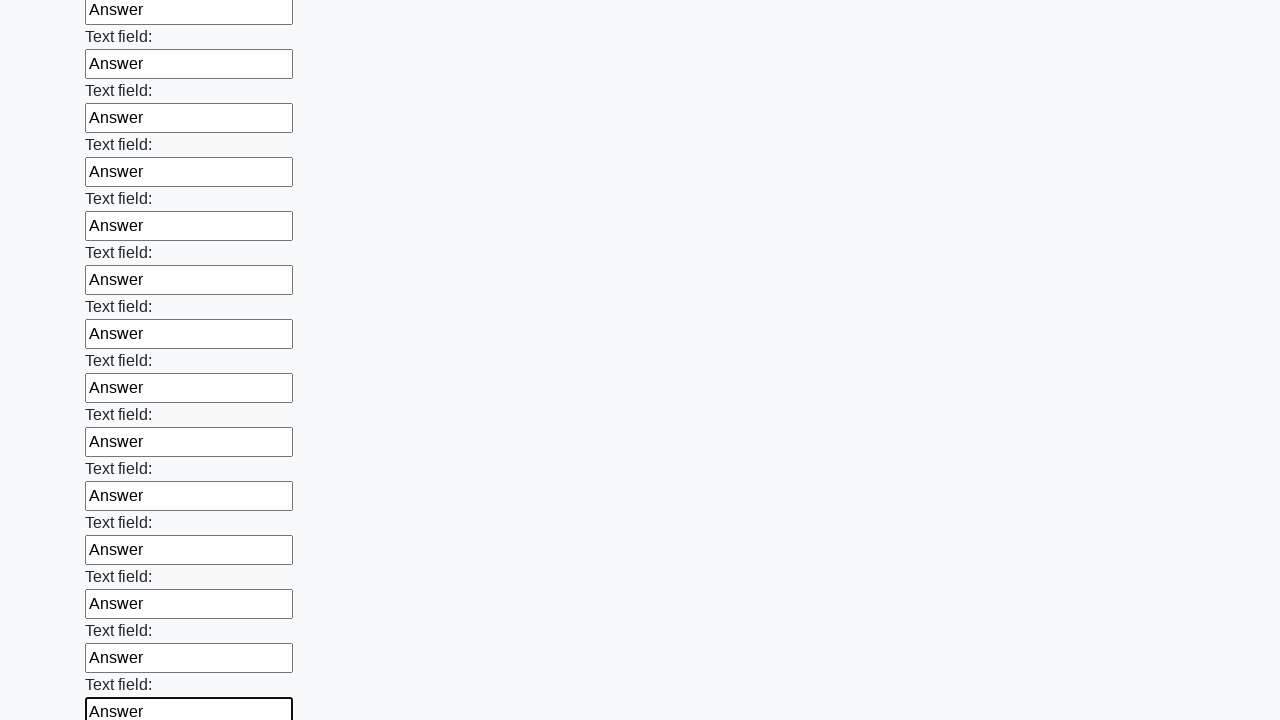

Filled input field with 'Answer' on input >> nth=59
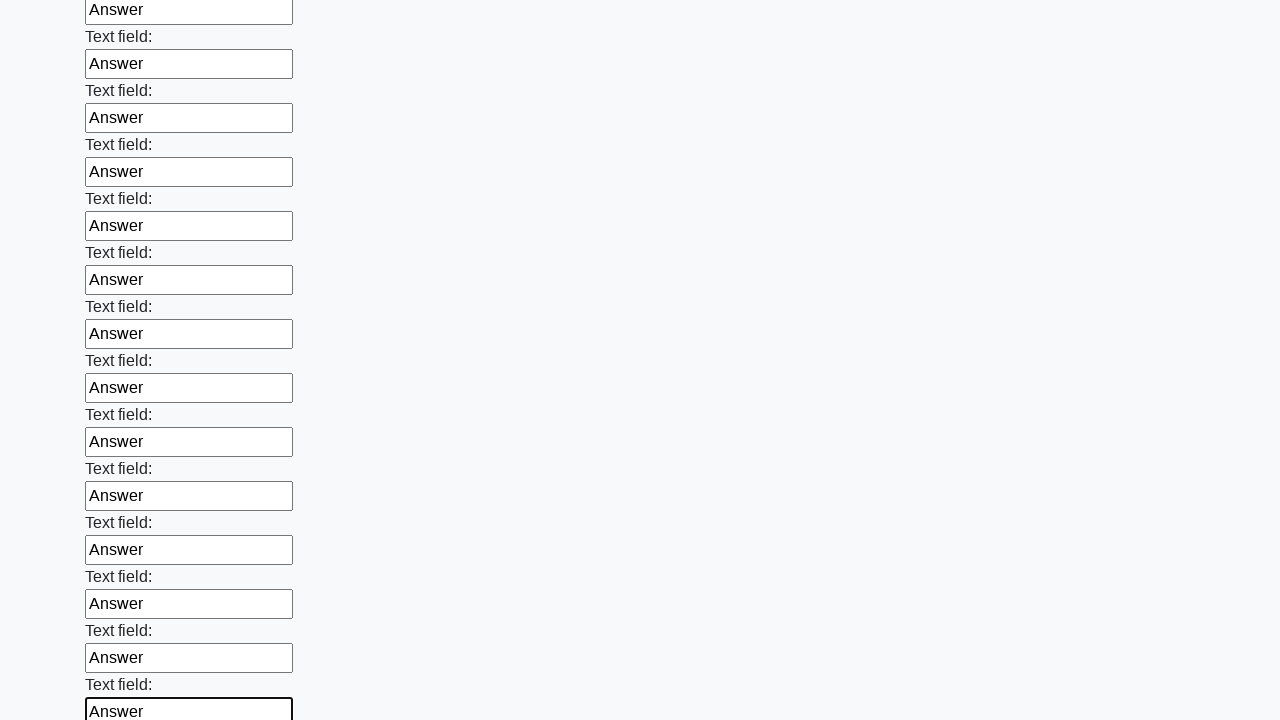

Filled input field with 'Answer' on input >> nth=60
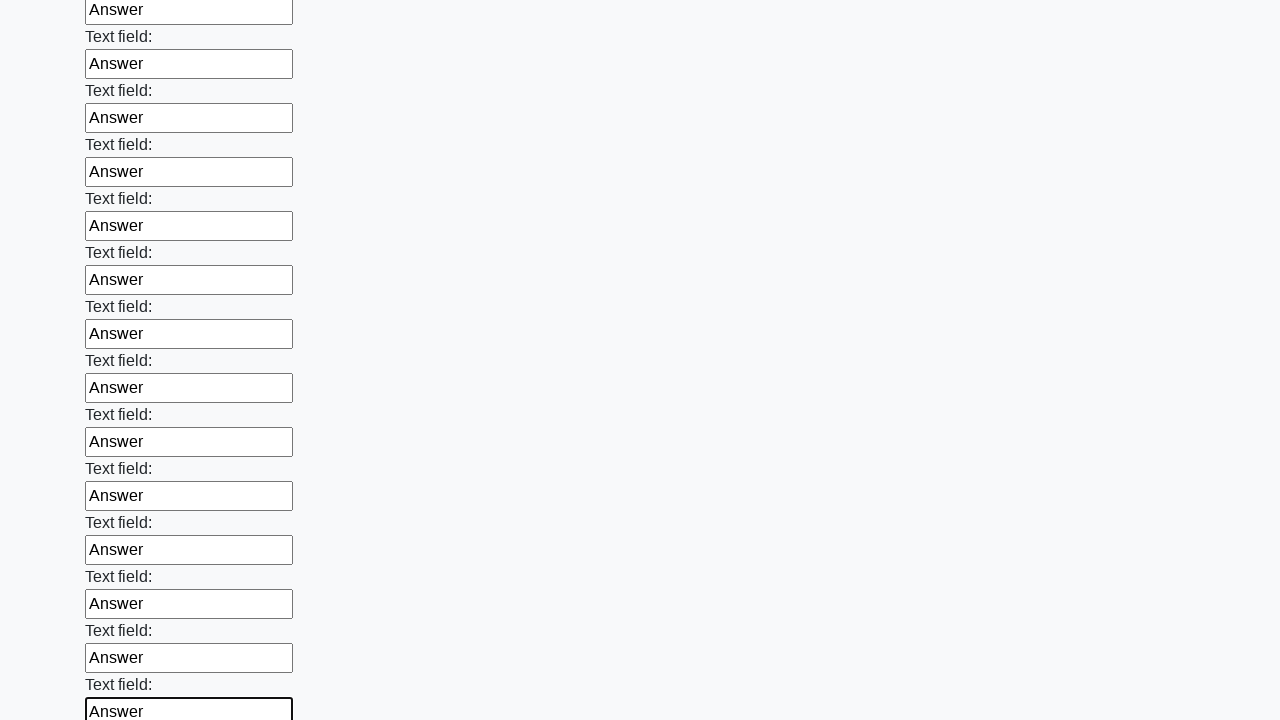

Filled input field with 'Answer' on input >> nth=61
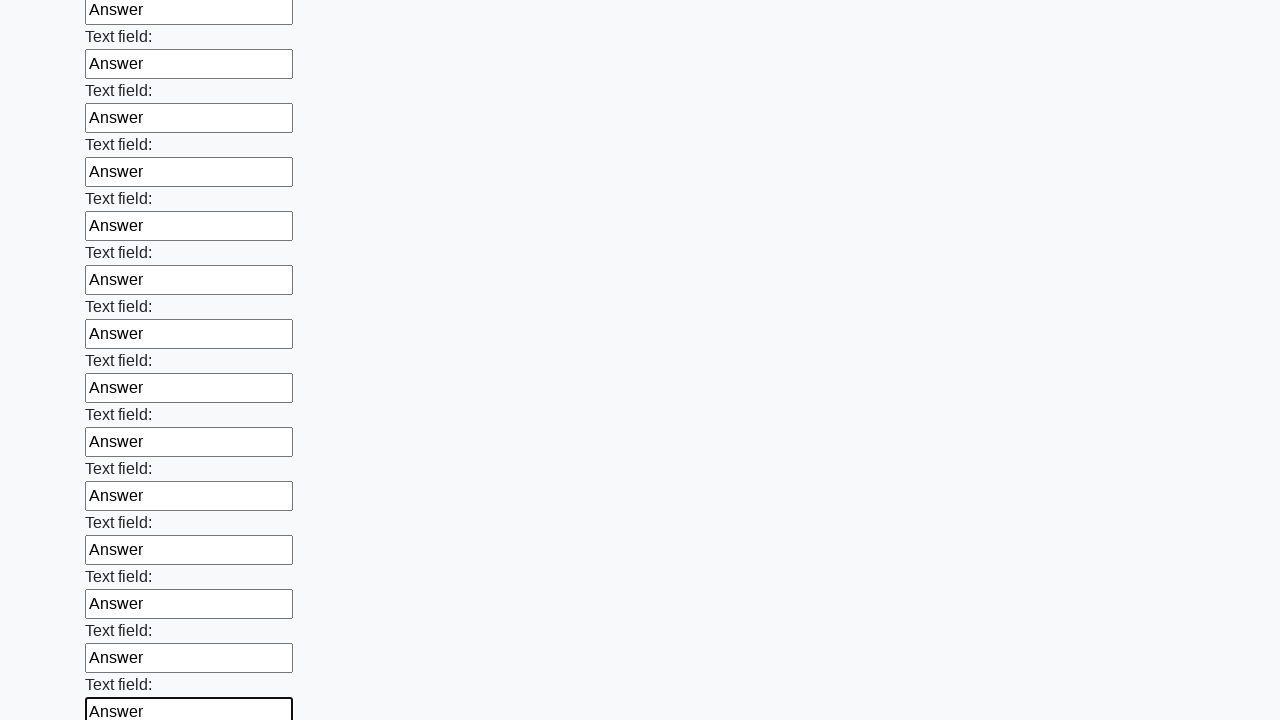

Filled input field with 'Answer' on input >> nth=62
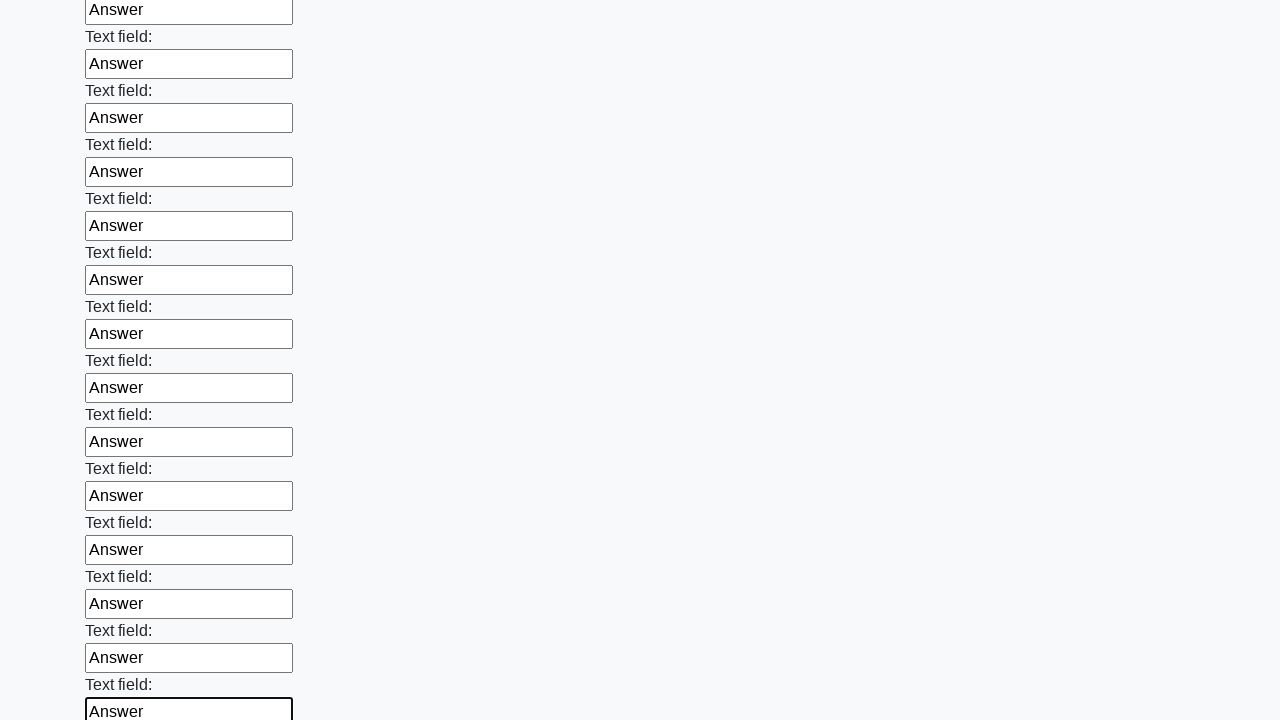

Filled input field with 'Answer' on input >> nth=63
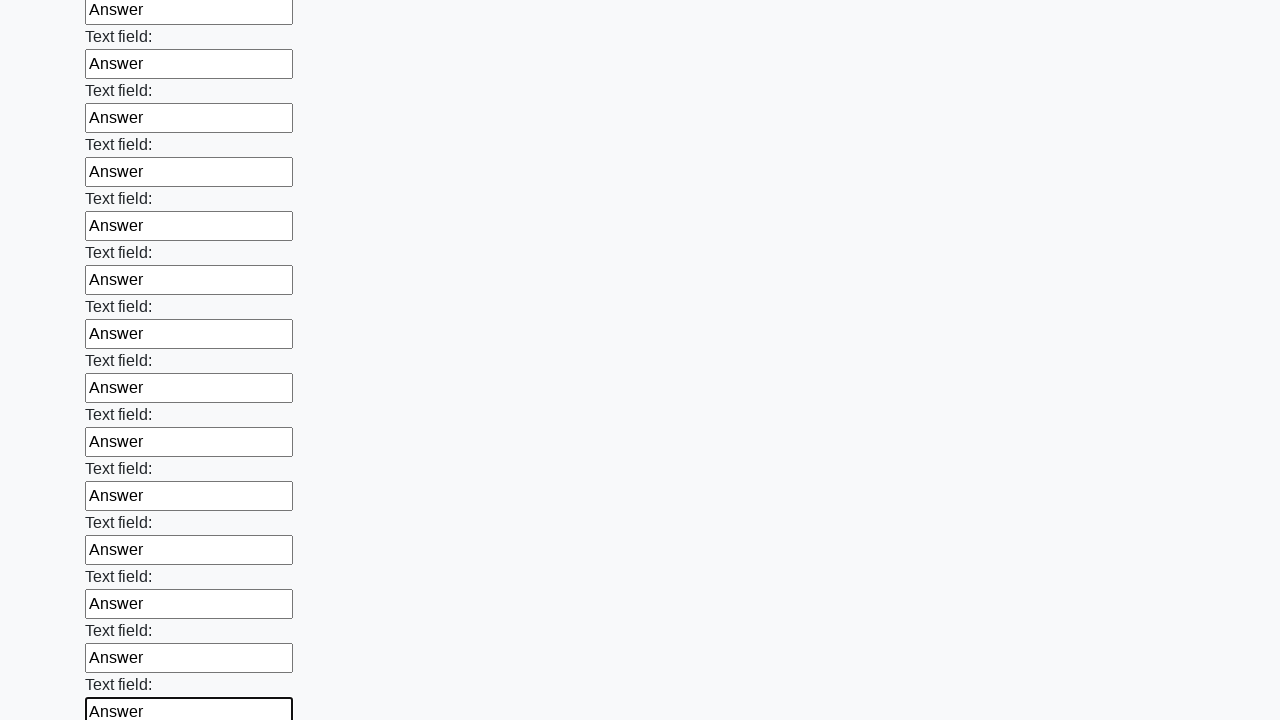

Filled input field with 'Answer' on input >> nth=64
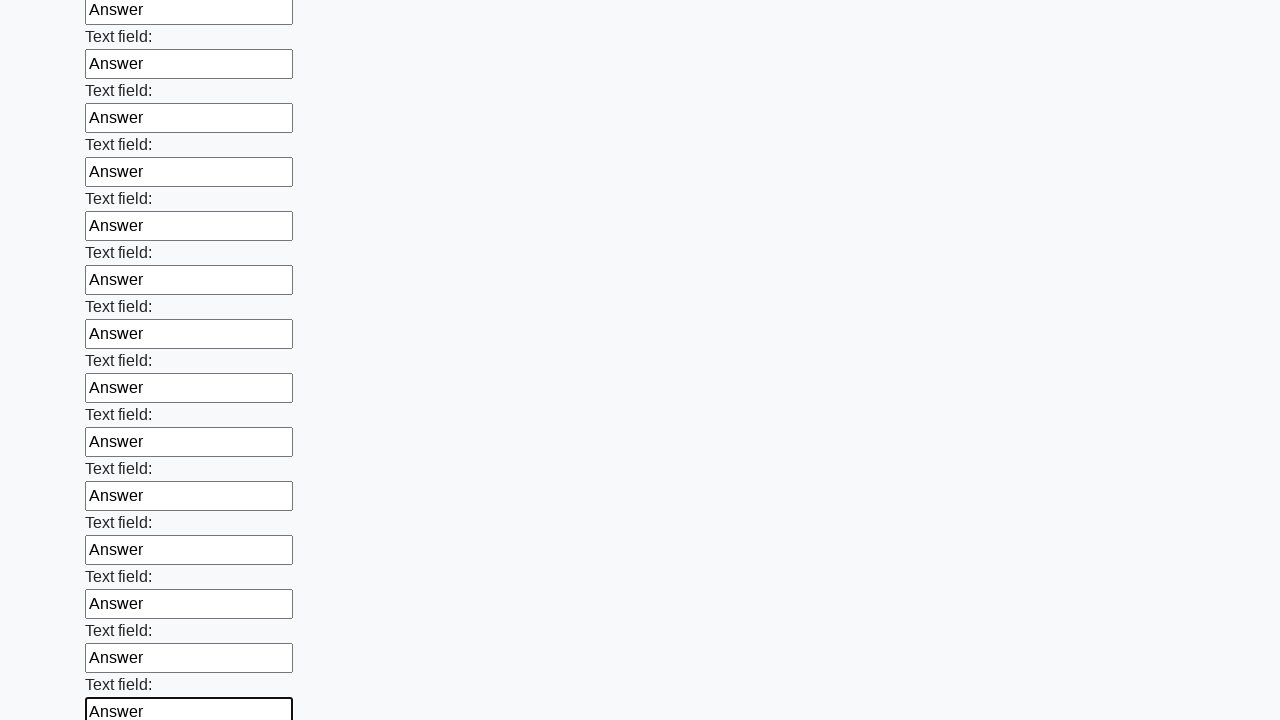

Filled input field with 'Answer' on input >> nth=65
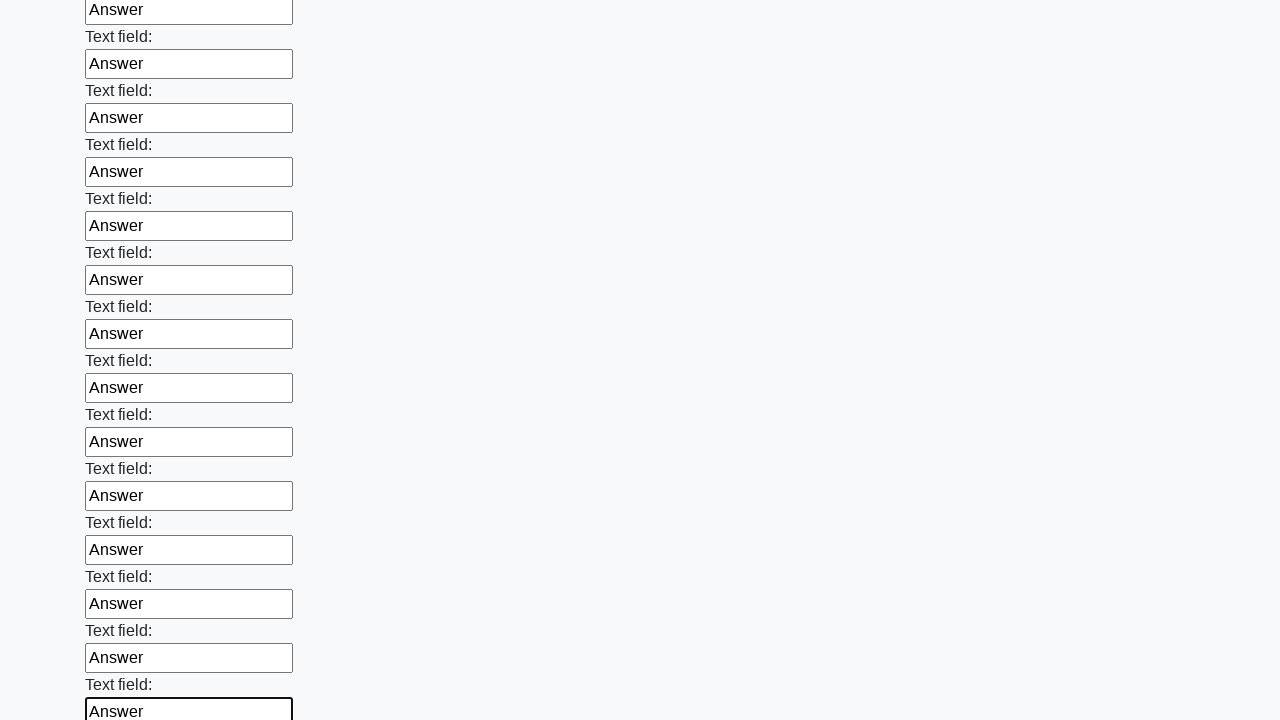

Filled input field with 'Answer' on input >> nth=66
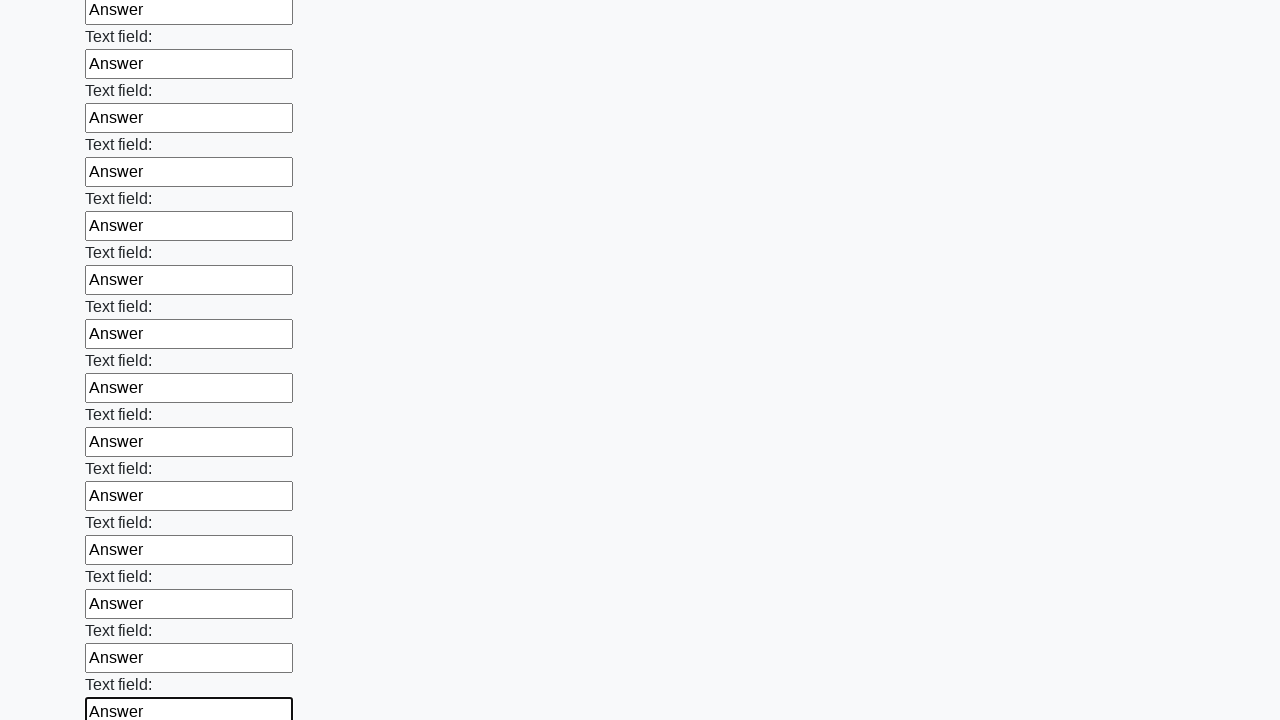

Filled input field with 'Answer' on input >> nth=67
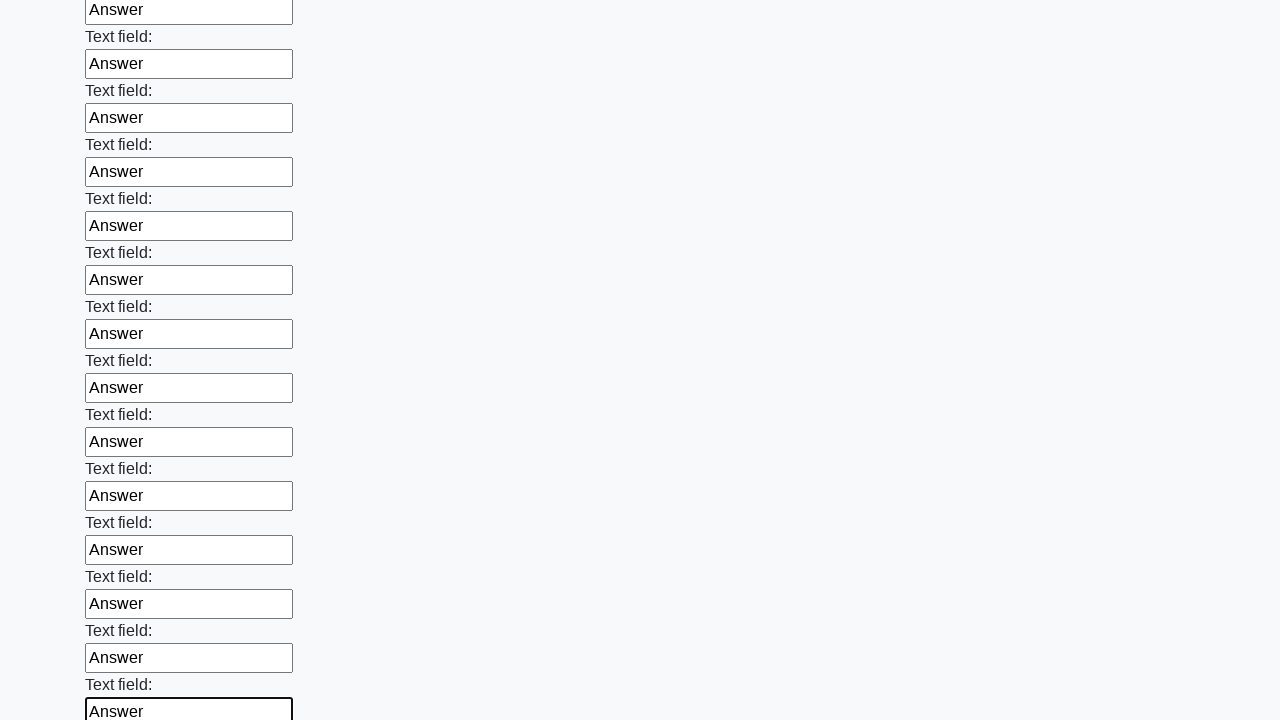

Filled input field with 'Answer' on input >> nth=68
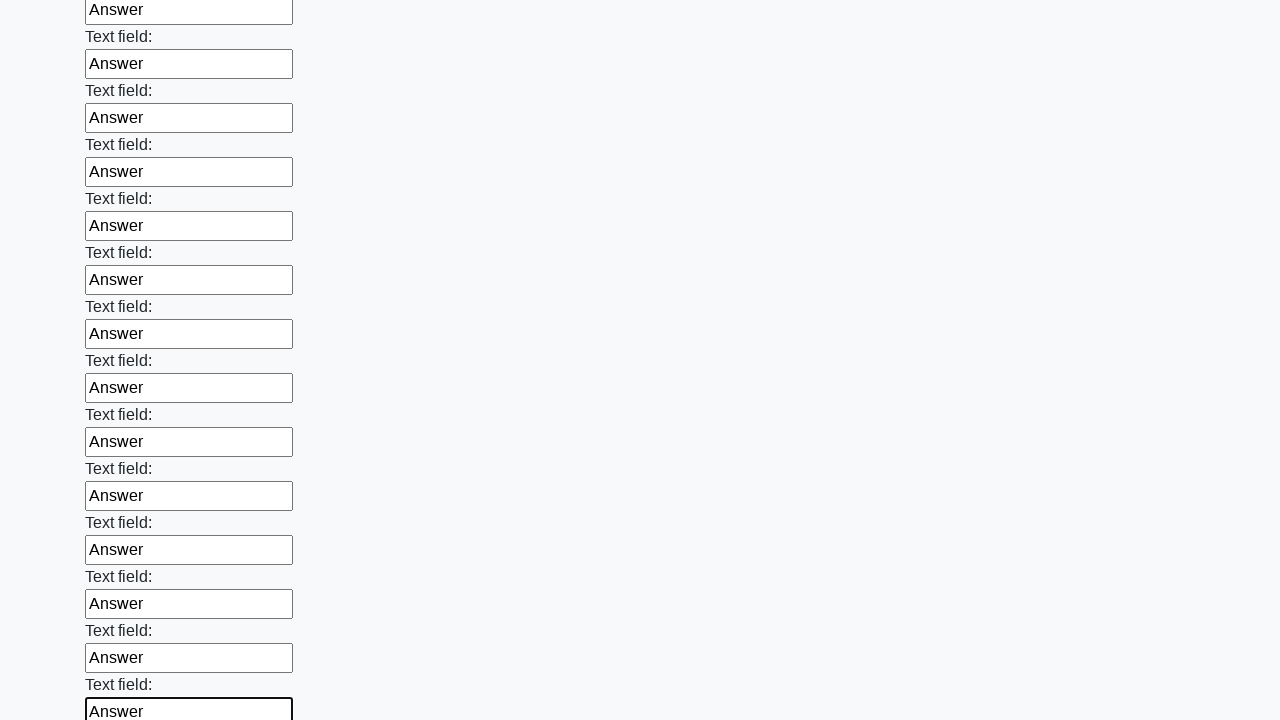

Filled input field with 'Answer' on input >> nth=69
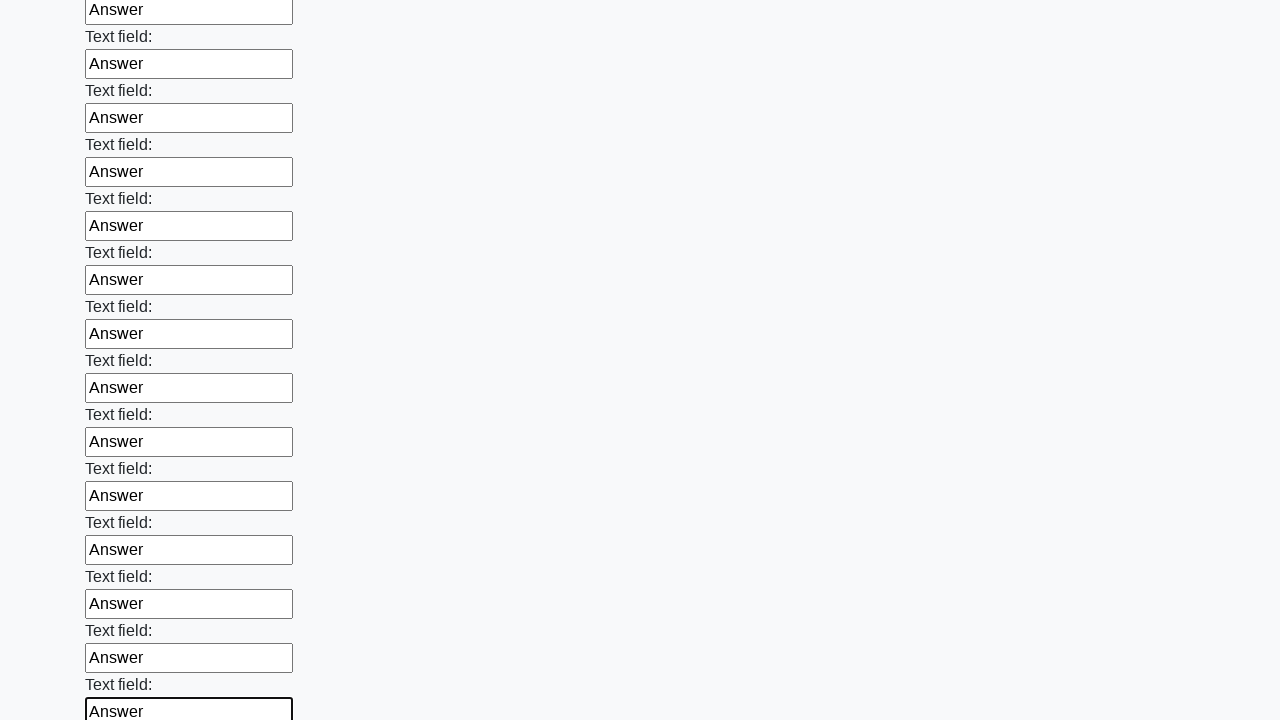

Filled input field with 'Answer' on input >> nth=70
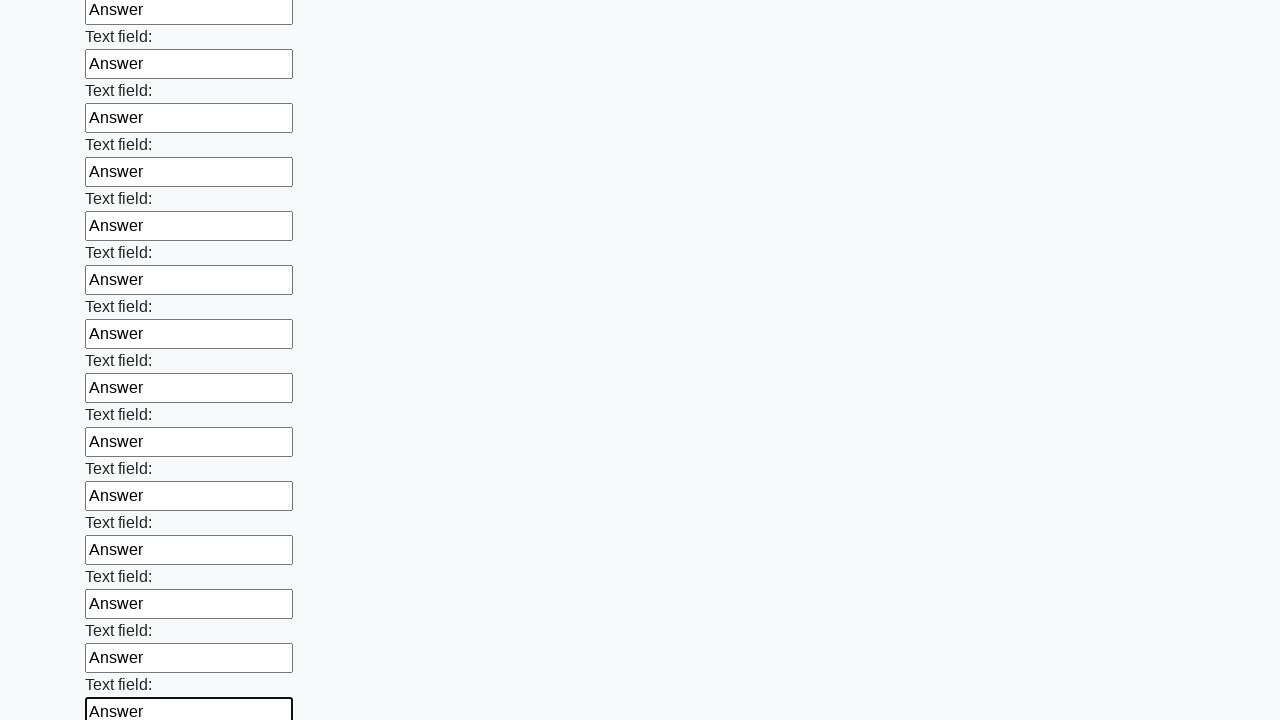

Filled input field with 'Answer' on input >> nth=71
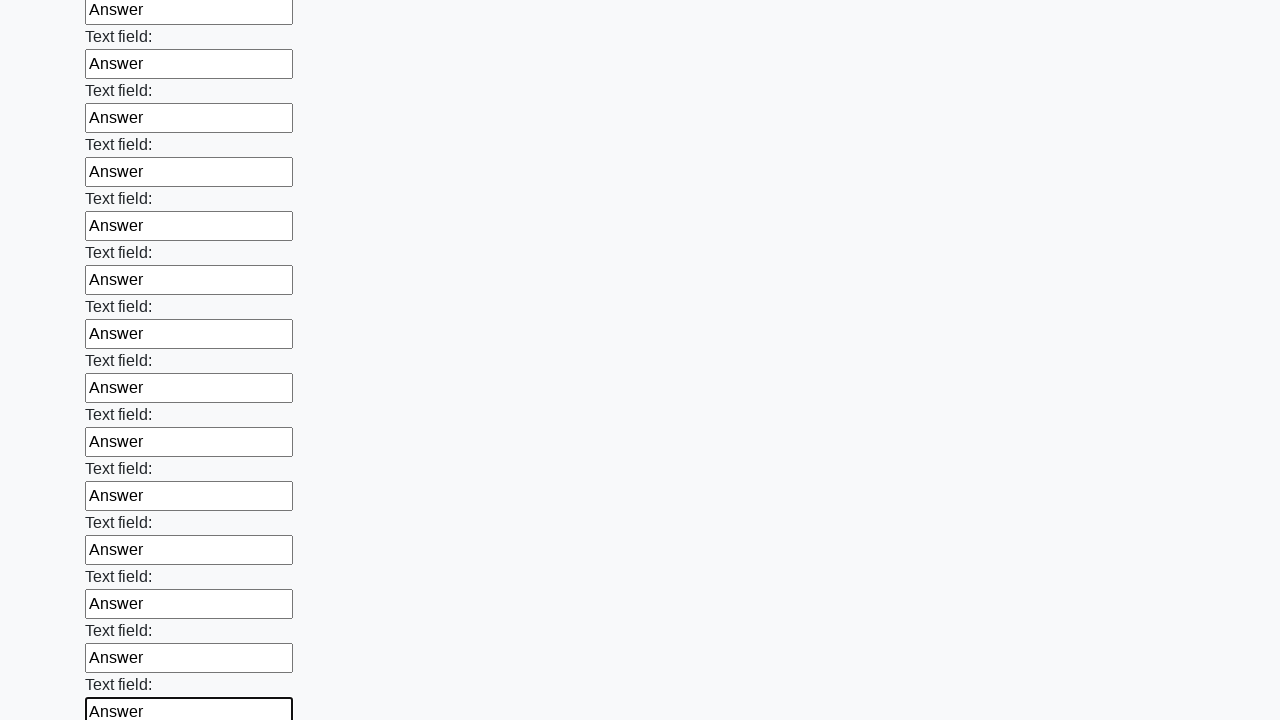

Filled input field with 'Answer' on input >> nth=72
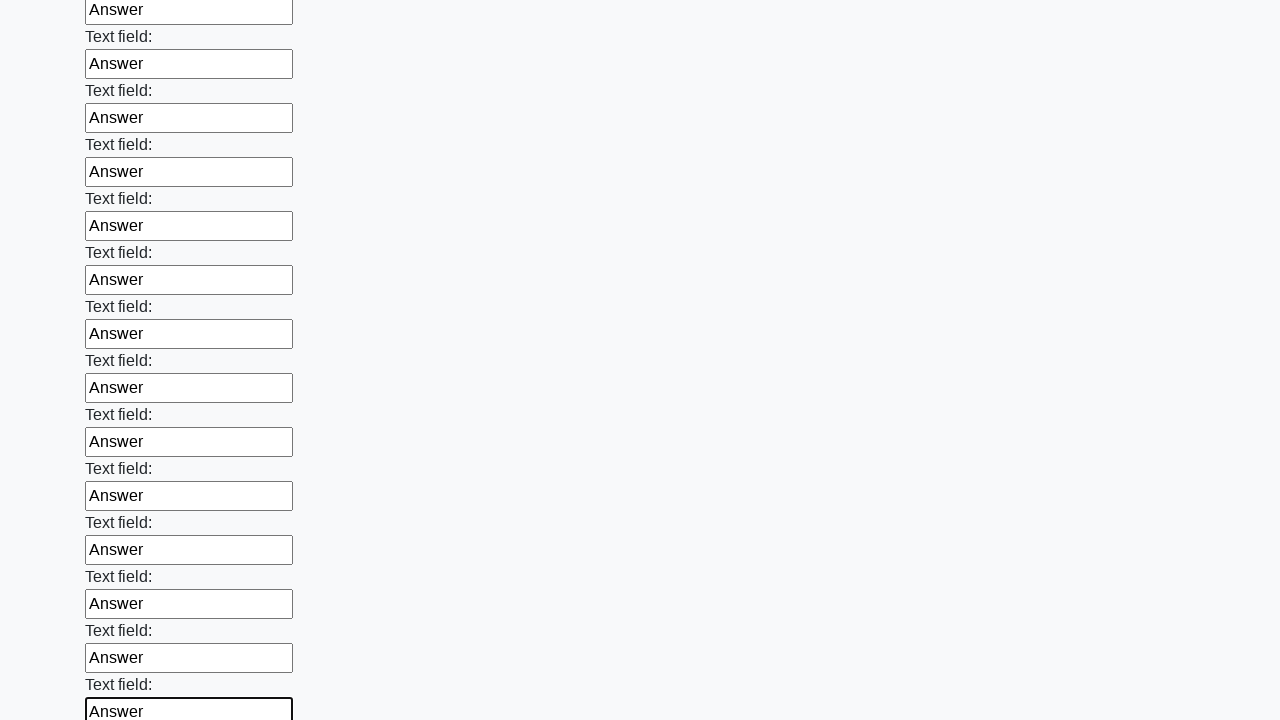

Filled input field with 'Answer' on input >> nth=73
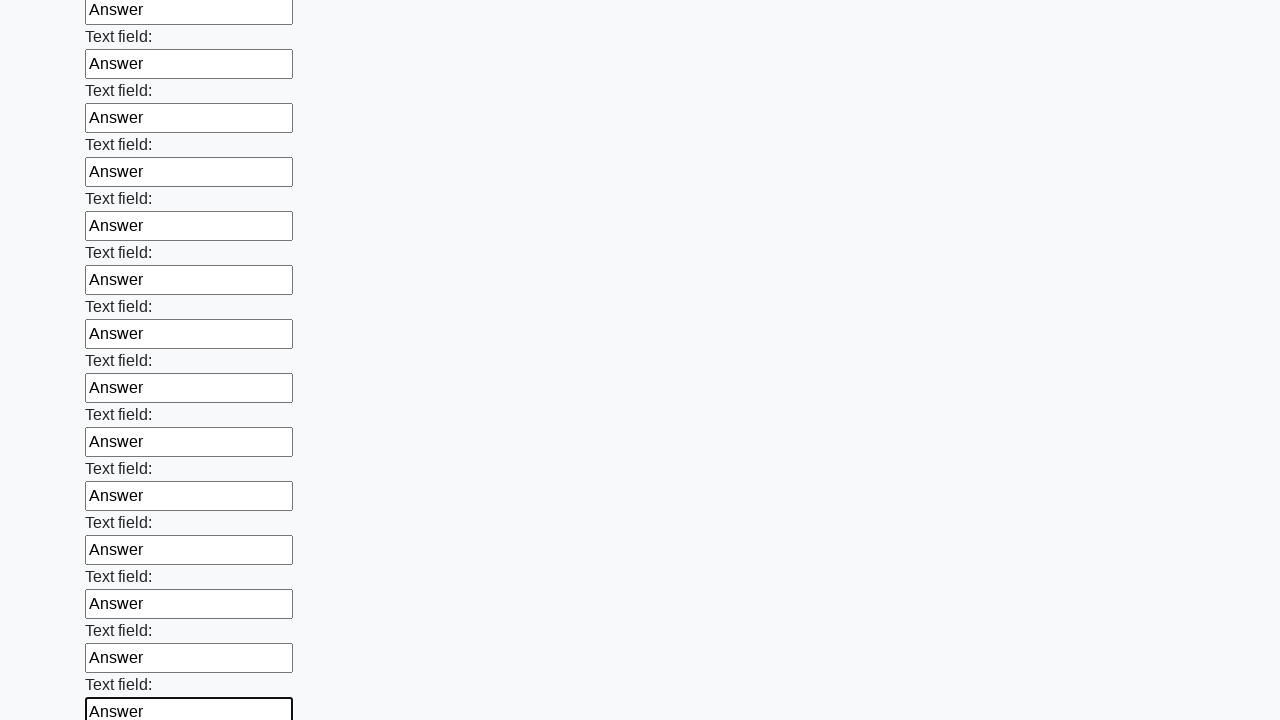

Filled input field with 'Answer' on input >> nth=74
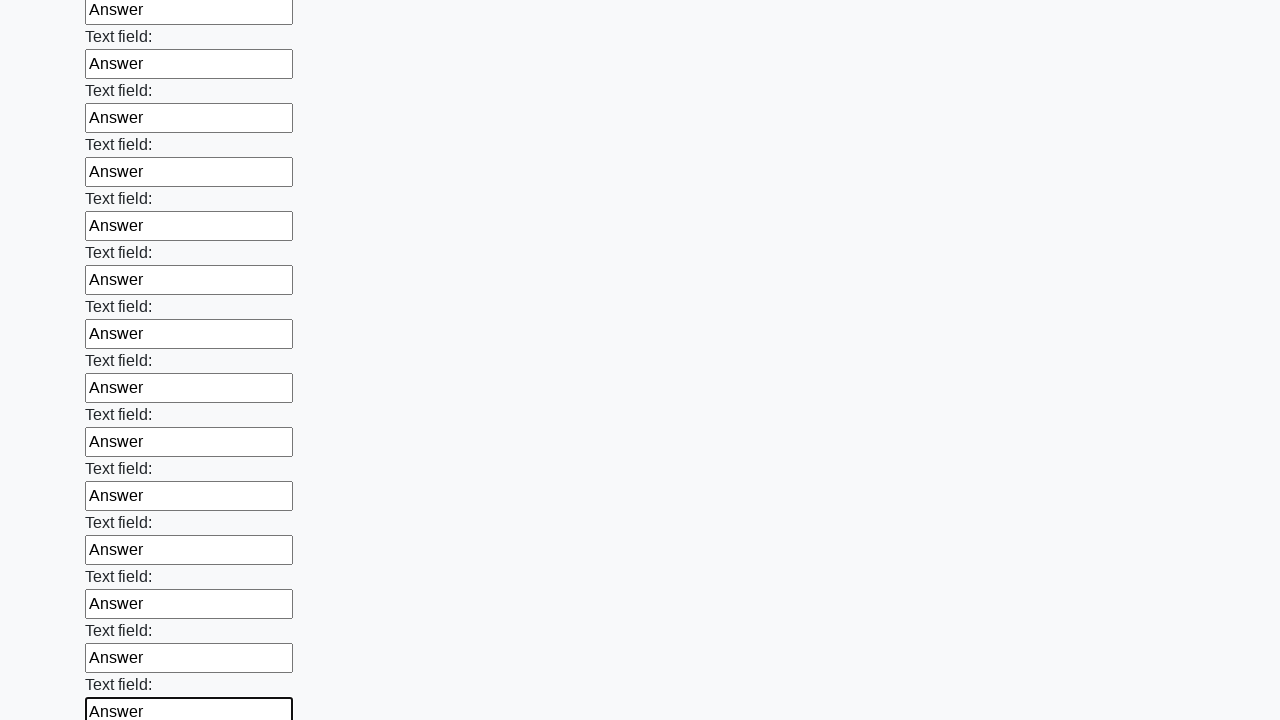

Filled input field with 'Answer' on input >> nth=75
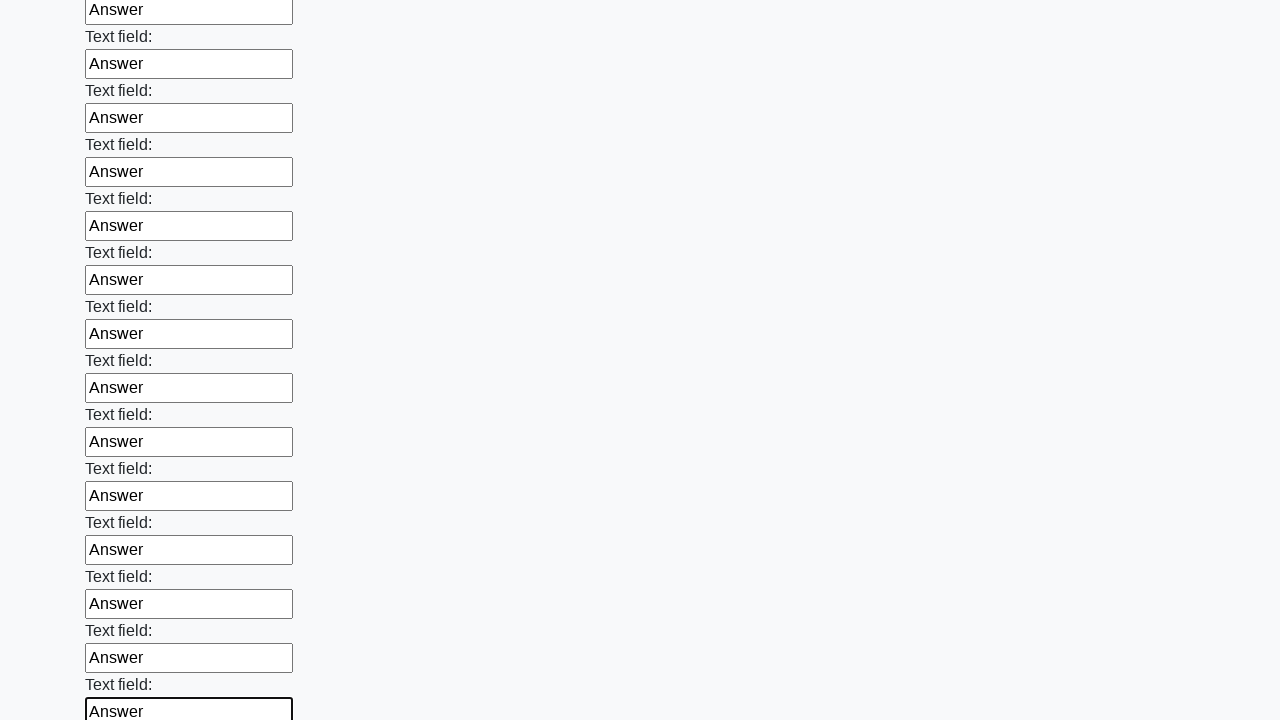

Filled input field with 'Answer' on input >> nth=76
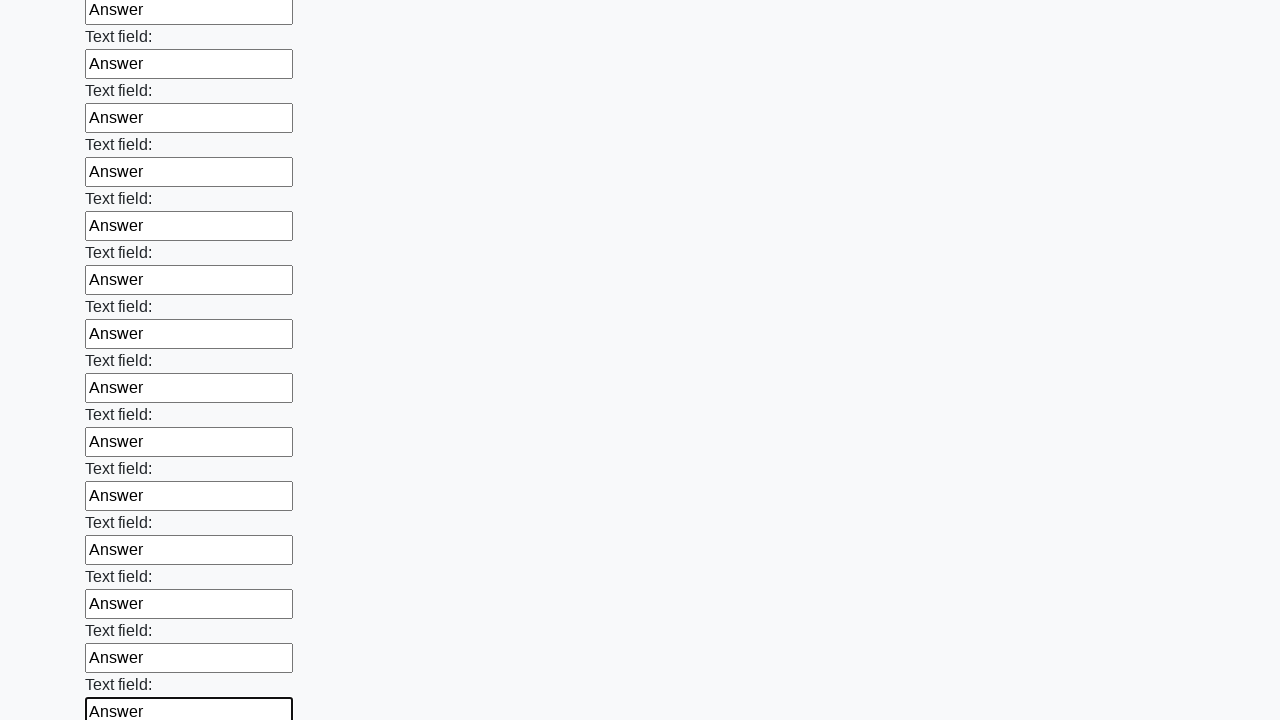

Filled input field with 'Answer' on input >> nth=77
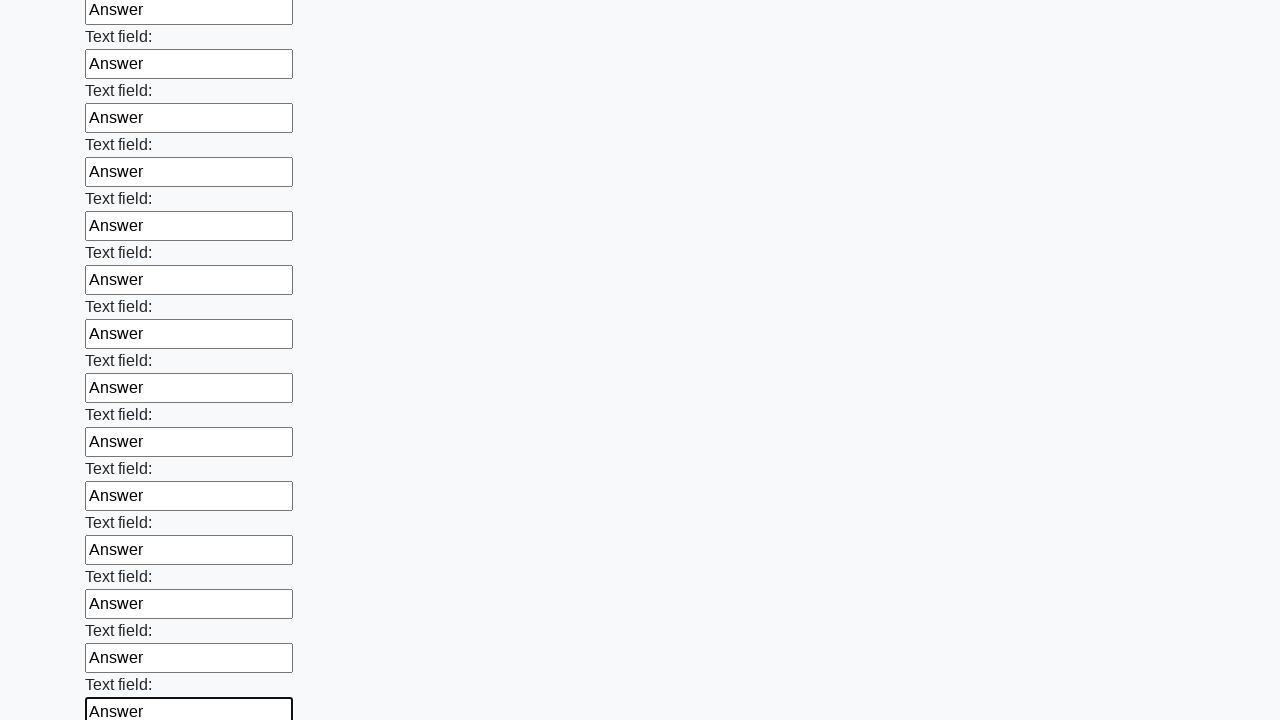

Filled input field with 'Answer' on input >> nth=78
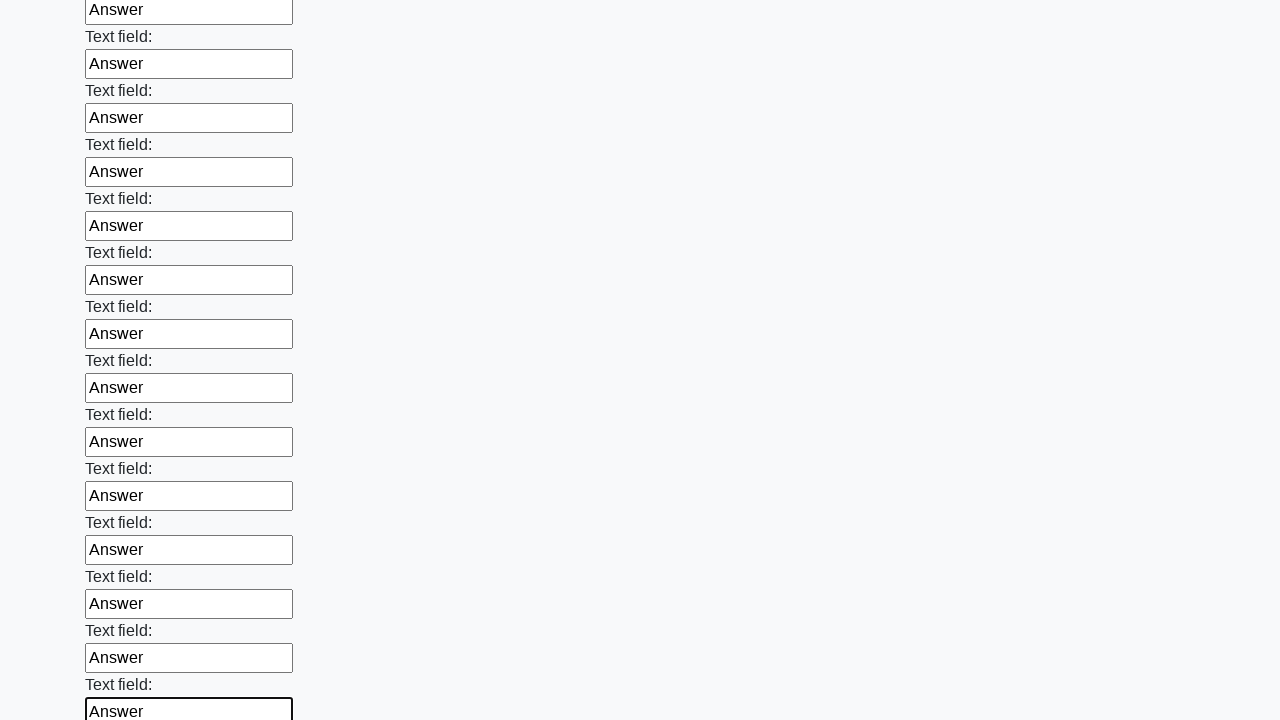

Filled input field with 'Answer' on input >> nth=79
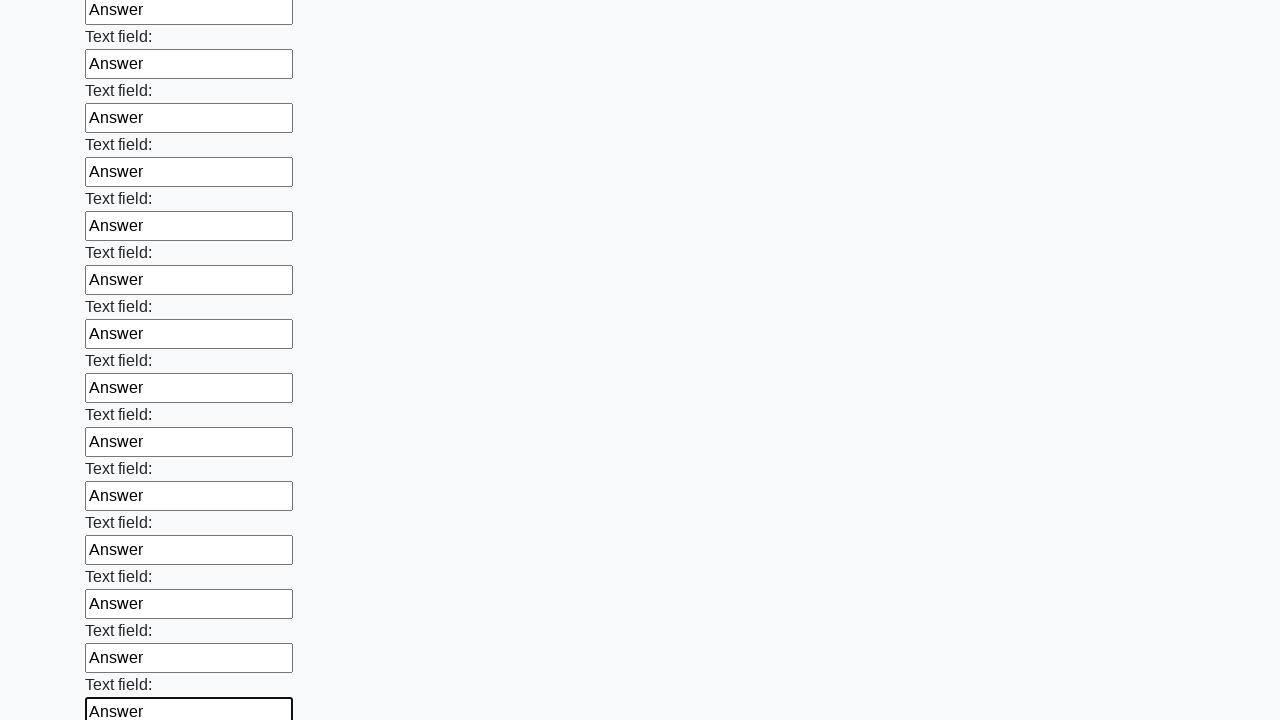

Filled input field with 'Answer' on input >> nth=80
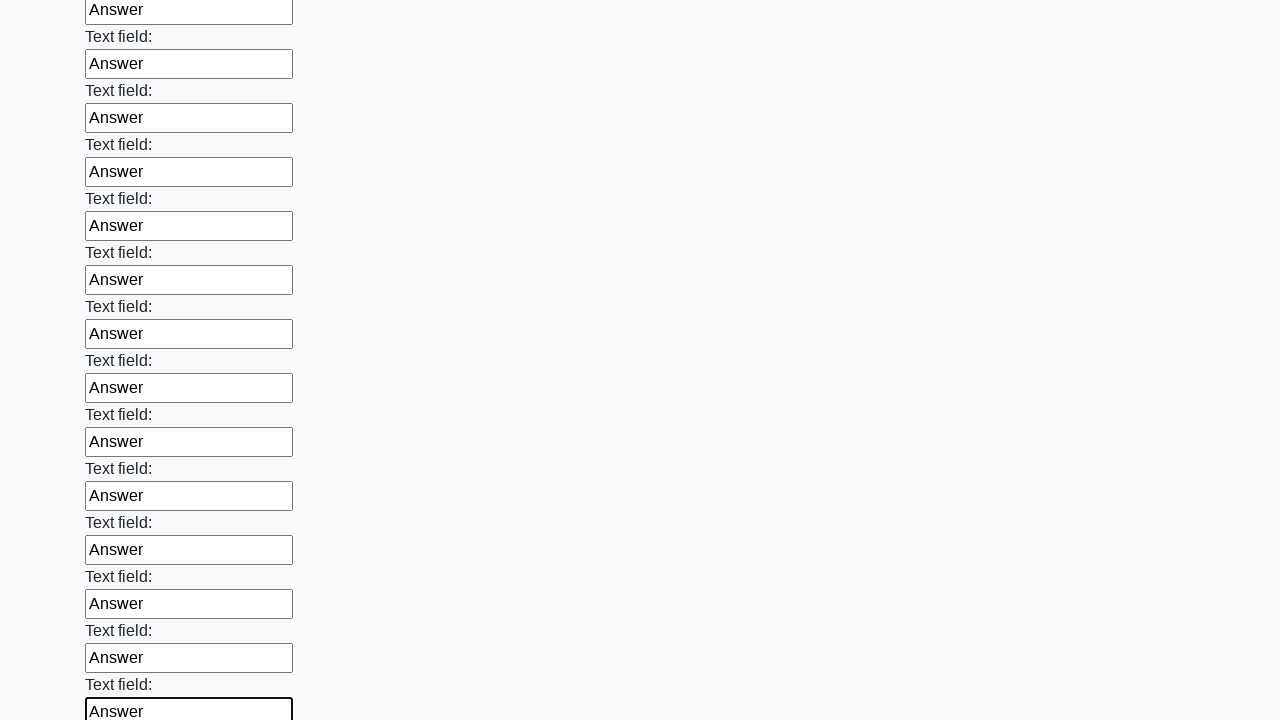

Filled input field with 'Answer' on input >> nth=81
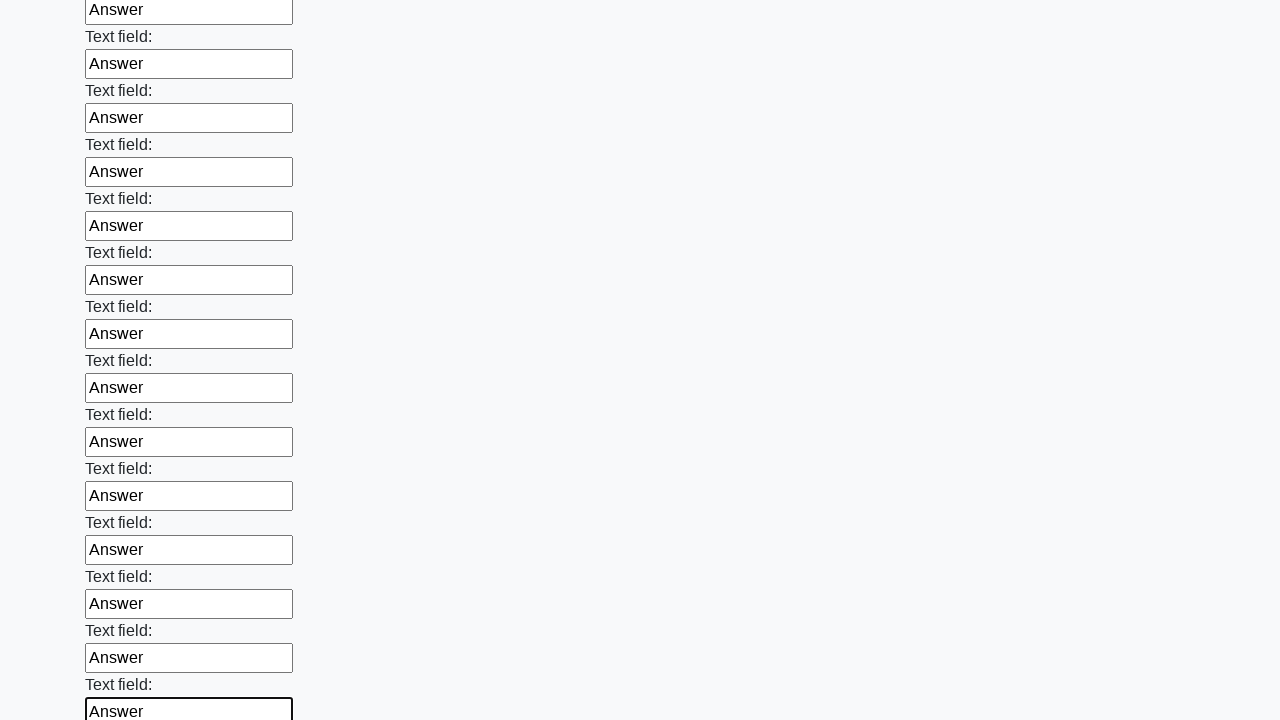

Filled input field with 'Answer' on input >> nth=82
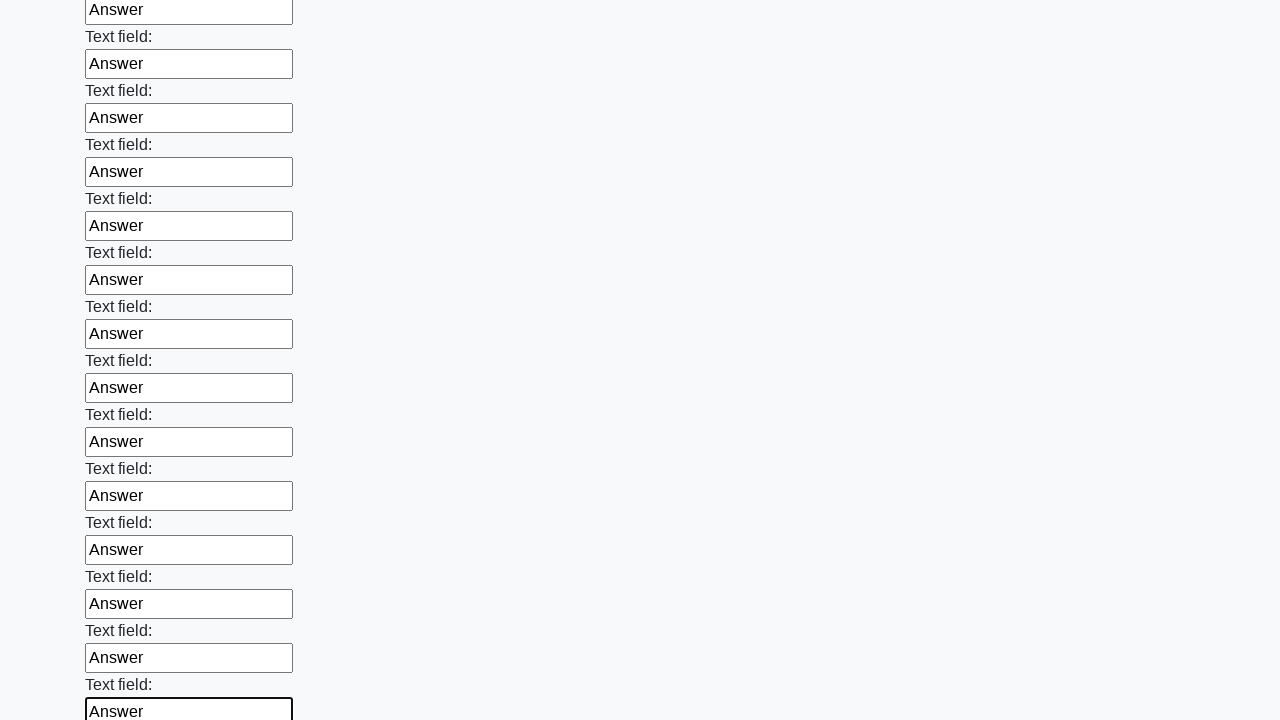

Filled input field with 'Answer' on input >> nth=83
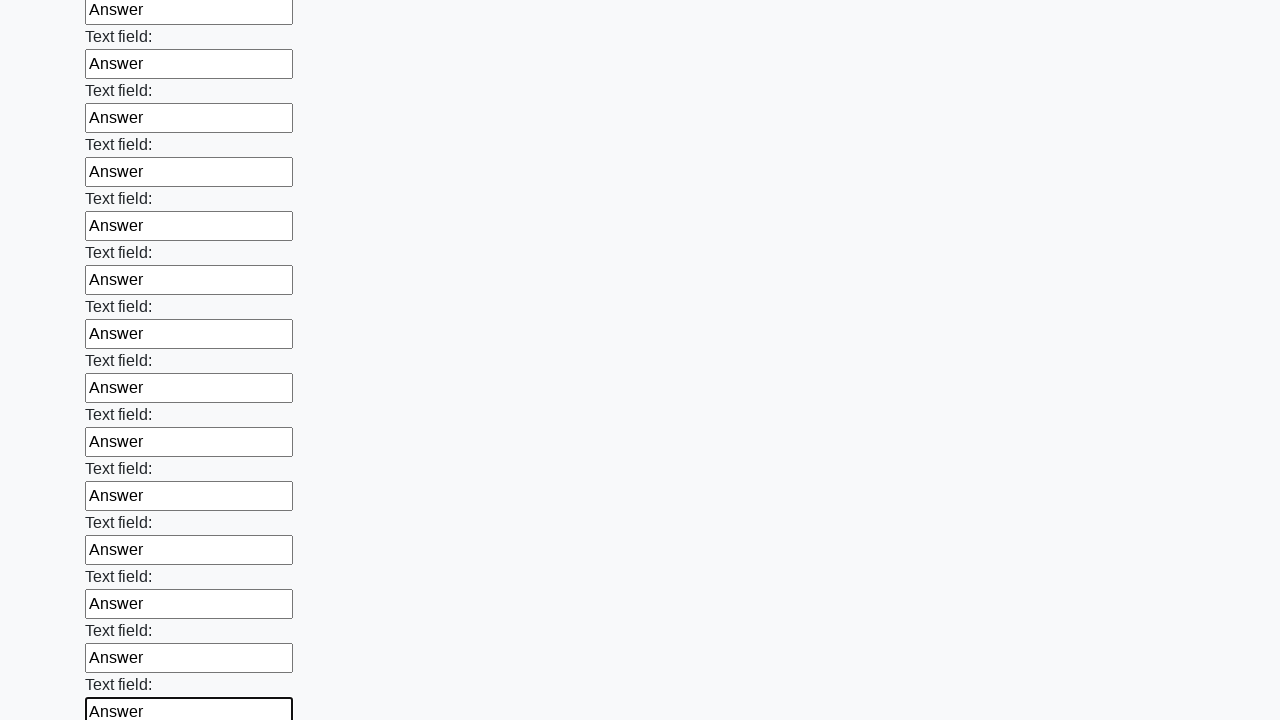

Filled input field with 'Answer' on input >> nth=84
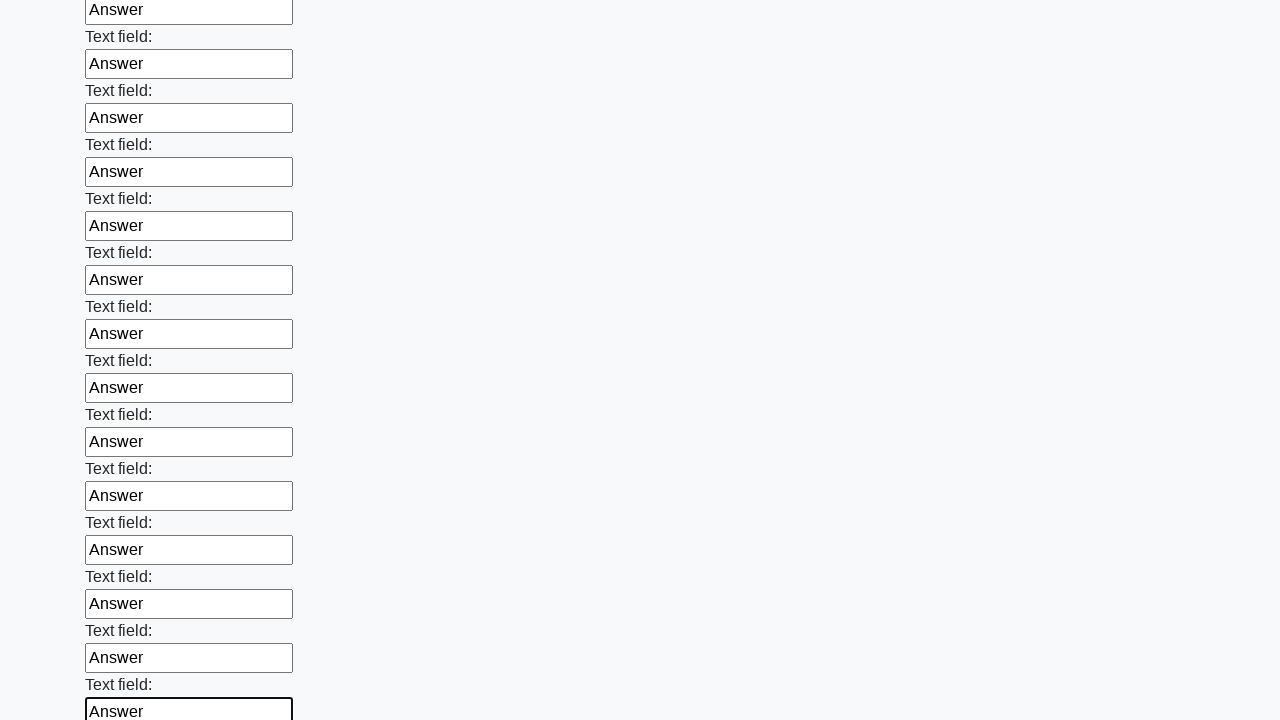

Filled input field with 'Answer' on input >> nth=85
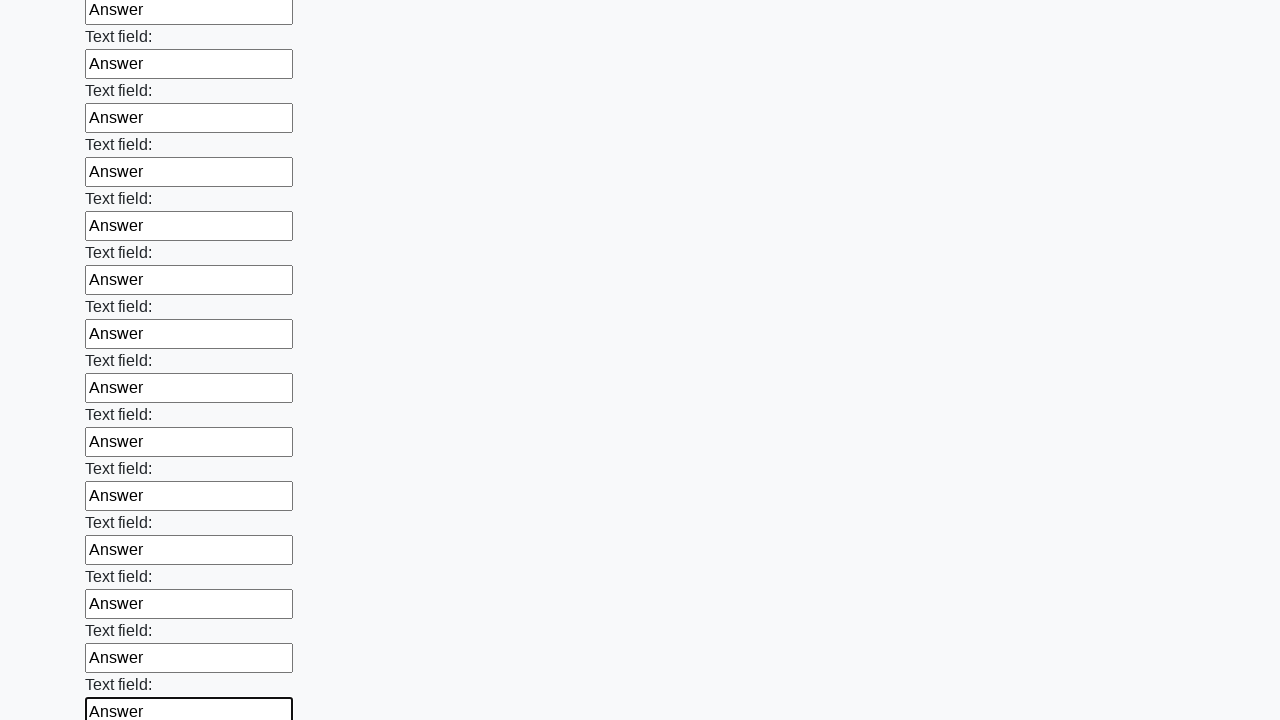

Filled input field with 'Answer' on input >> nth=86
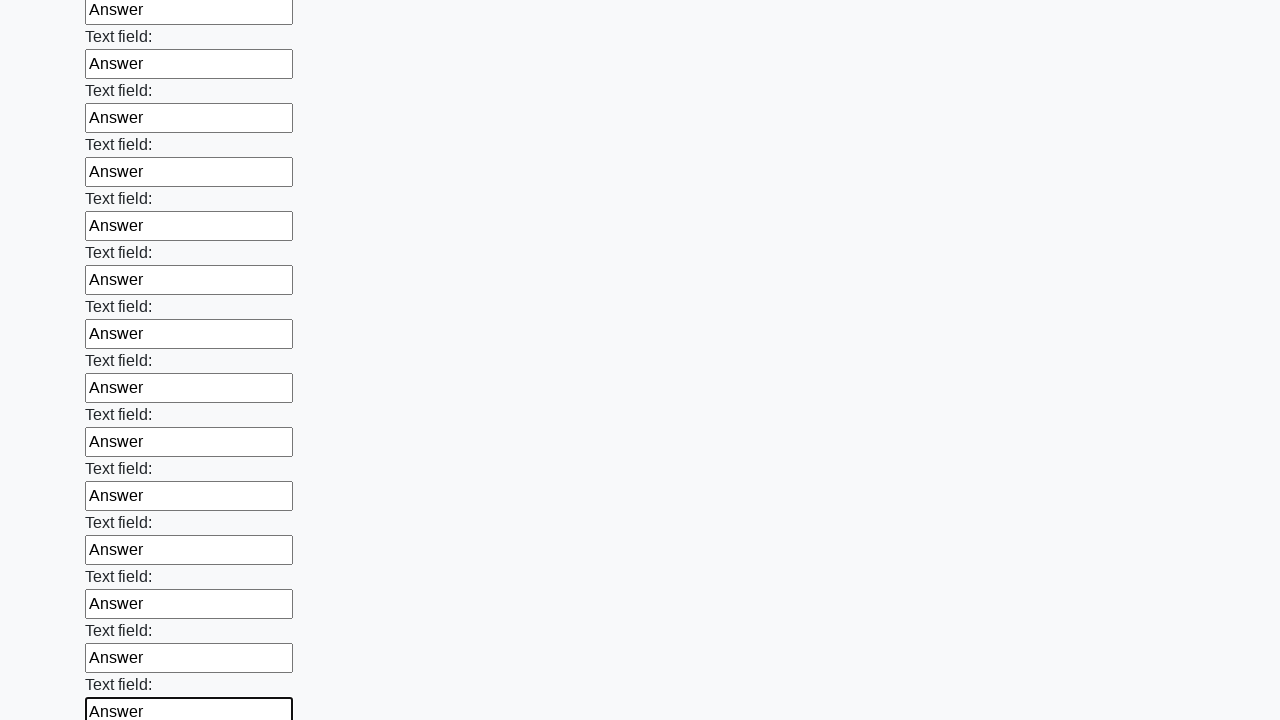

Filled input field with 'Answer' on input >> nth=87
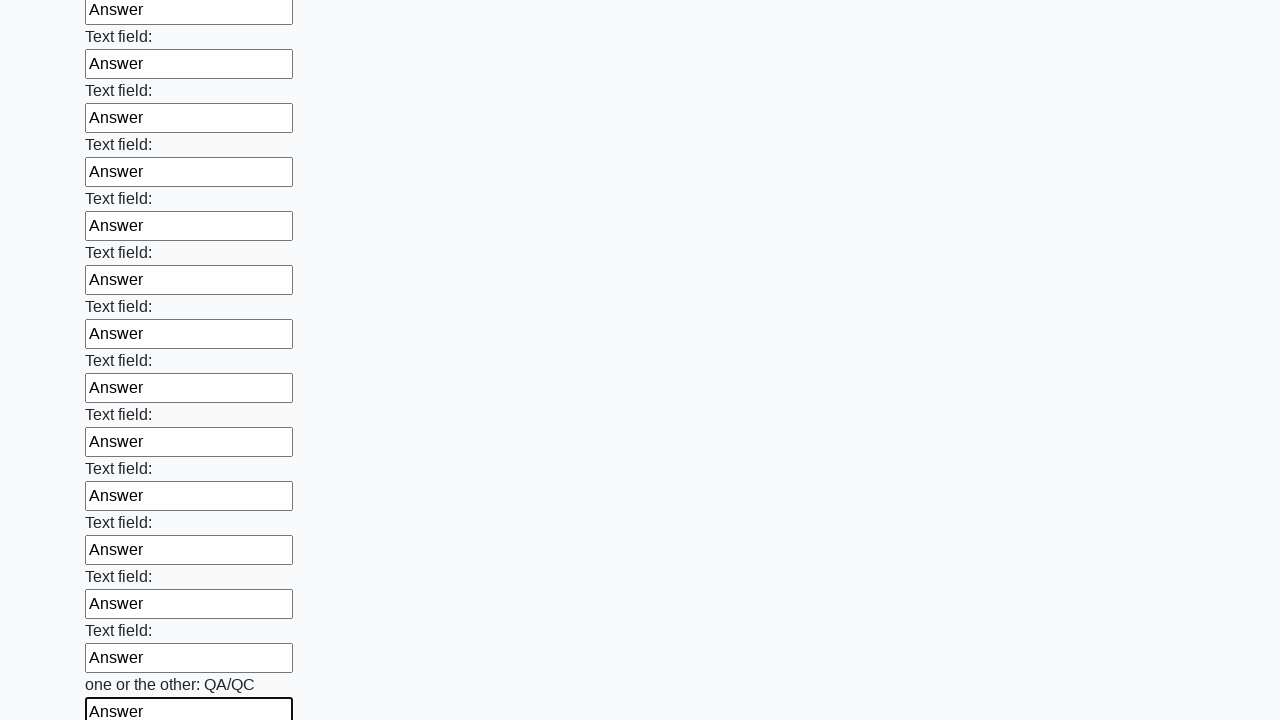

Filled input field with 'Answer' on input >> nth=88
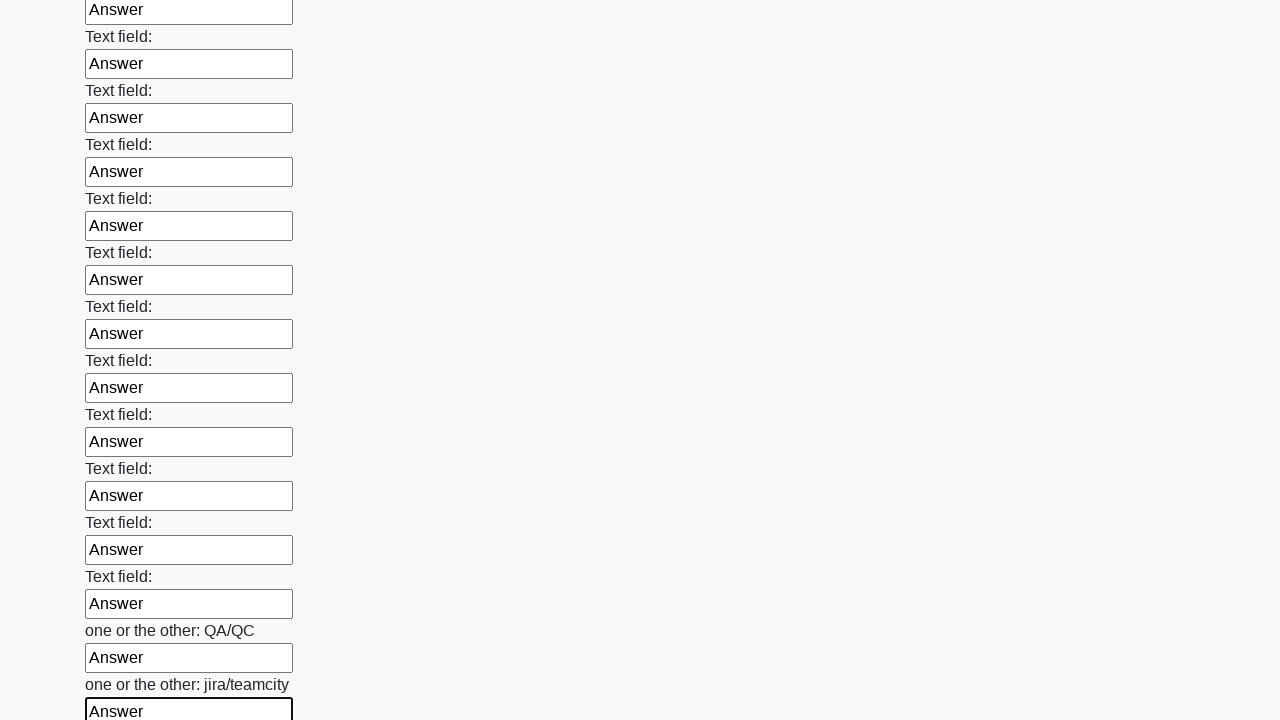

Filled input field with 'Answer' on input >> nth=89
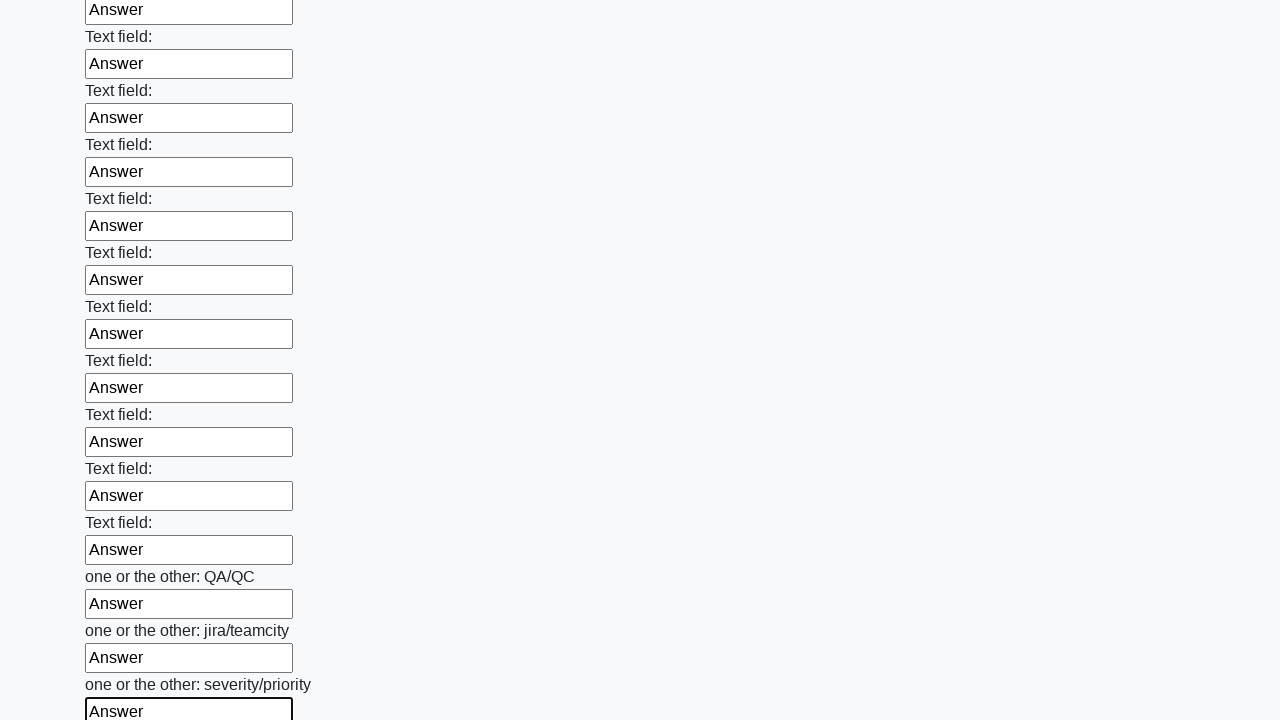

Filled input field with 'Answer' on input >> nth=90
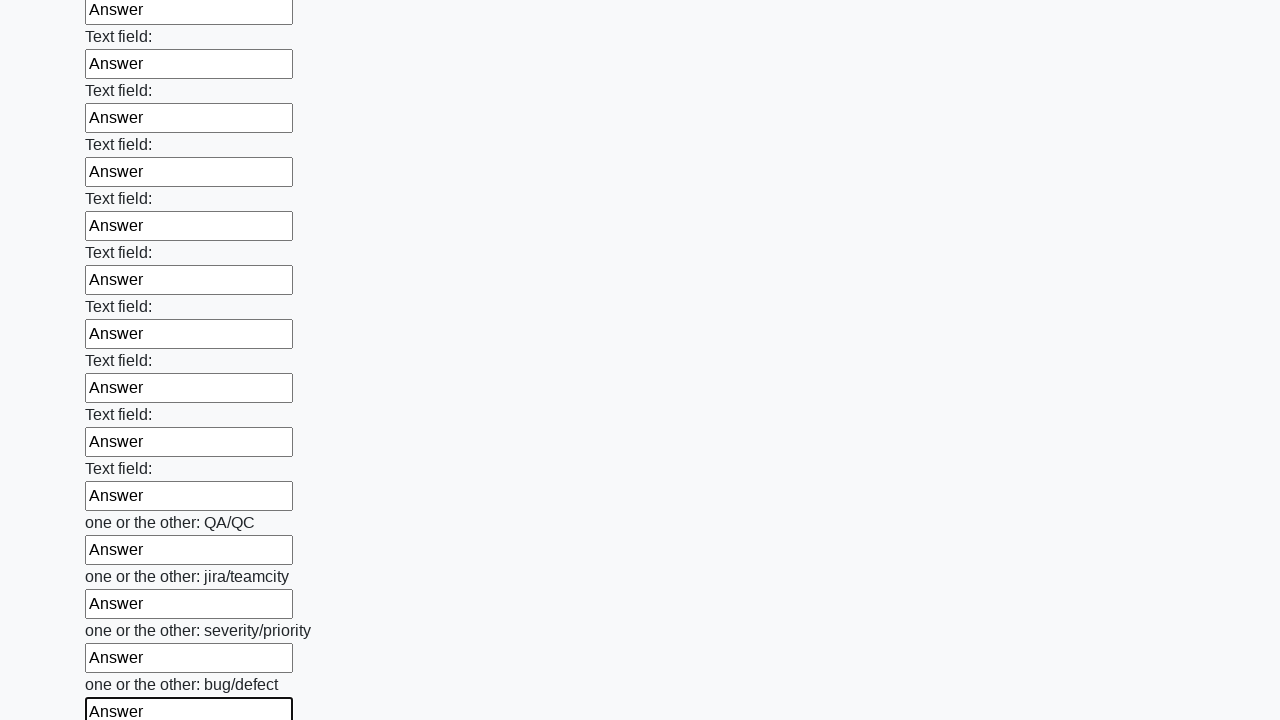

Filled input field with 'Answer' on input >> nth=91
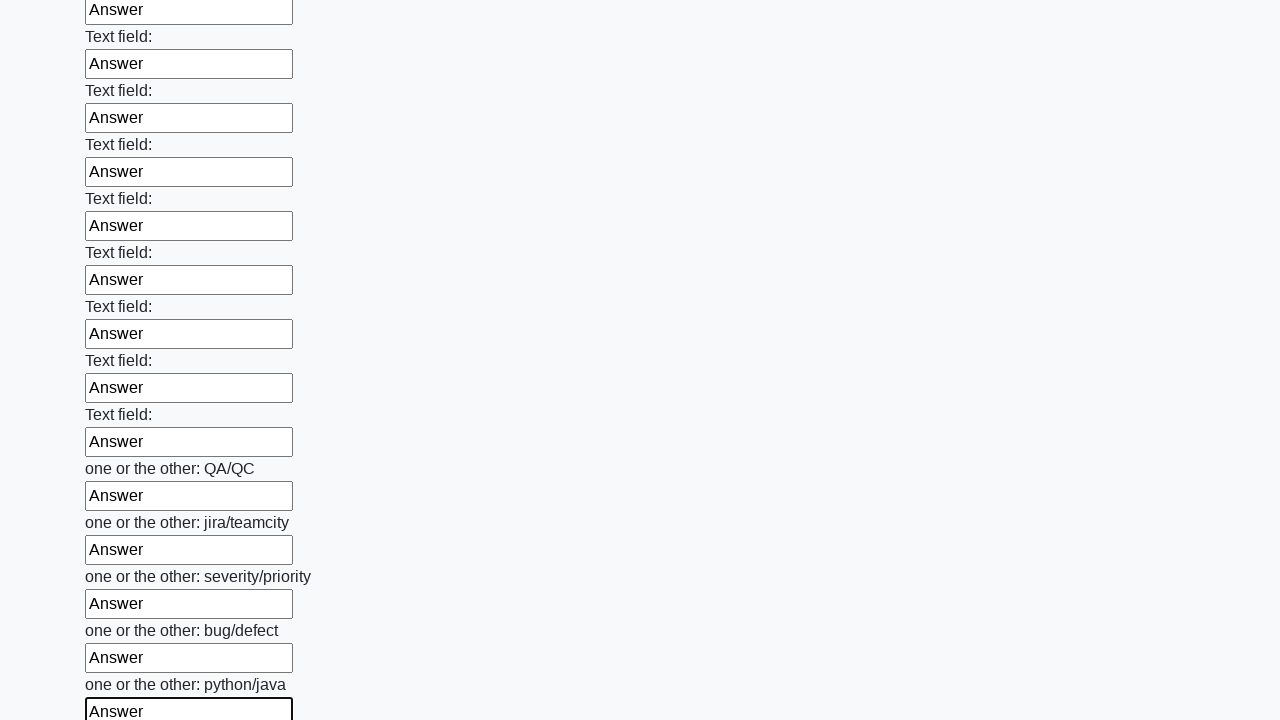

Filled input field with 'Answer' on input >> nth=92
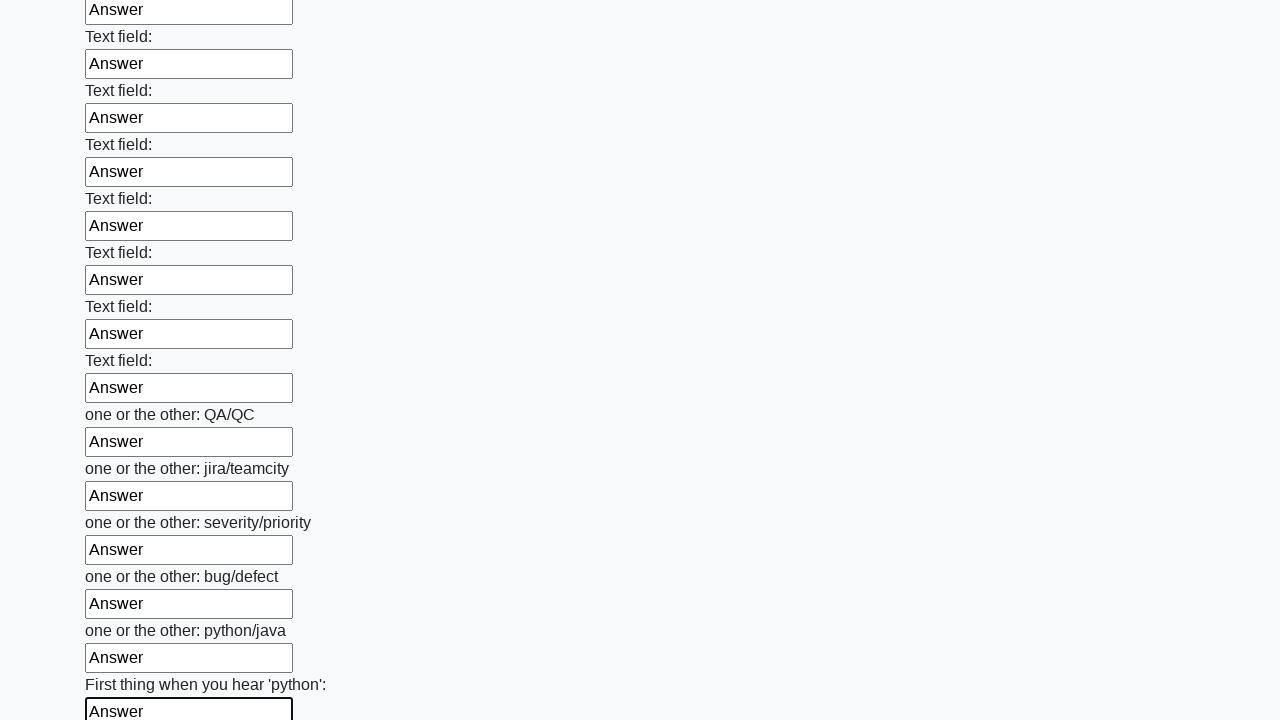

Filled input field with 'Answer' on input >> nth=93
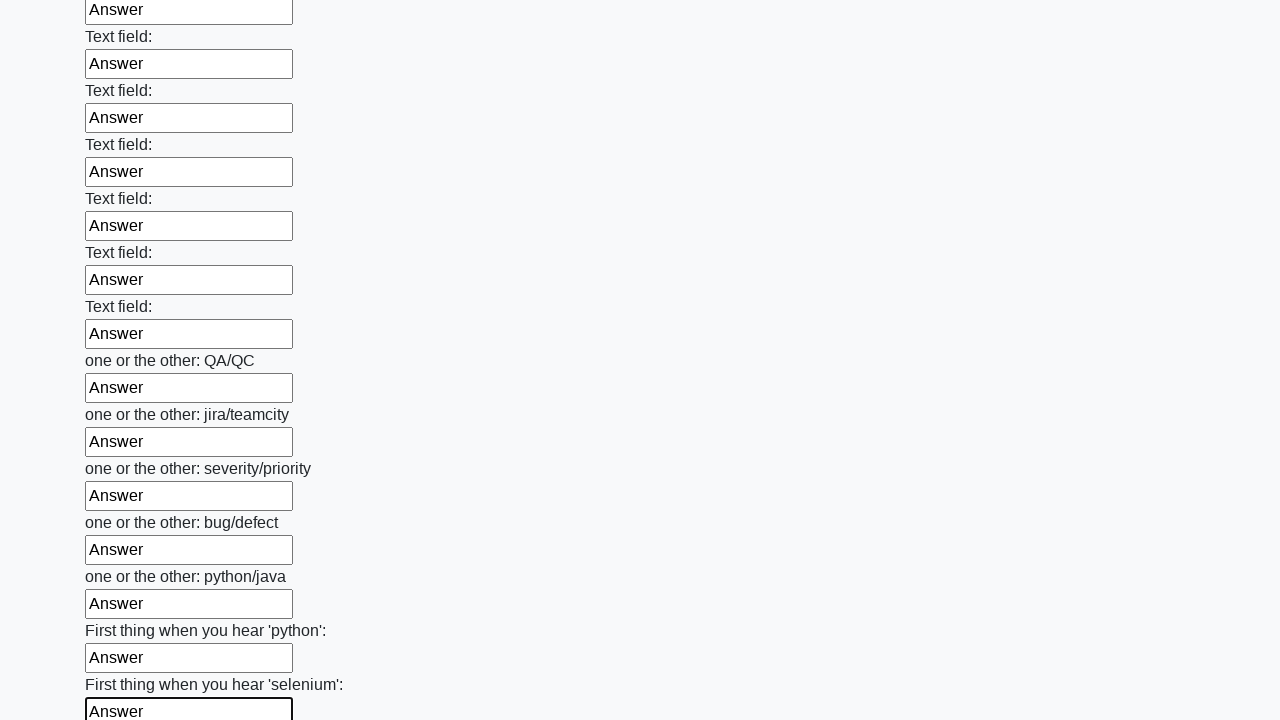

Filled input field with 'Answer' on input >> nth=94
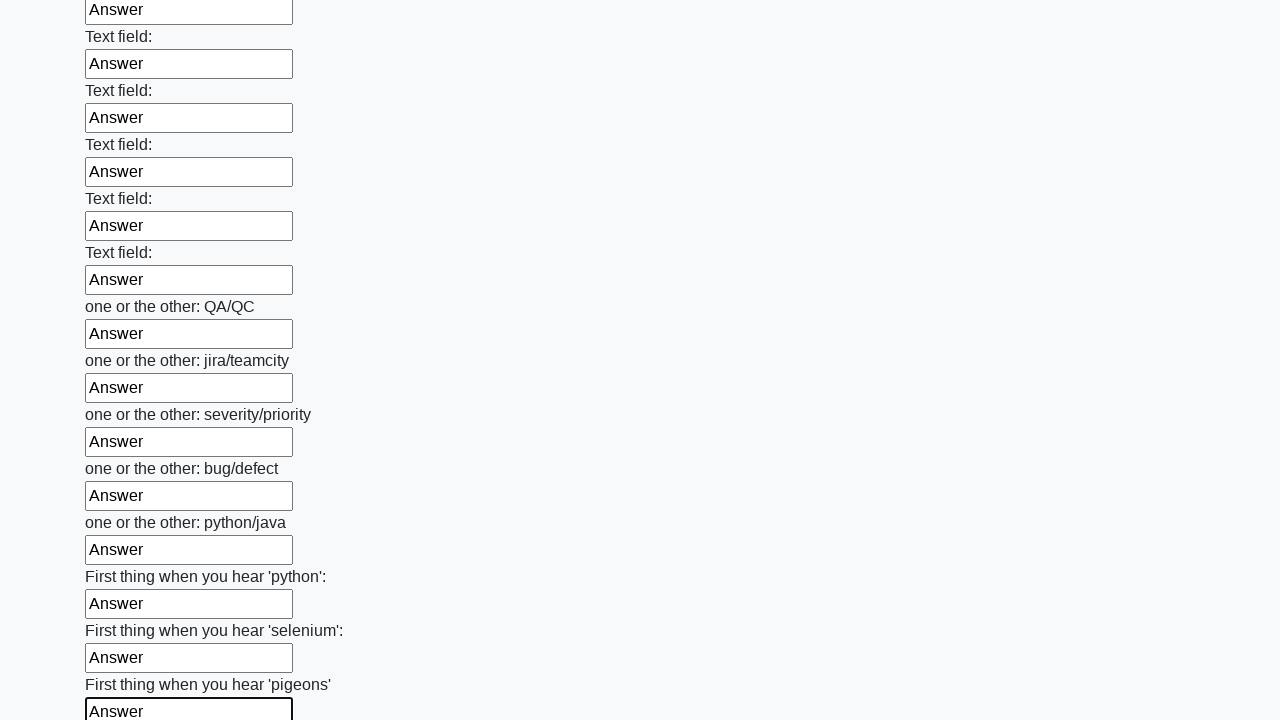

Filled input field with 'Answer' on input >> nth=95
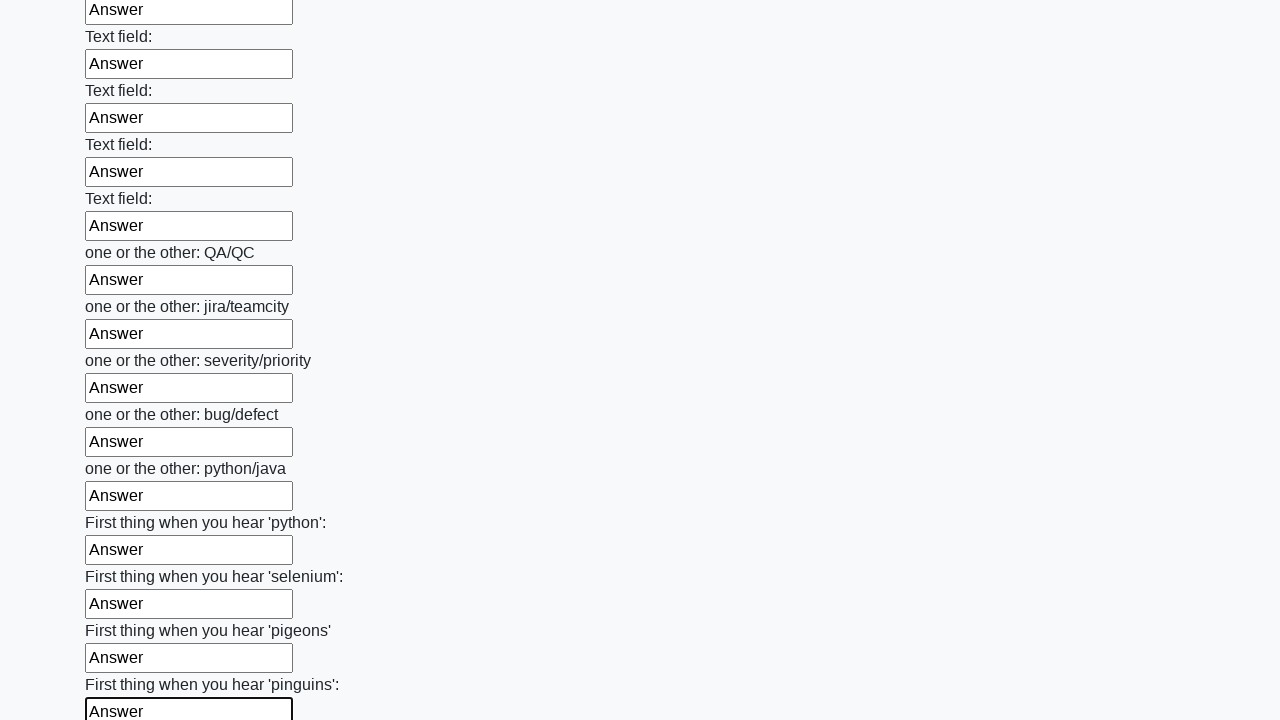

Filled input field with 'Answer' on input >> nth=96
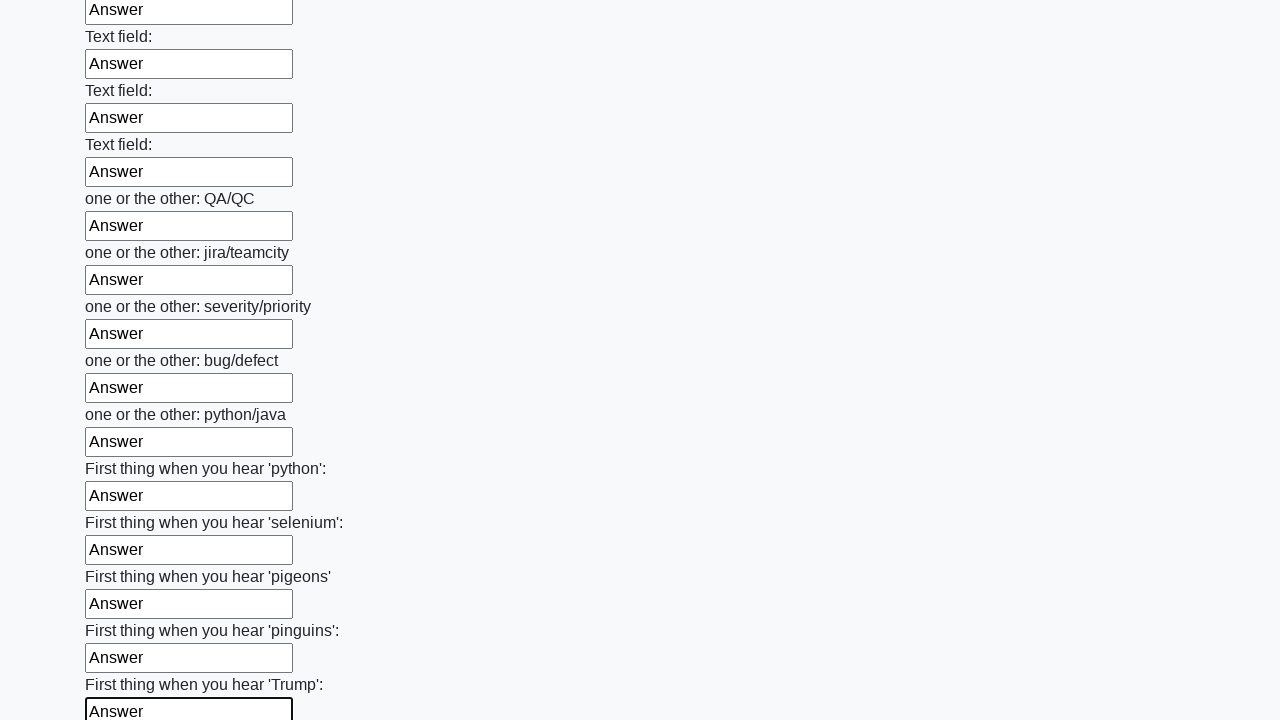

Filled input field with 'Answer' on input >> nth=97
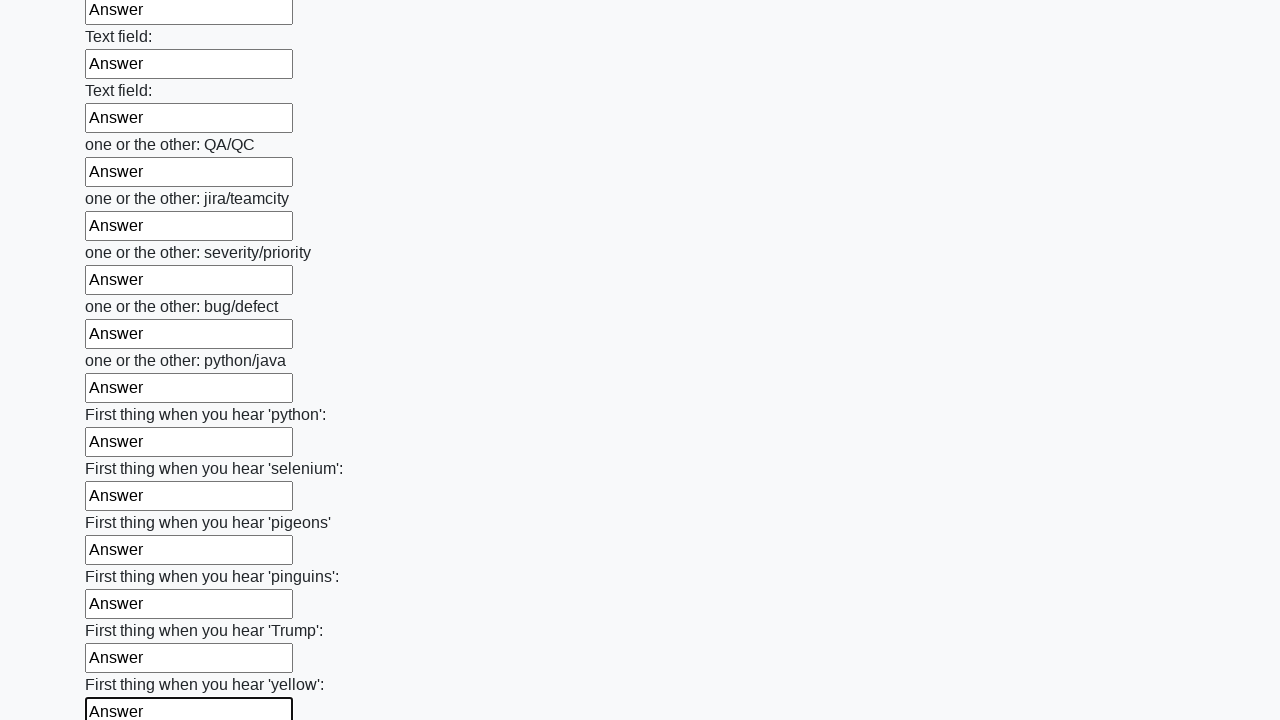

Filled input field with 'Answer' on input >> nth=98
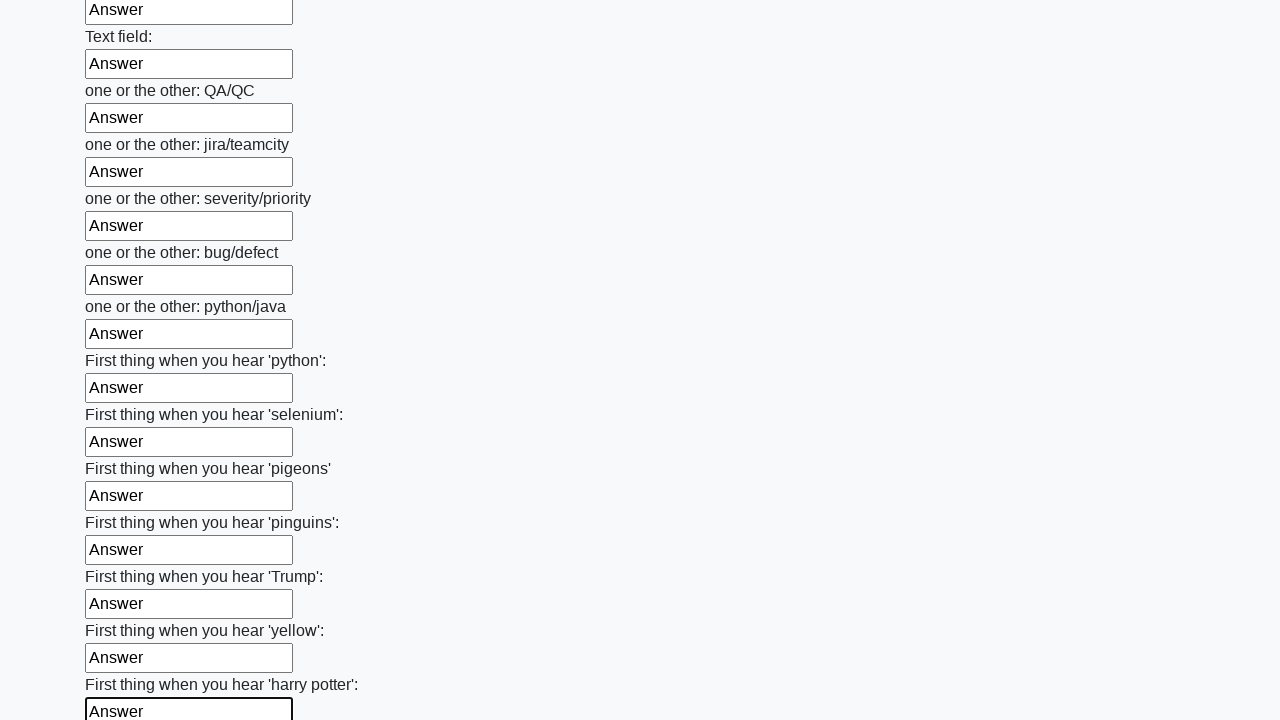

Filled input field with 'Answer' on input >> nth=99
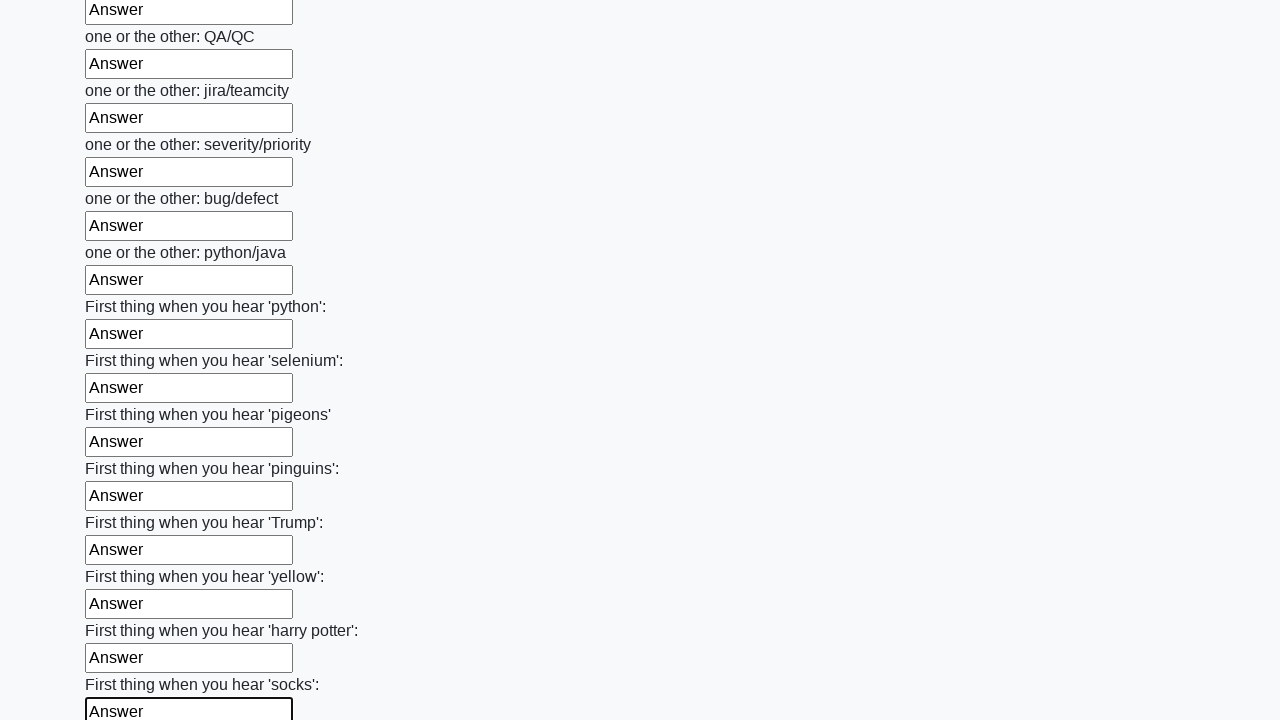

Clicked submit button to submit the form at (123, 611) on button.btn
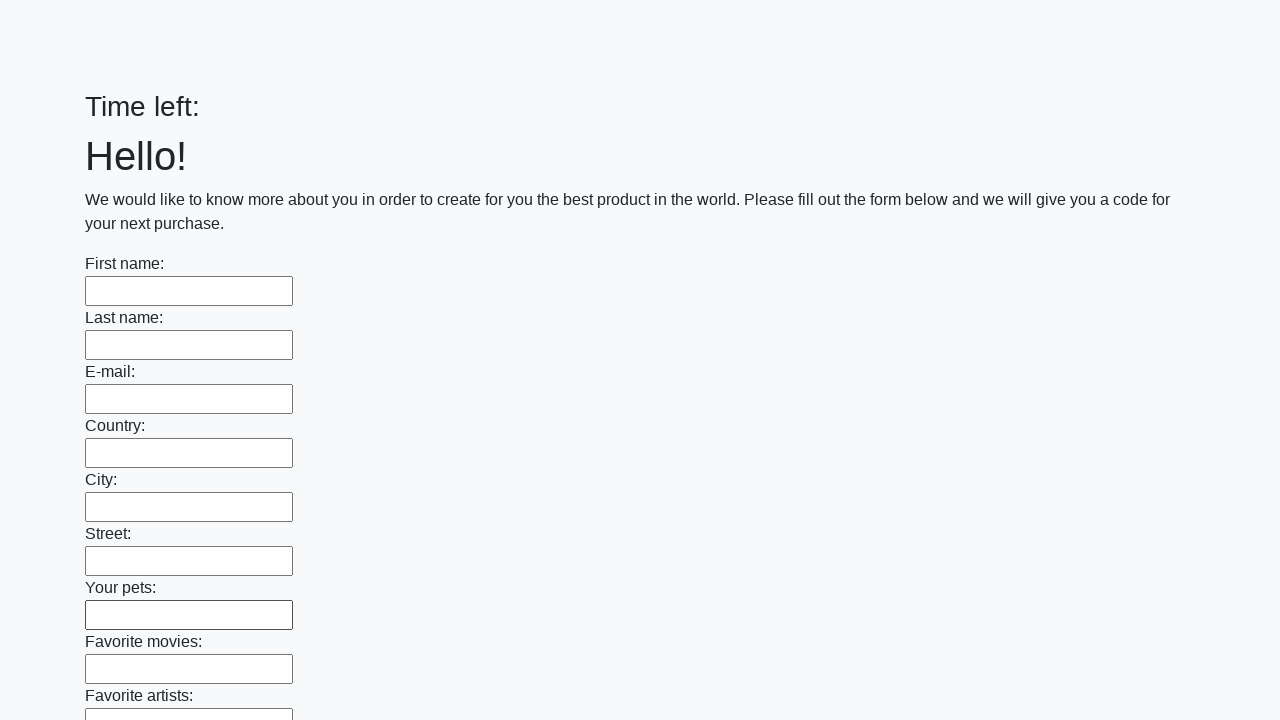

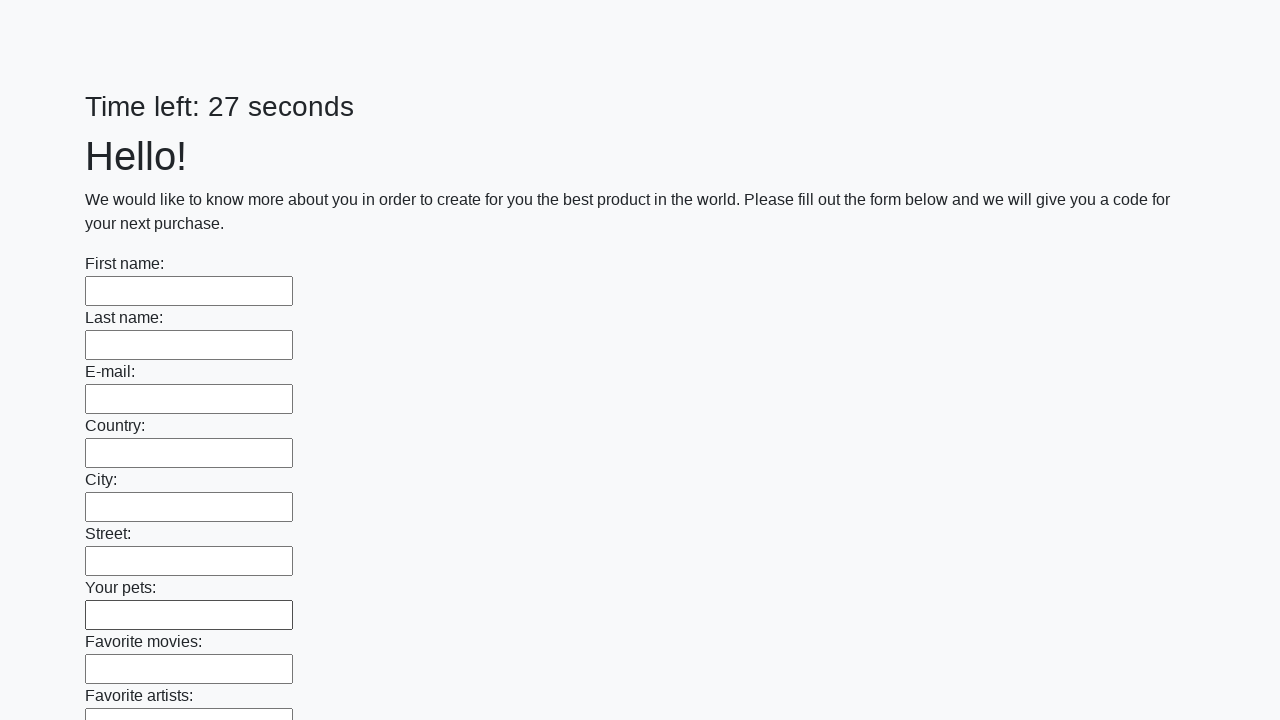